Tests product search and date selection functionality by searching for a product, navigating to its page, and selecting a date from a calendar picker

Starting URL: http://opencart.abstracta.us/

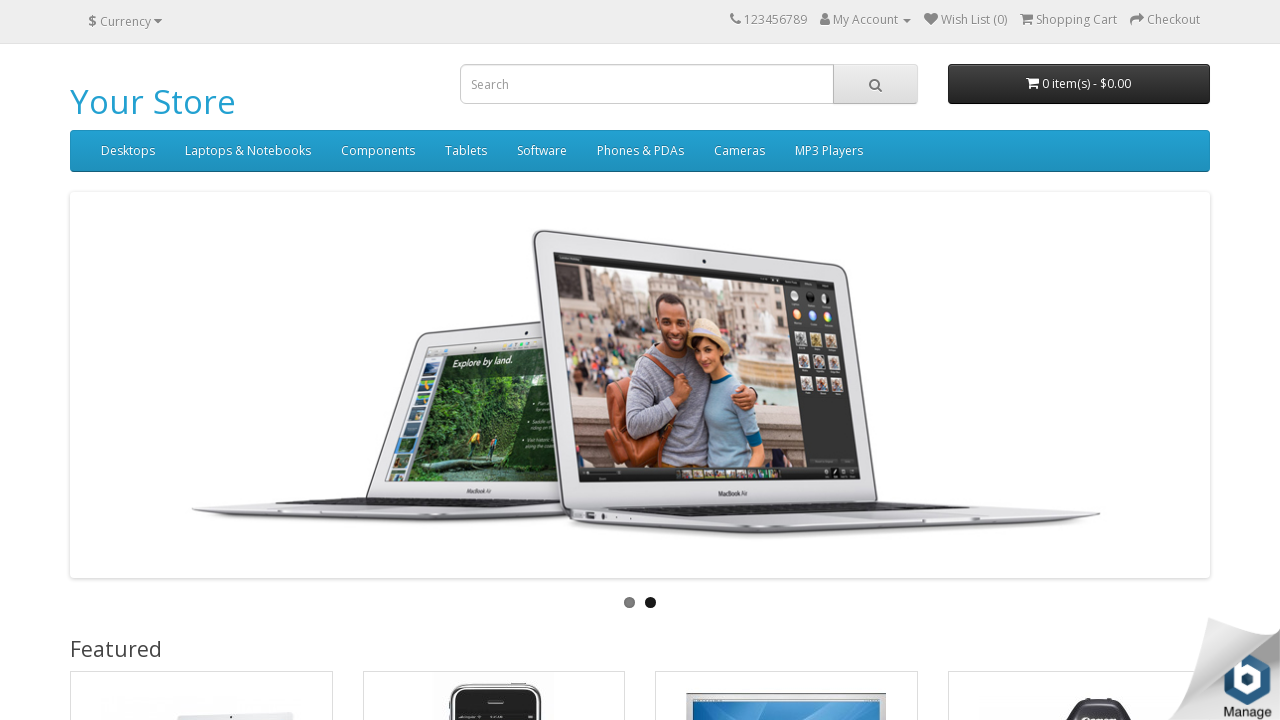

Filled search field with 'cinema' on input[name='search']
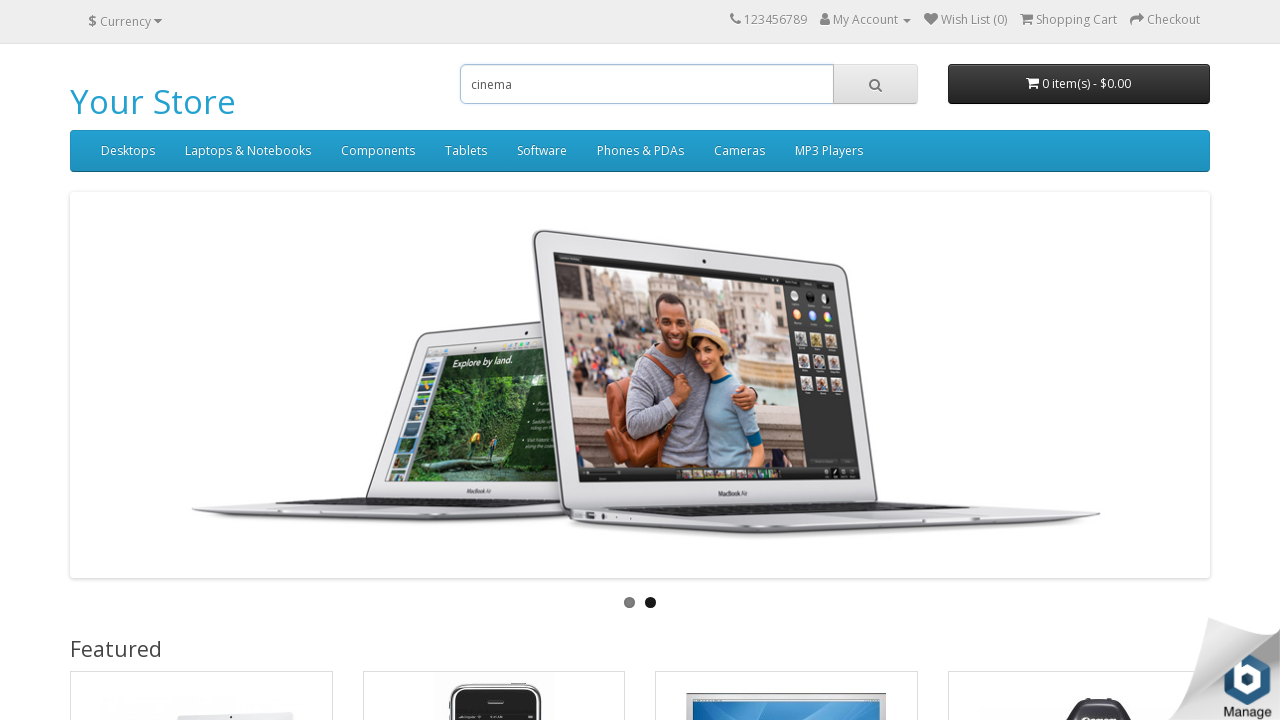

Pressed Enter to search for cinema on input[name='search']
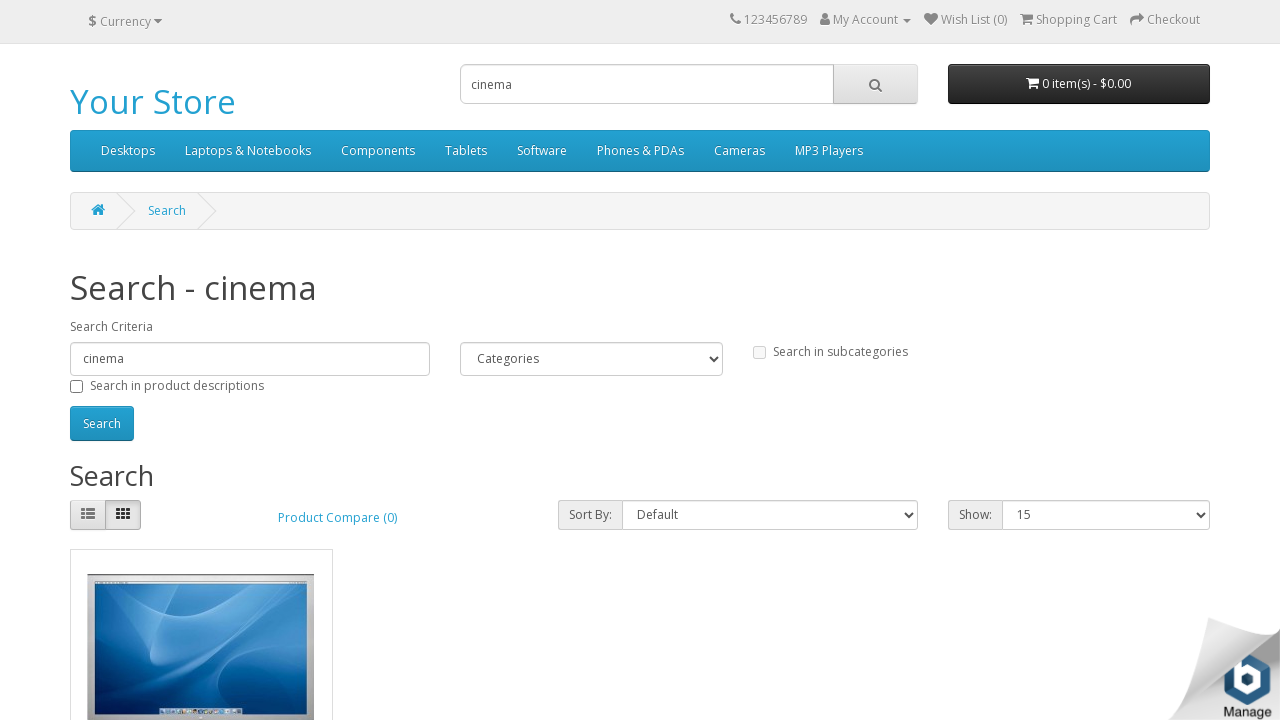

Clicked on product result at (201, 361) on div.caption h4
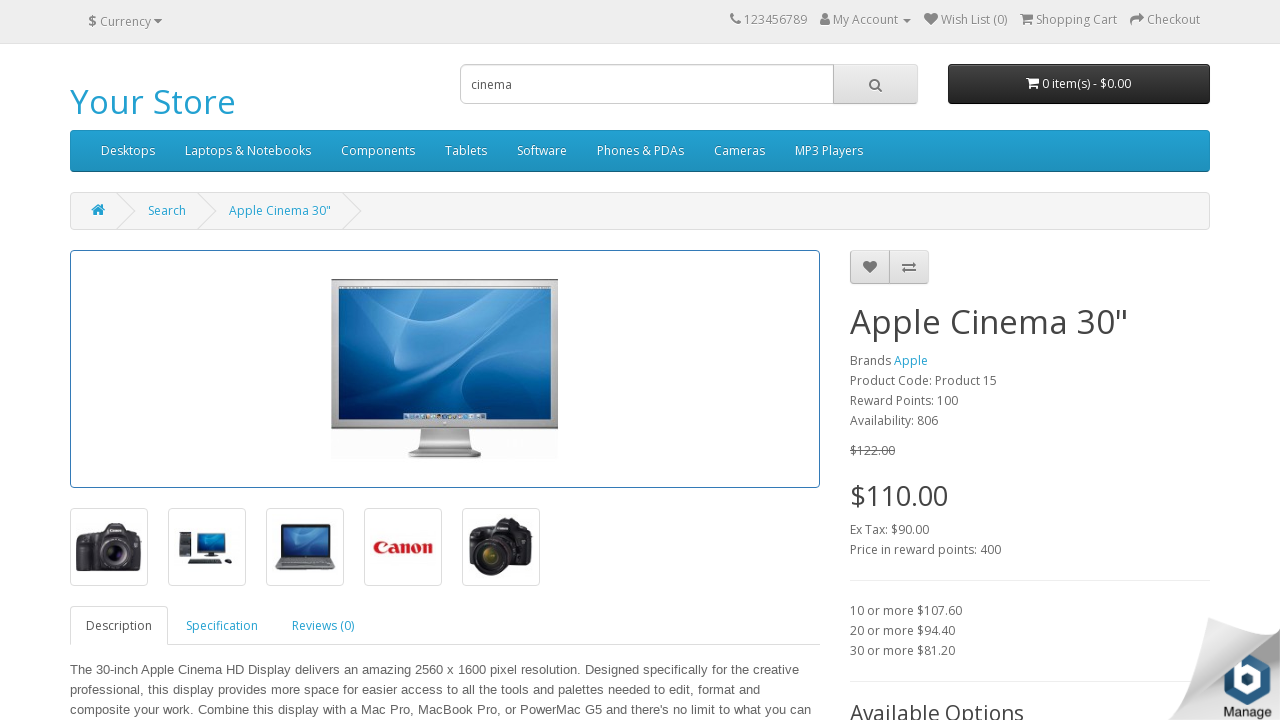

Waited for calendar icon to be visible
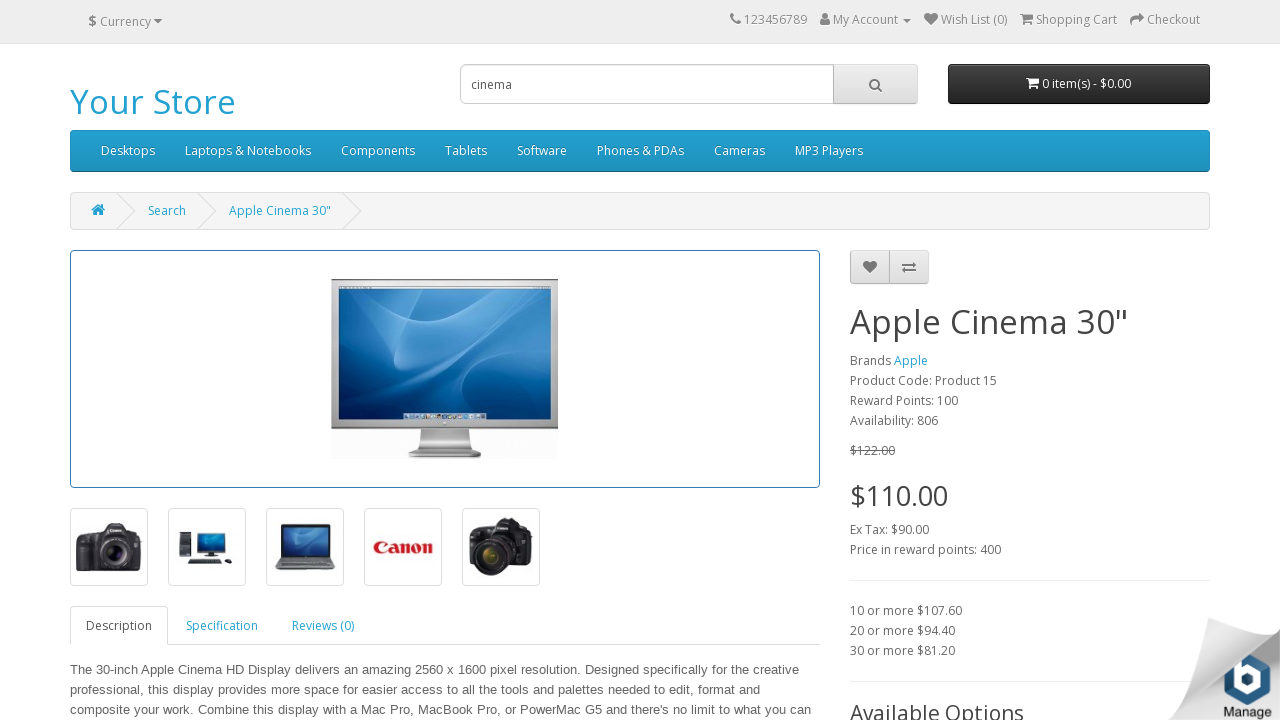

Clicked on calendar icon to open date picker at (1190, 360) on (//i[@class='fa fa-calendar'])[3]
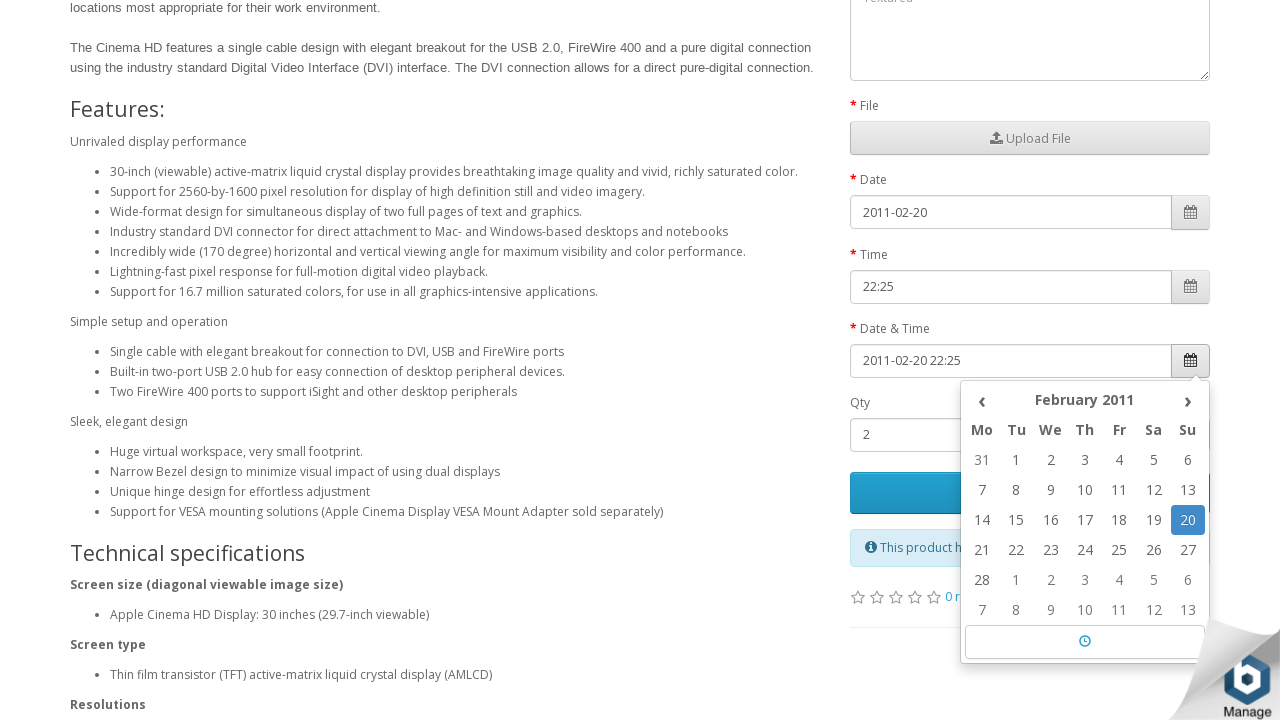

Navigated to next month (current: February 2011) at (1188, 400) on (//th[@class='picker-switch'])[4]/following-sibling::th[@class='next']
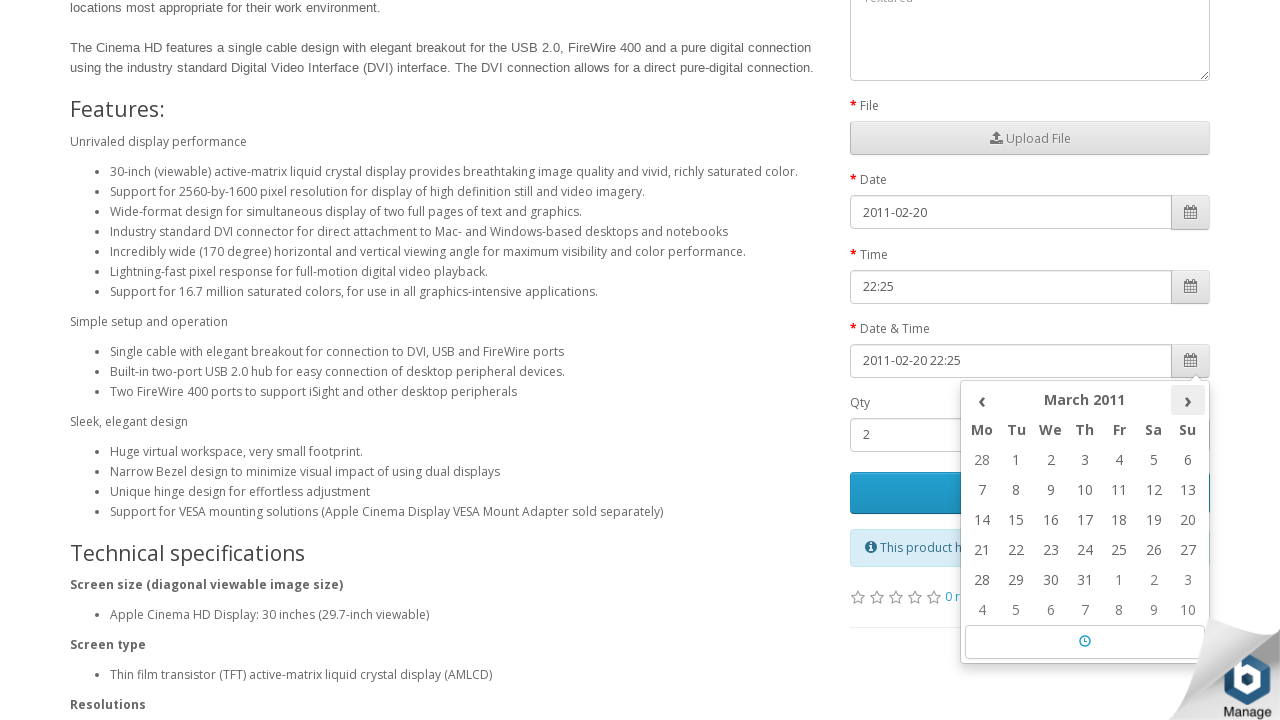

Navigated to next month (current: March 2011) at (1188, 400) on (//th[@class='picker-switch'])[4]/following-sibling::th[@class='next']
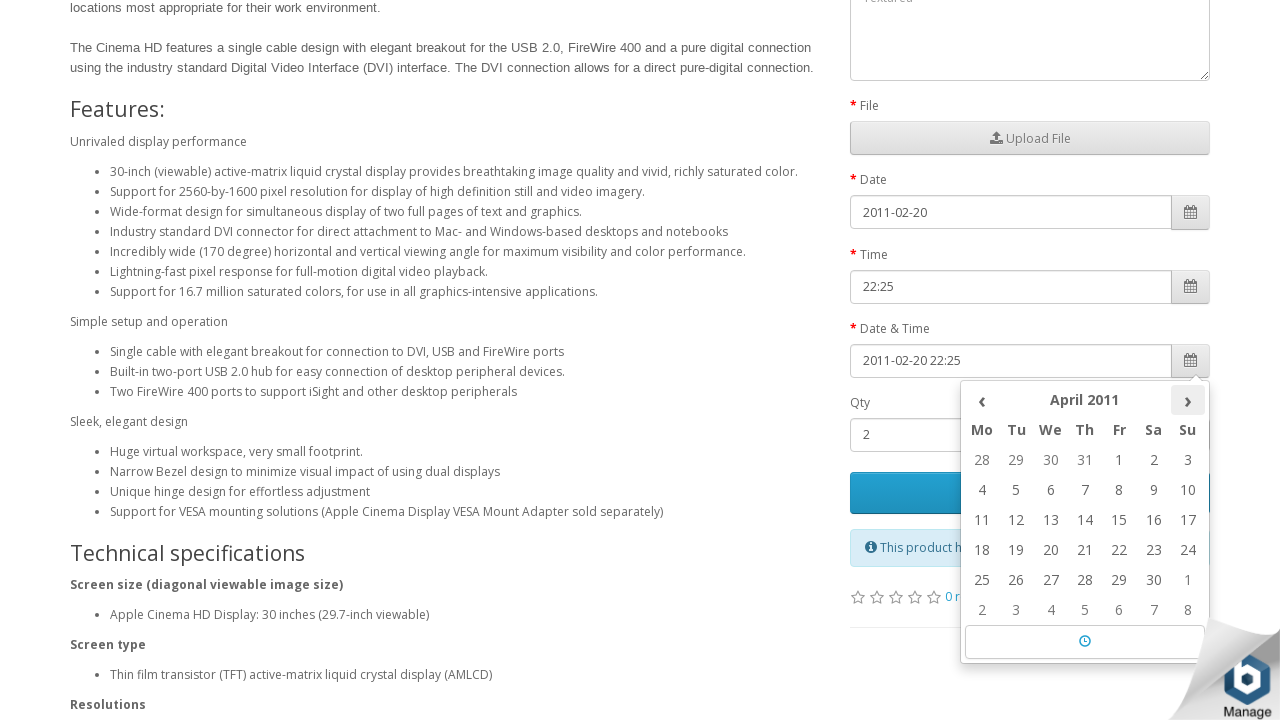

Navigated to next month (current: April 2011) at (1188, 400) on (//th[@class='picker-switch'])[4]/following-sibling::th[@class='next']
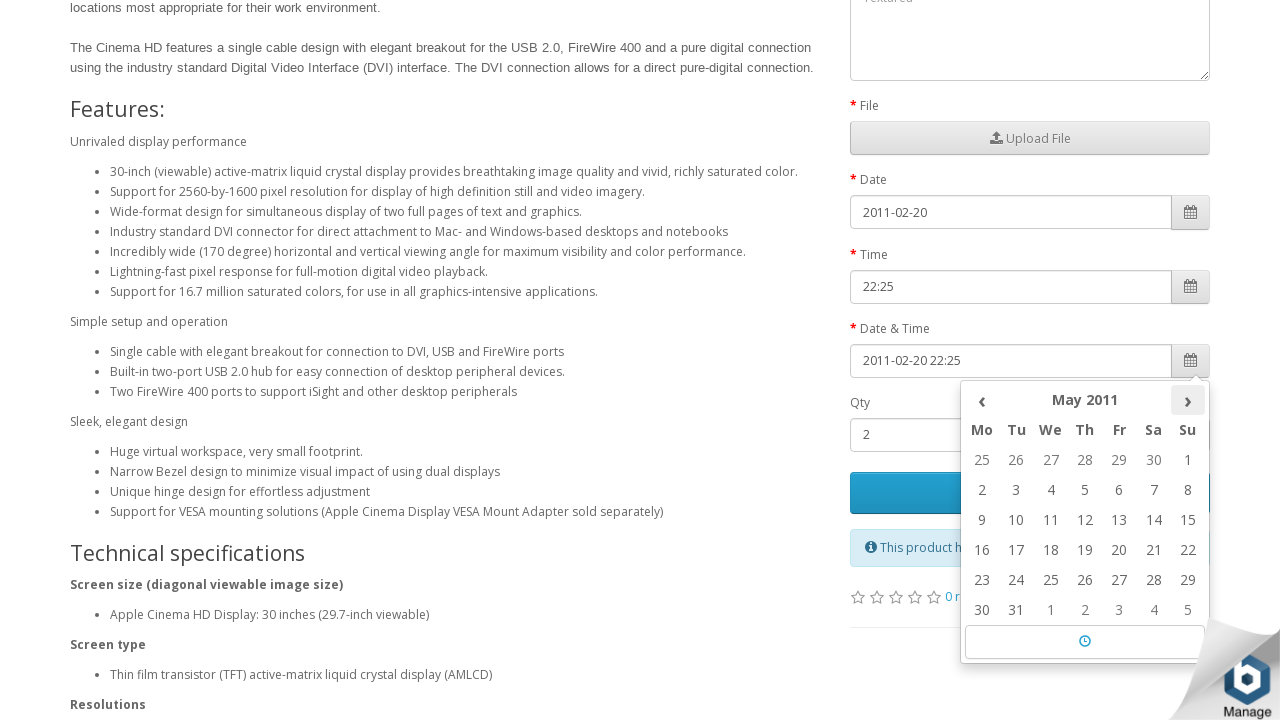

Navigated to next month (current: May 2011) at (1188, 400) on (//th[@class='picker-switch'])[4]/following-sibling::th[@class='next']
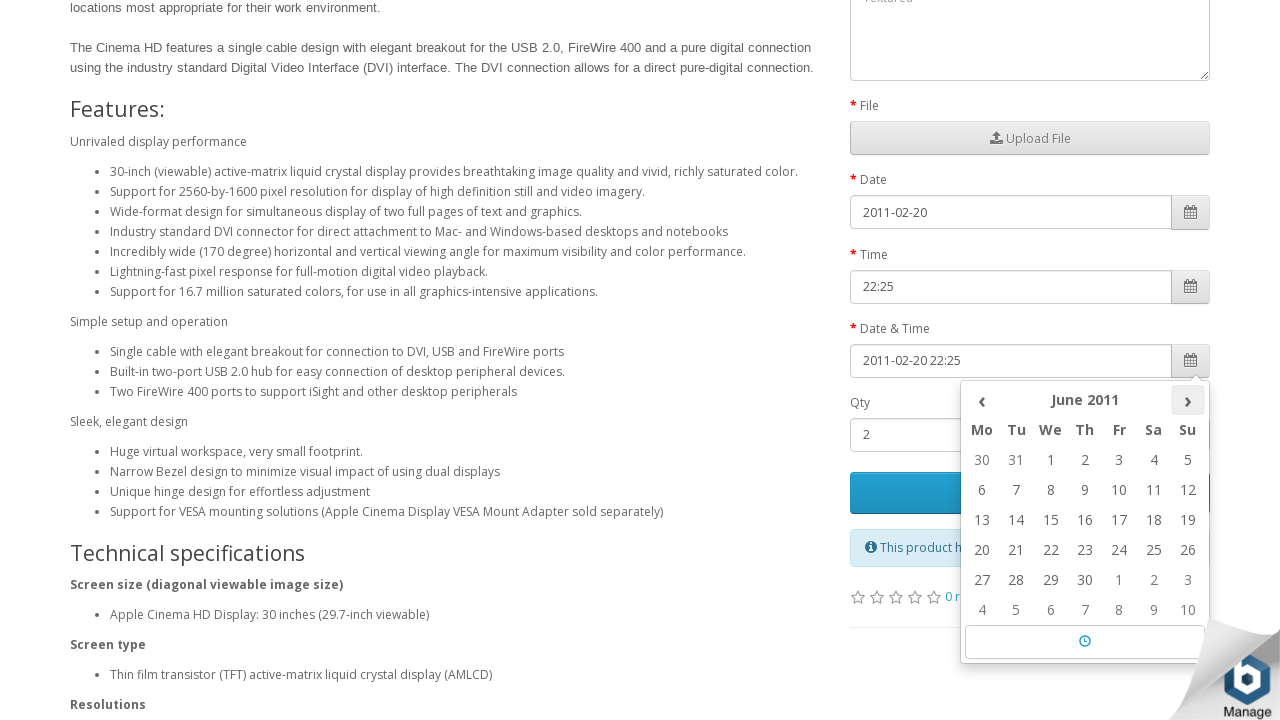

Navigated to next month (current: June 2011) at (1188, 400) on (//th[@class='picker-switch'])[4]/following-sibling::th[@class='next']
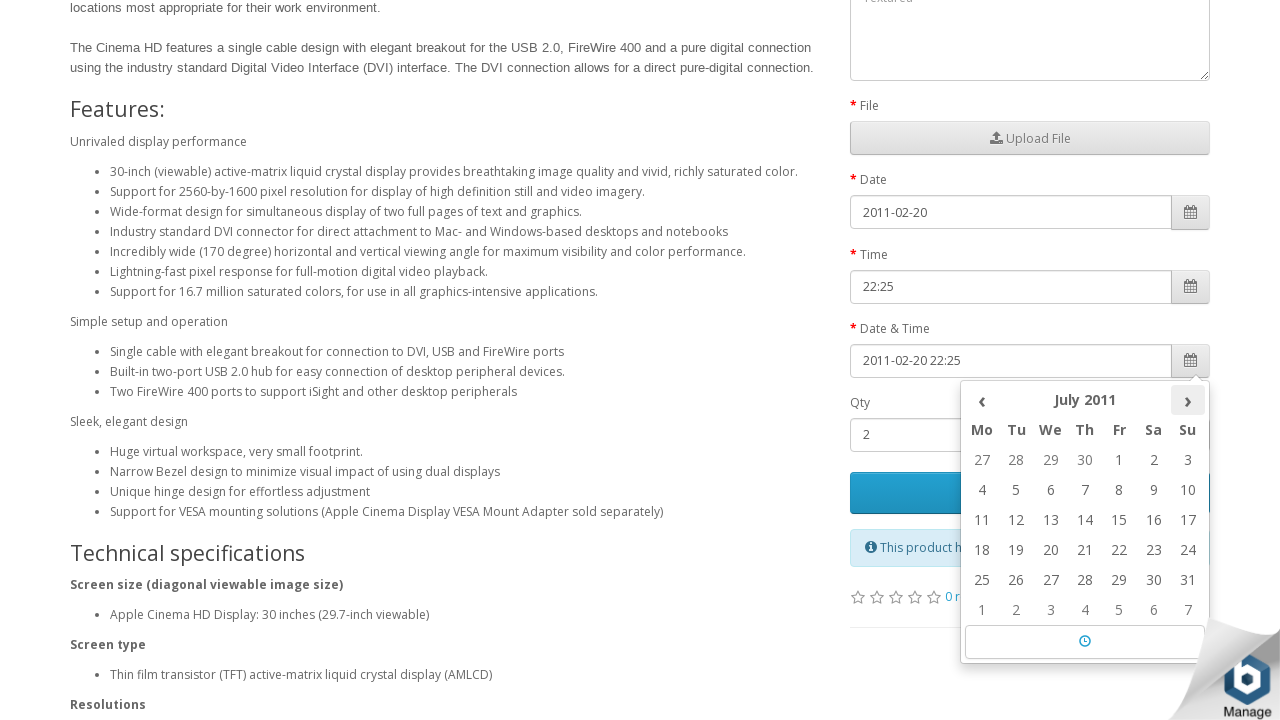

Navigated to next month (current: July 2011) at (1188, 400) on (//th[@class='picker-switch'])[4]/following-sibling::th[@class='next']
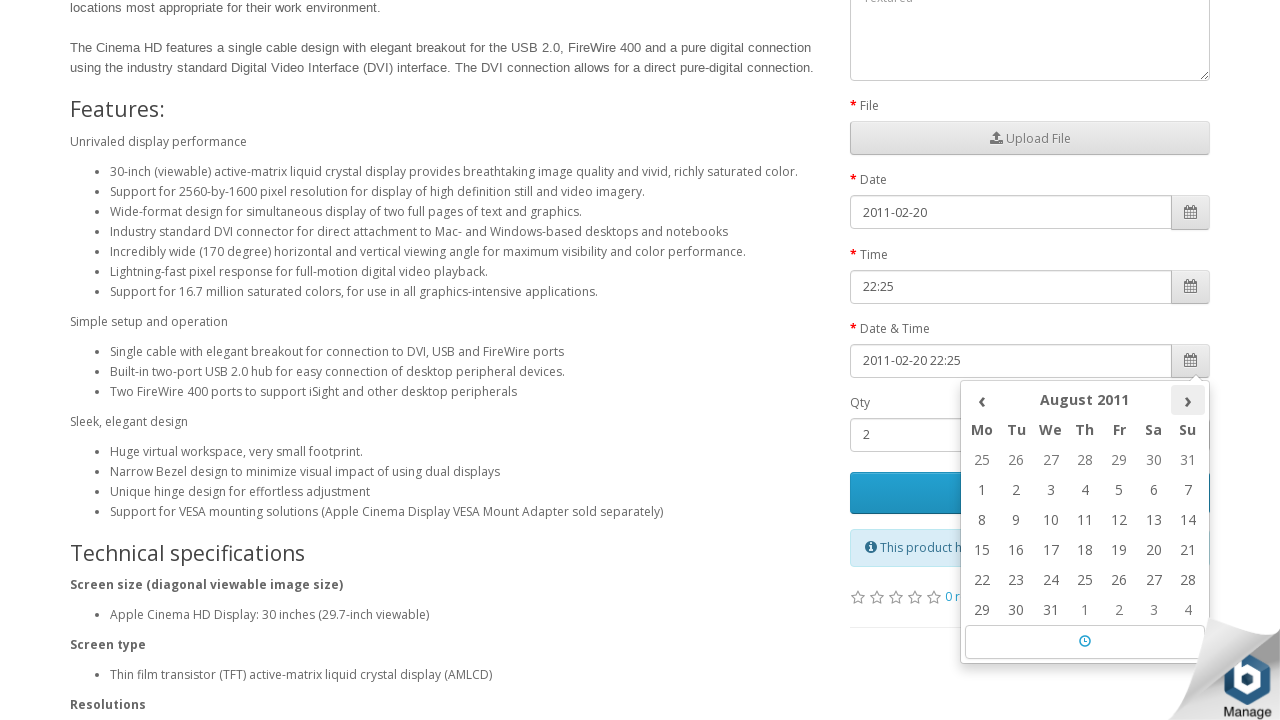

Navigated to next month (current: August 2011) at (1188, 400) on (//th[@class='picker-switch'])[4]/following-sibling::th[@class='next']
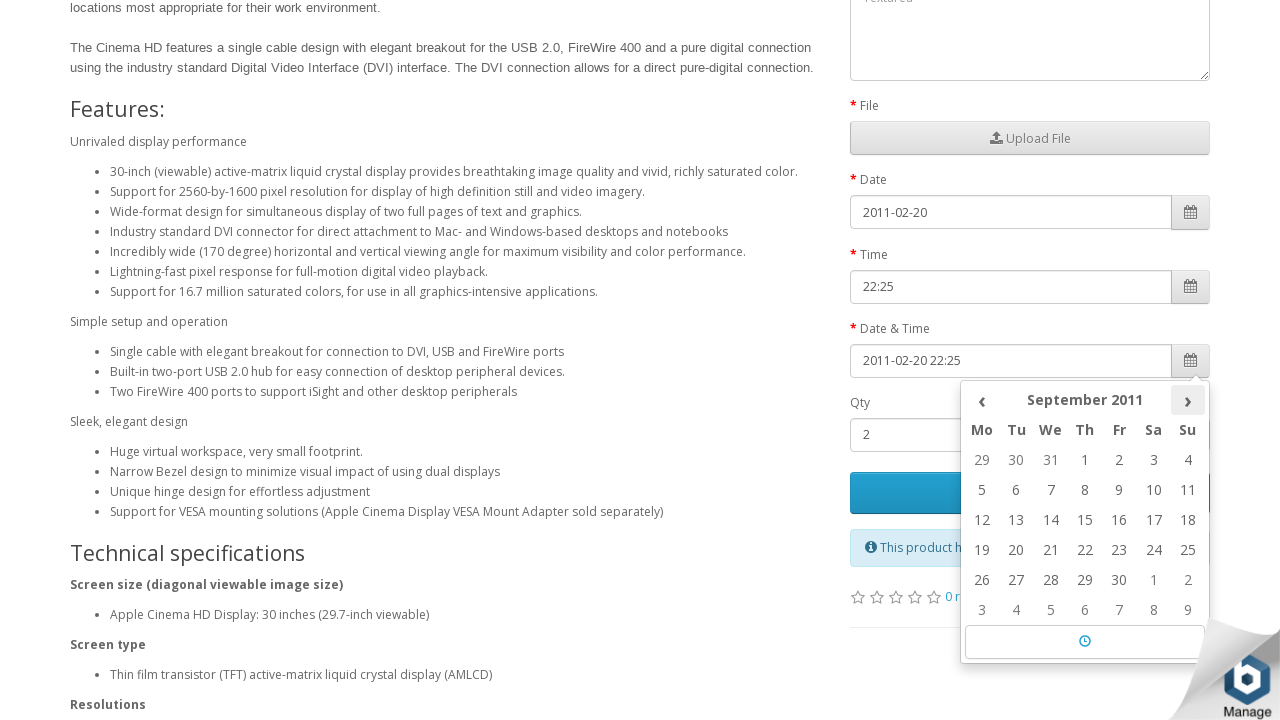

Navigated to next month (current: September 2011) at (1188, 400) on (//th[@class='picker-switch'])[4]/following-sibling::th[@class='next']
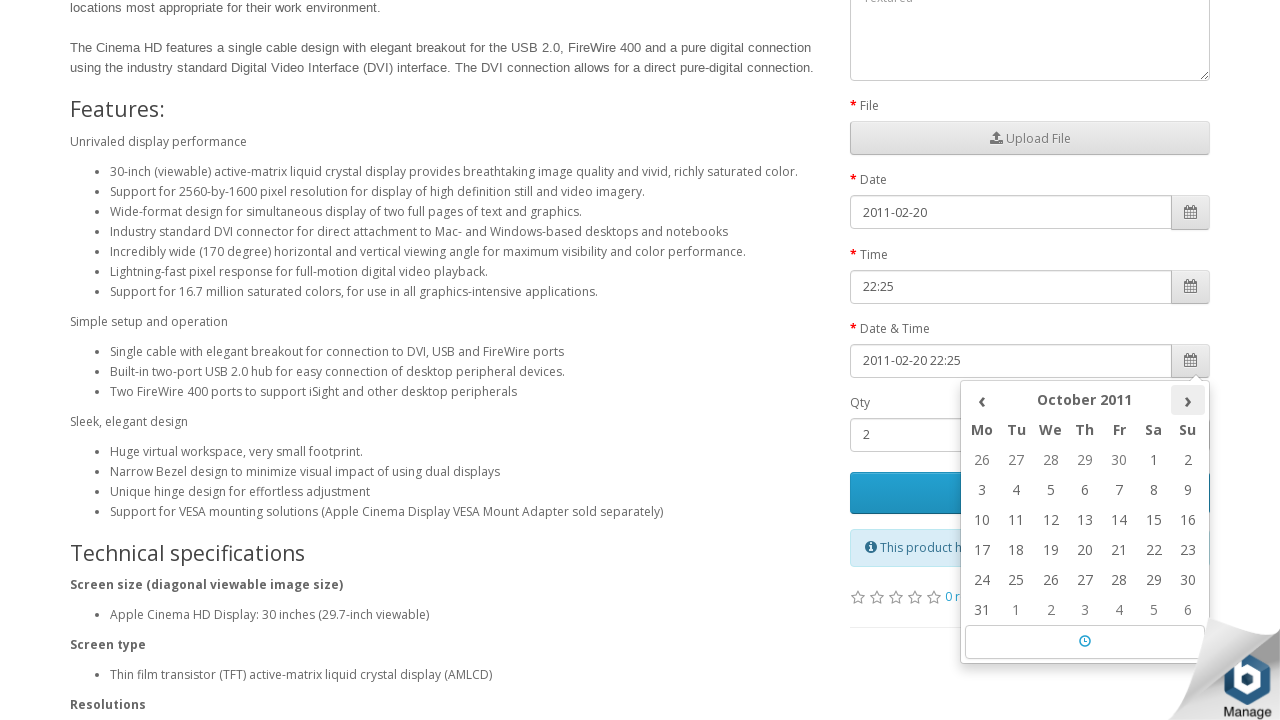

Navigated to next month (current: October 2011) at (1188, 400) on (//th[@class='picker-switch'])[4]/following-sibling::th[@class='next']
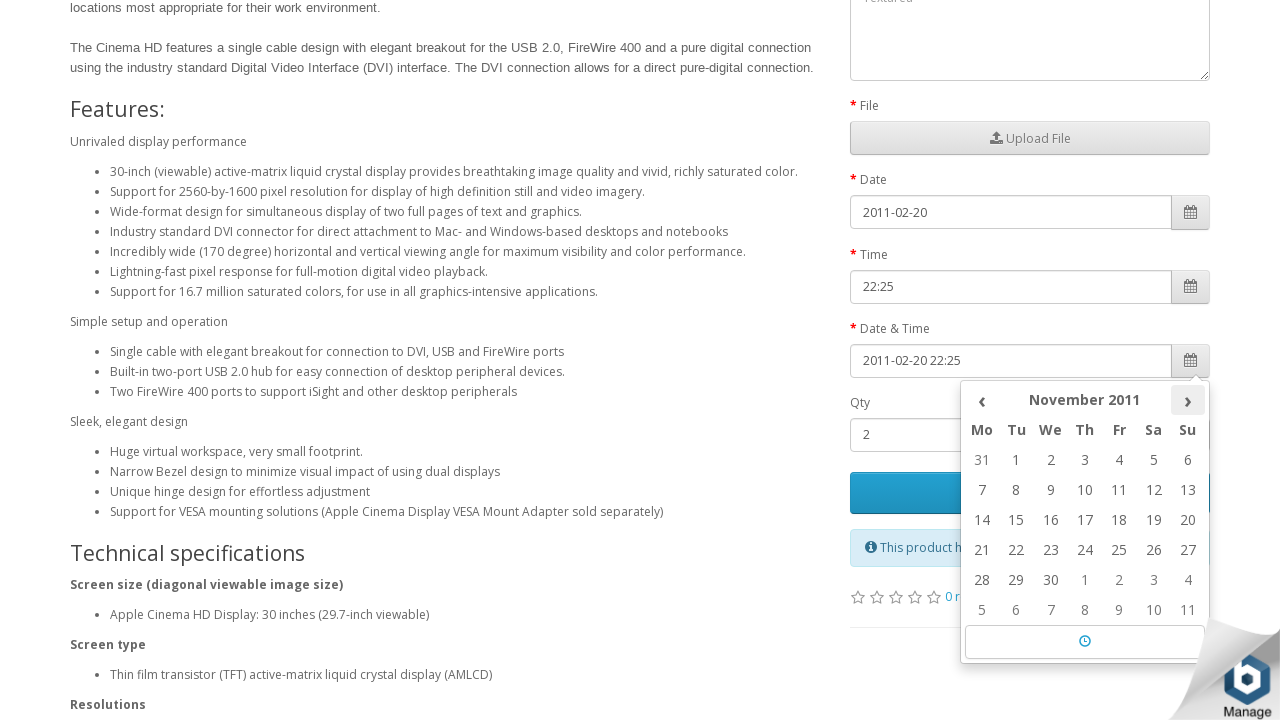

Navigated to next month (current: November 2011) at (1188, 400) on (//th[@class='picker-switch'])[4]/following-sibling::th[@class='next']
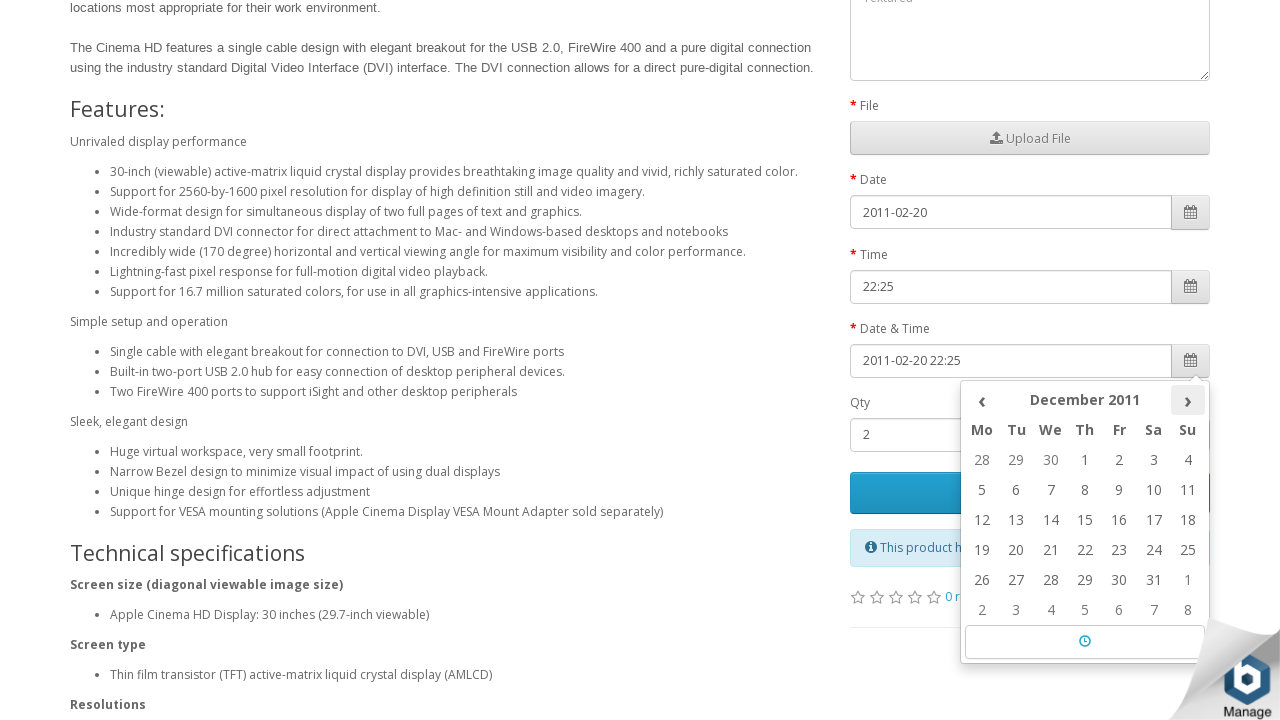

Navigated to next month (current: December 2011) at (1188, 400) on (//th[@class='picker-switch'])[4]/following-sibling::th[@class='next']
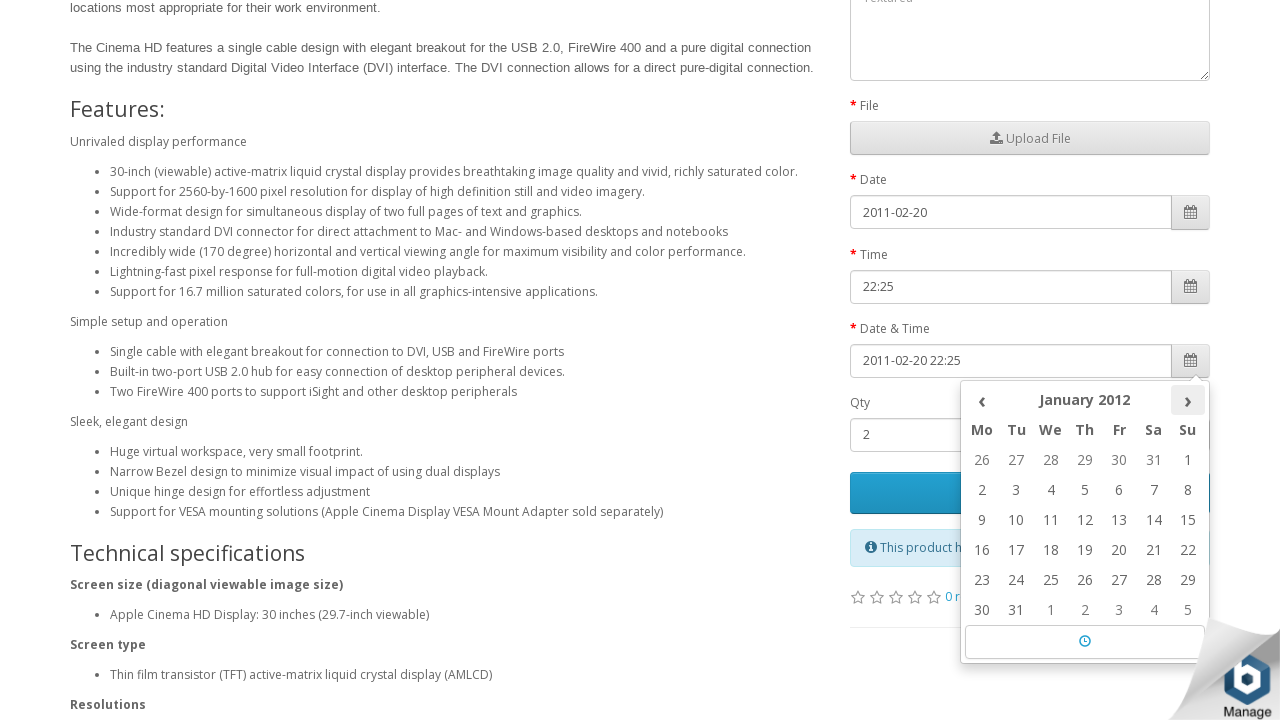

Navigated to next month (current: January 2012) at (1188, 400) on (//th[@class='picker-switch'])[4]/following-sibling::th[@class='next']
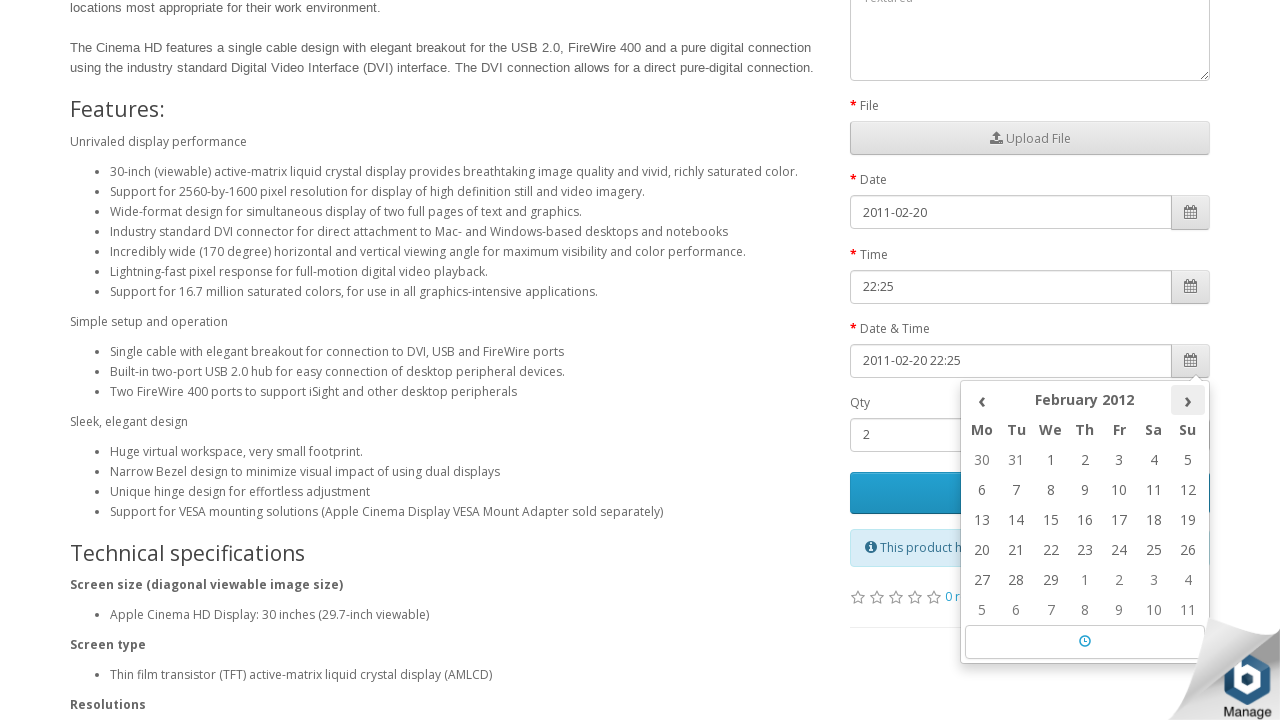

Navigated to next month (current: February 2012) at (1188, 400) on (//th[@class='picker-switch'])[4]/following-sibling::th[@class='next']
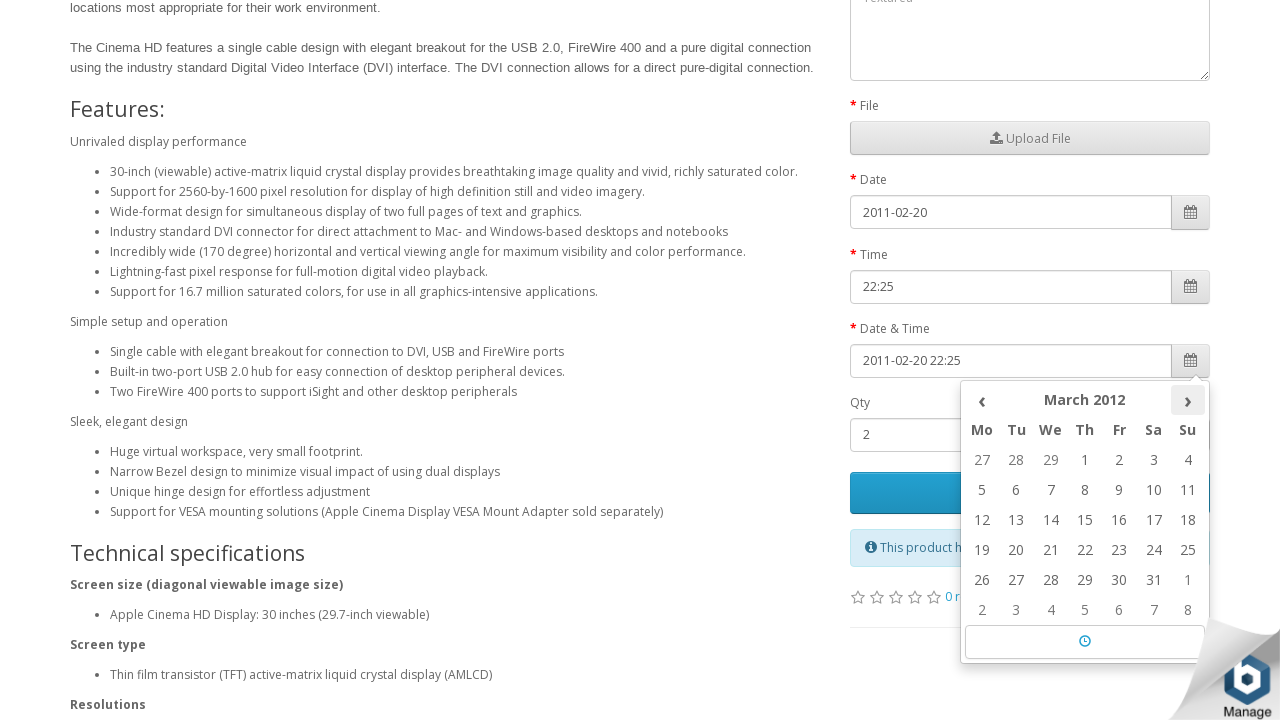

Navigated to next month (current: March 2012) at (1188, 400) on (//th[@class='picker-switch'])[4]/following-sibling::th[@class='next']
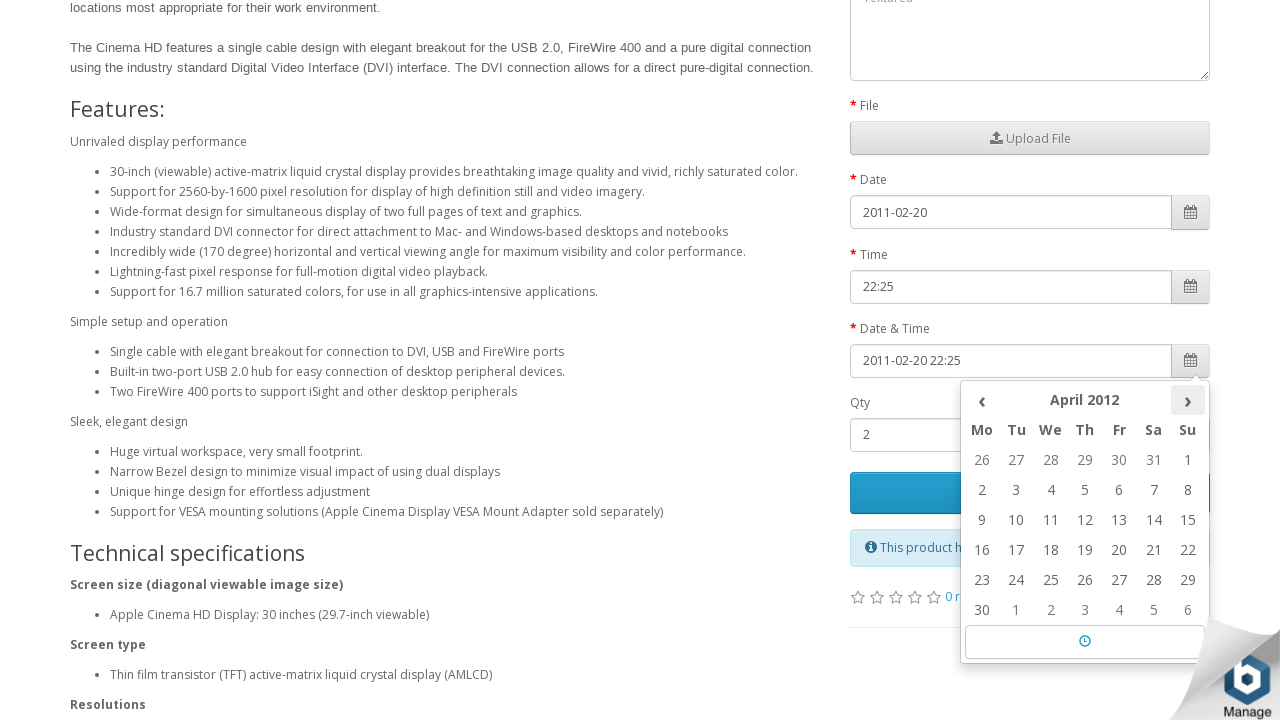

Navigated to next month (current: April 2012) at (1188, 400) on (//th[@class='picker-switch'])[4]/following-sibling::th[@class='next']
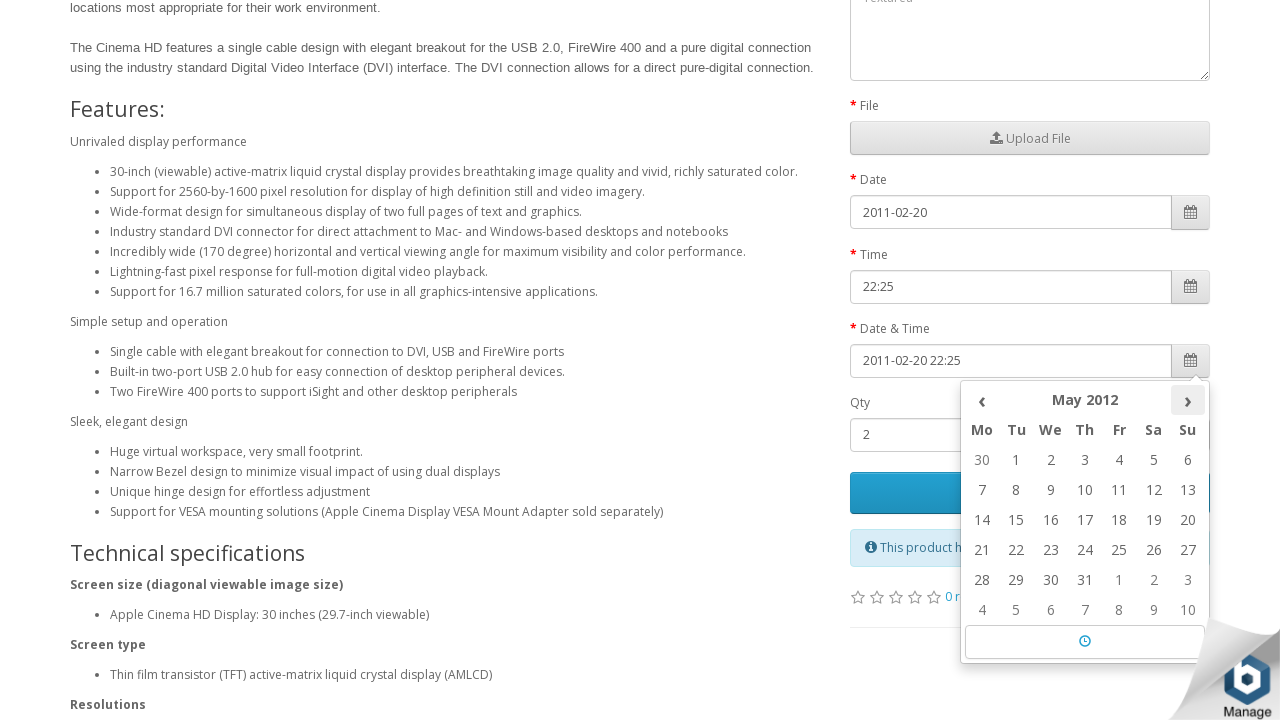

Navigated to next month (current: May 2012) at (1188, 400) on (//th[@class='picker-switch'])[4]/following-sibling::th[@class='next']
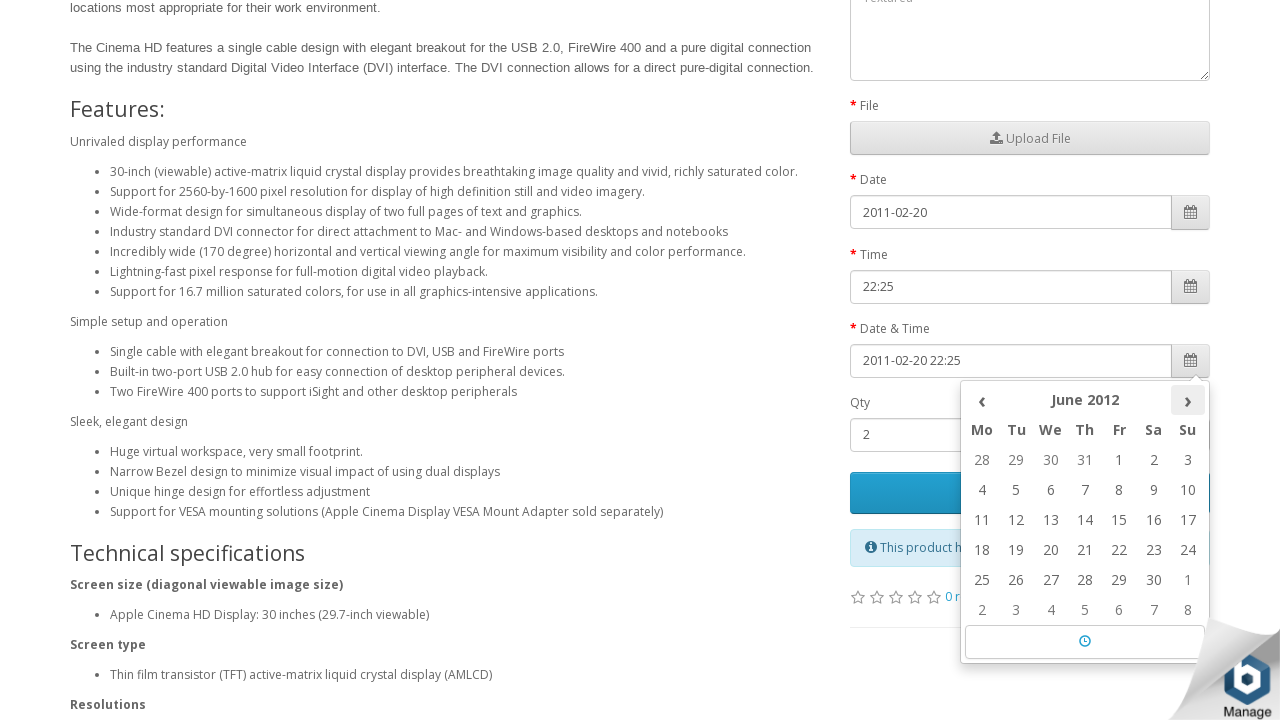

Navigated to next month (current: June 2012) at (1188, 400) on (//th[@class='picker-switch'])[4]/following-sibling::th[@class='next']
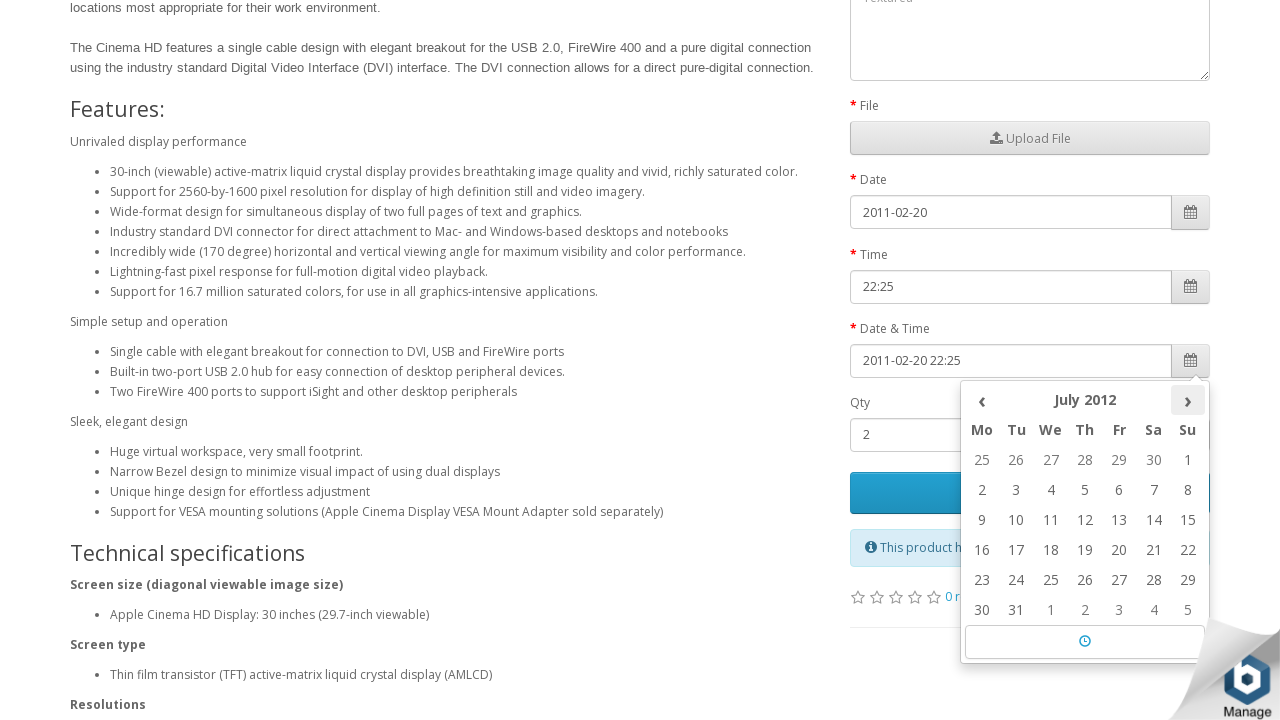

Navigated to next month (current: July 2012) at (1188, 400) on (//th[@class='picker-switch'])[4]/following-sibling::th[@class='next']
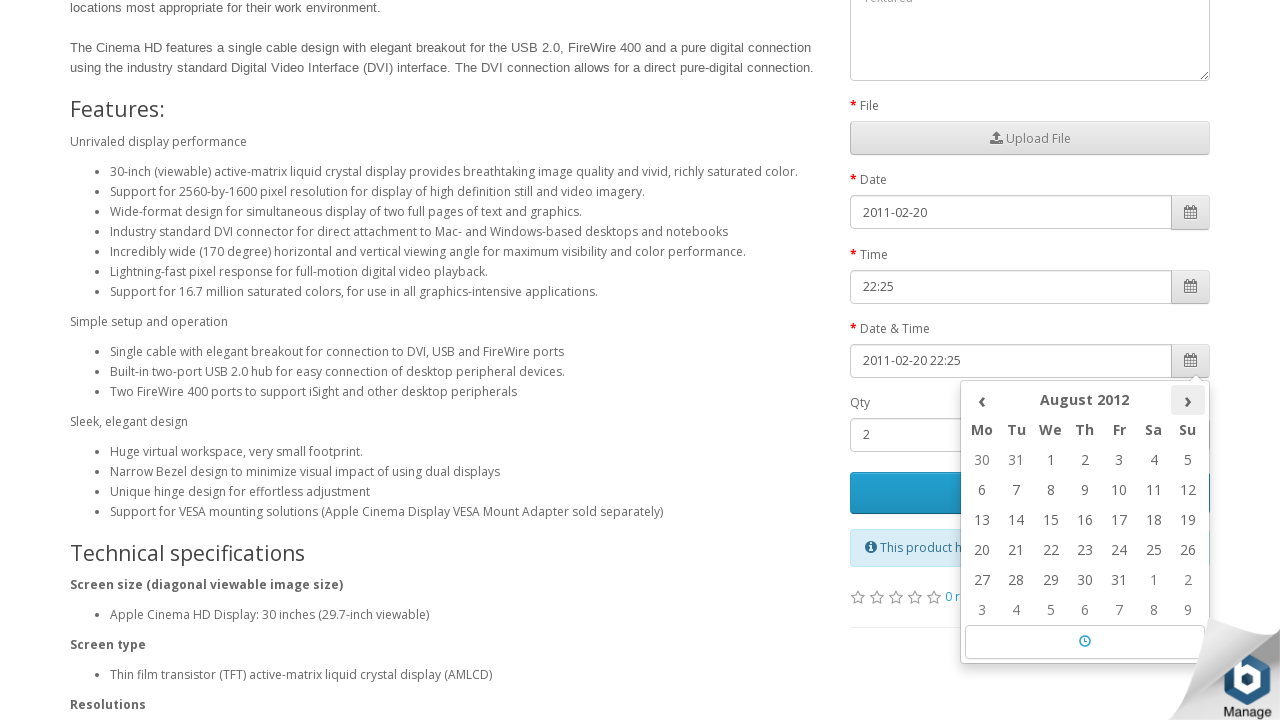

Navigated to next month (current: August 2012) at (1188, 400) on (//th[@class='picker-switch'])[4]/following-sibling::th[@class='next']
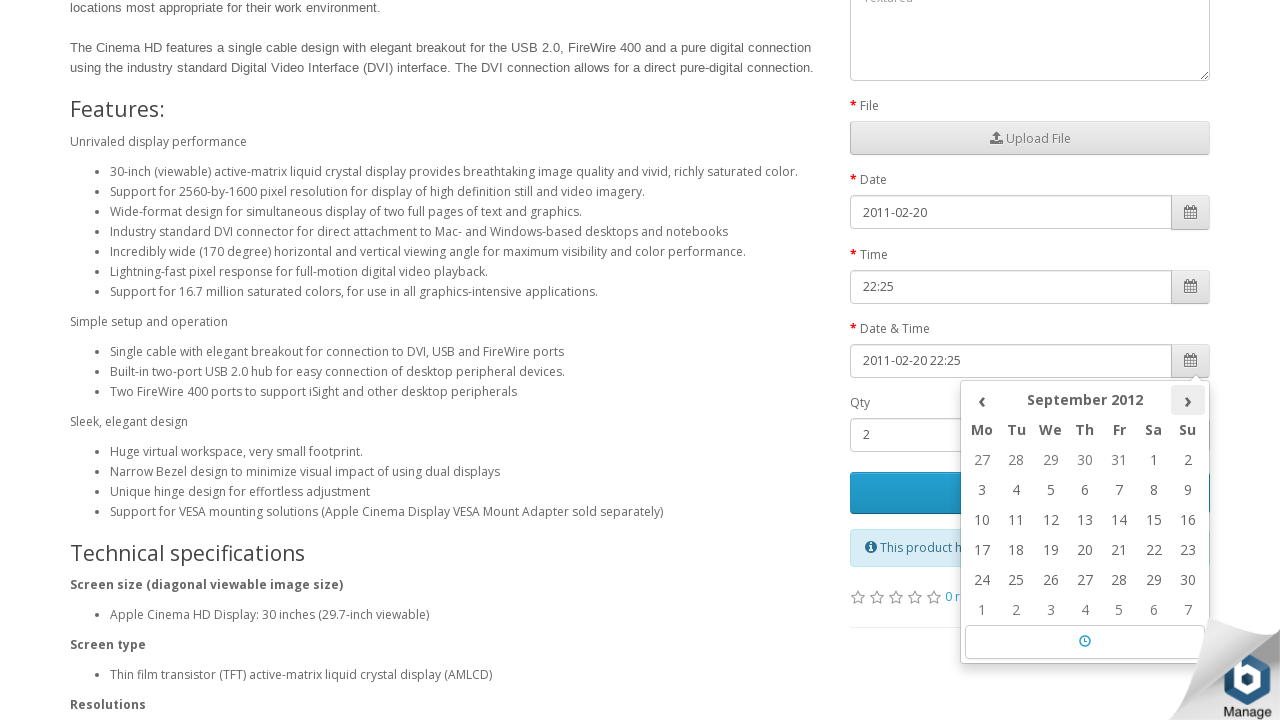

Navigated to next month (current: September 2012) at (1188, 400) on (//th[@class='picker-switch'])[4]/following-sibling::th[@class='next']
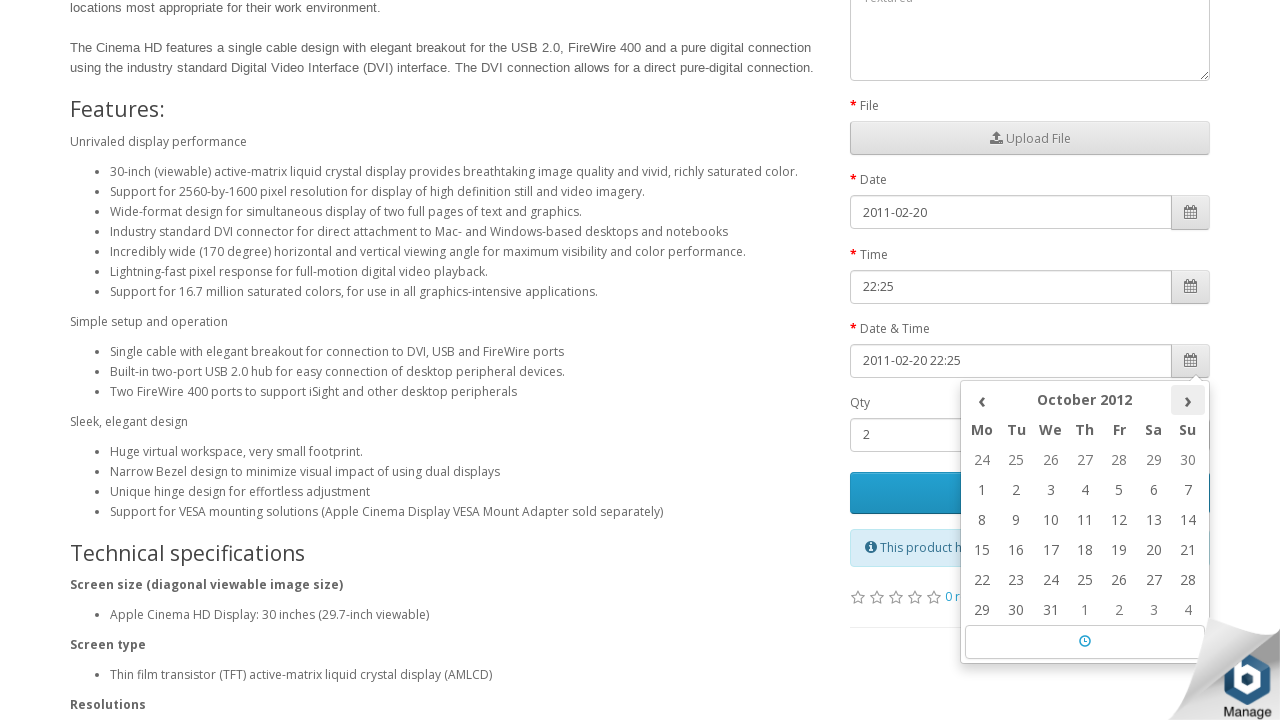

Navigated to next month (current: October 2012) at (1188, 400) on (//th[@class='picker-switch'])[4]/following-sibling::th[@class='next']
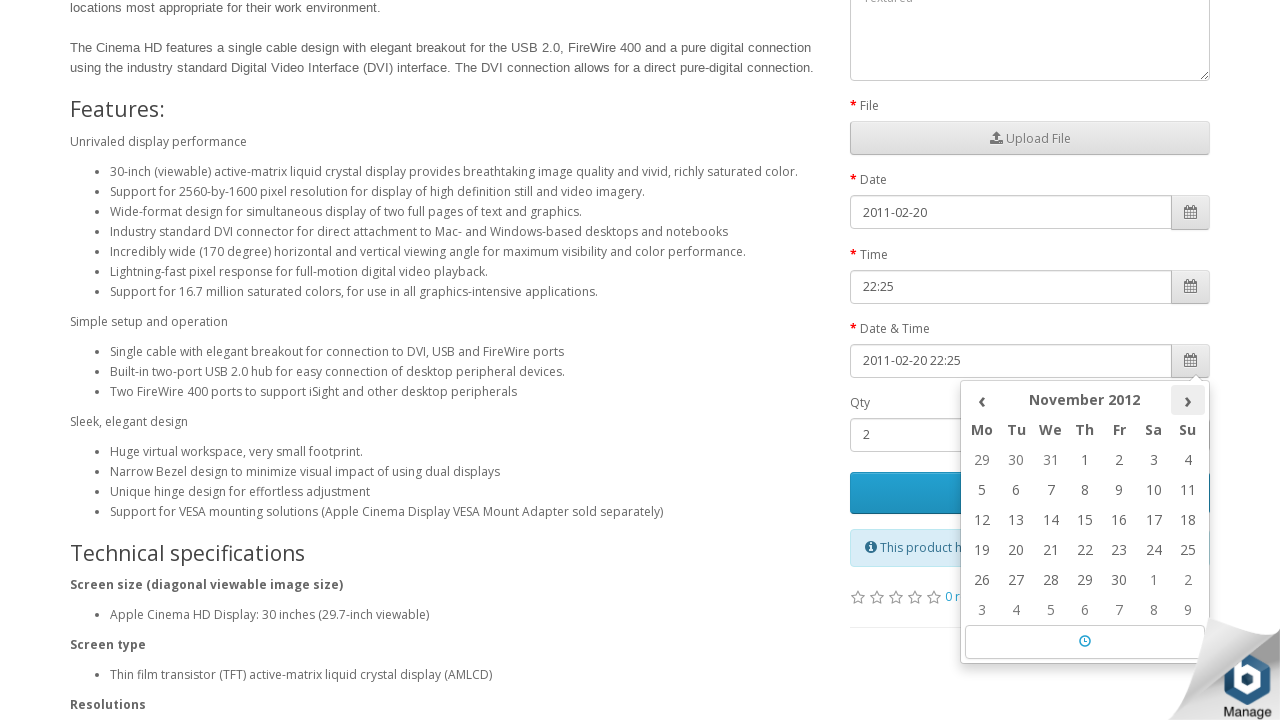

Navigated to next month (current: November 2012) at (1188, 400) on (//th[@class='picker-switch'])[4]/following-sibling::th[@class='next']
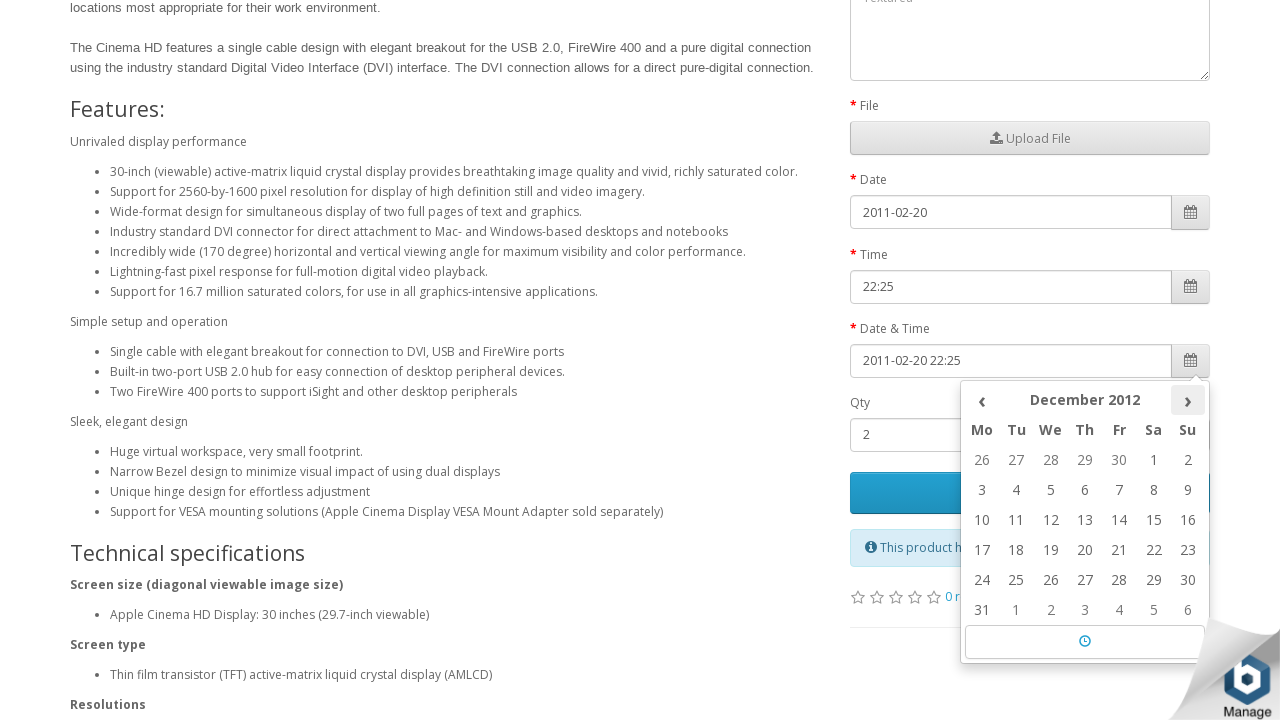

Navigated to next month (current: December 2012) at (1188, 400) on (//th[@class='picker-switch'])[4]/following-sibling::th[@class='next']
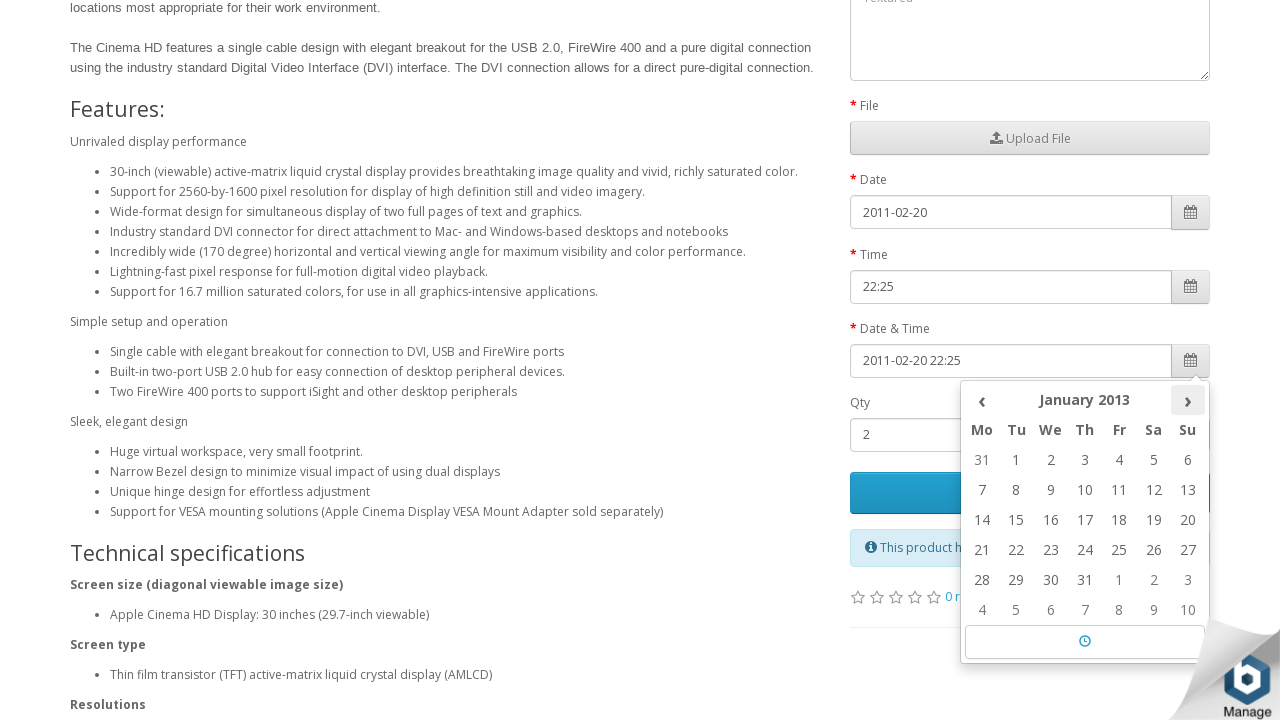

Navigated to next month (current: January 2013) at (1188, 400) on (//th[@class='picker-switch'])[4]/following-sibling::th[@class='next']
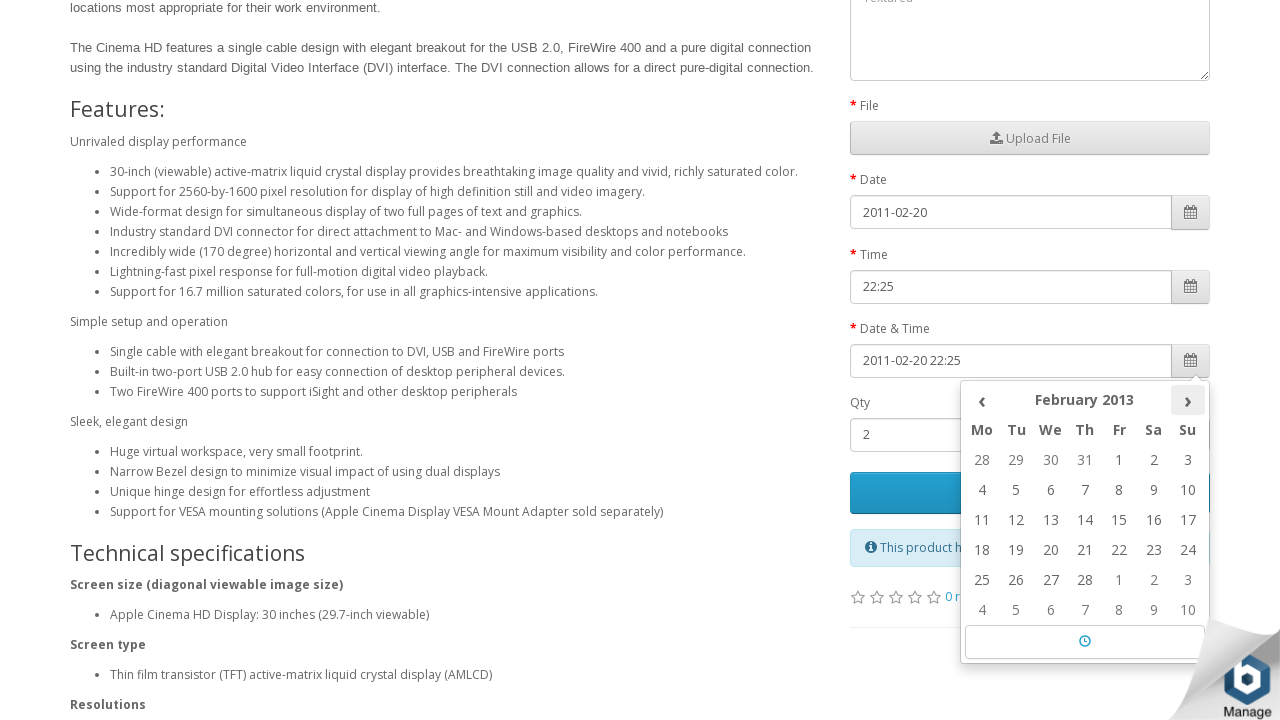

Navigated to next month (current: February 2013) at (1188, 400) on (//th[@class='picker-switch'])[4]/following-sibling::th[@class='next']
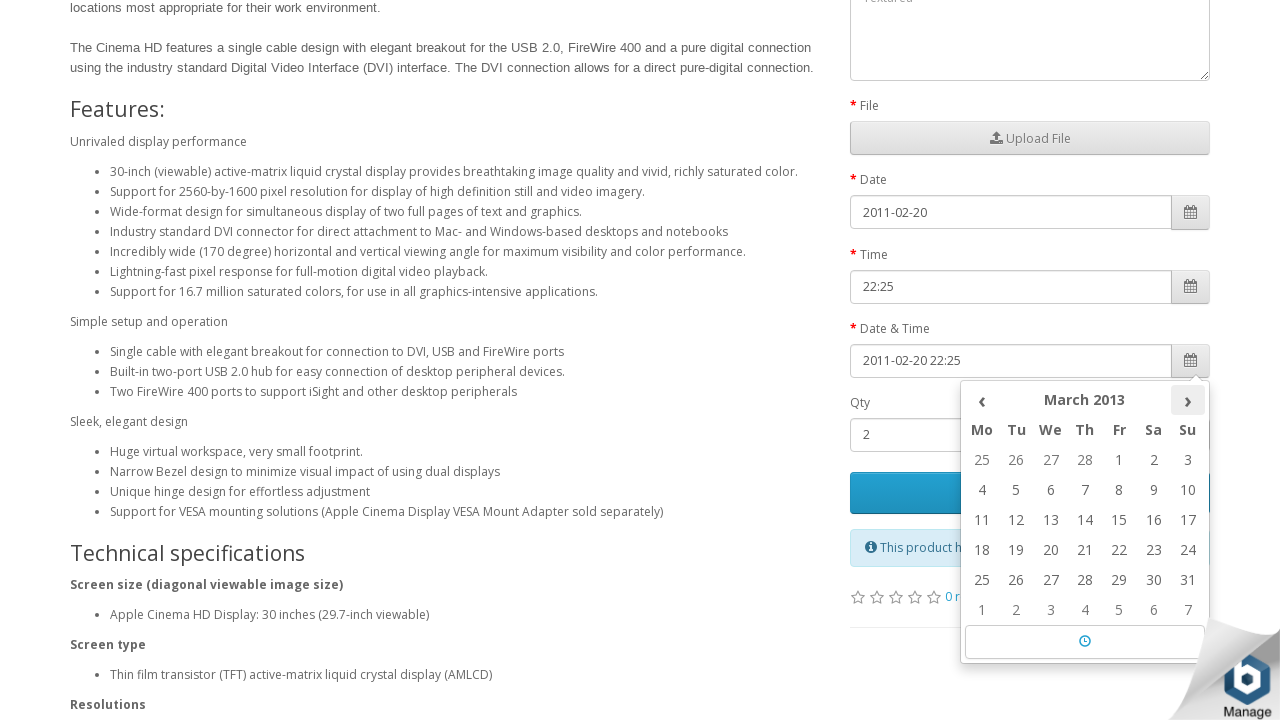

Navigated to next month (current: March 2013) at (1188, 400) on (//th[@class='picker-switch'])[4]/following-sibling::th[@class='next']
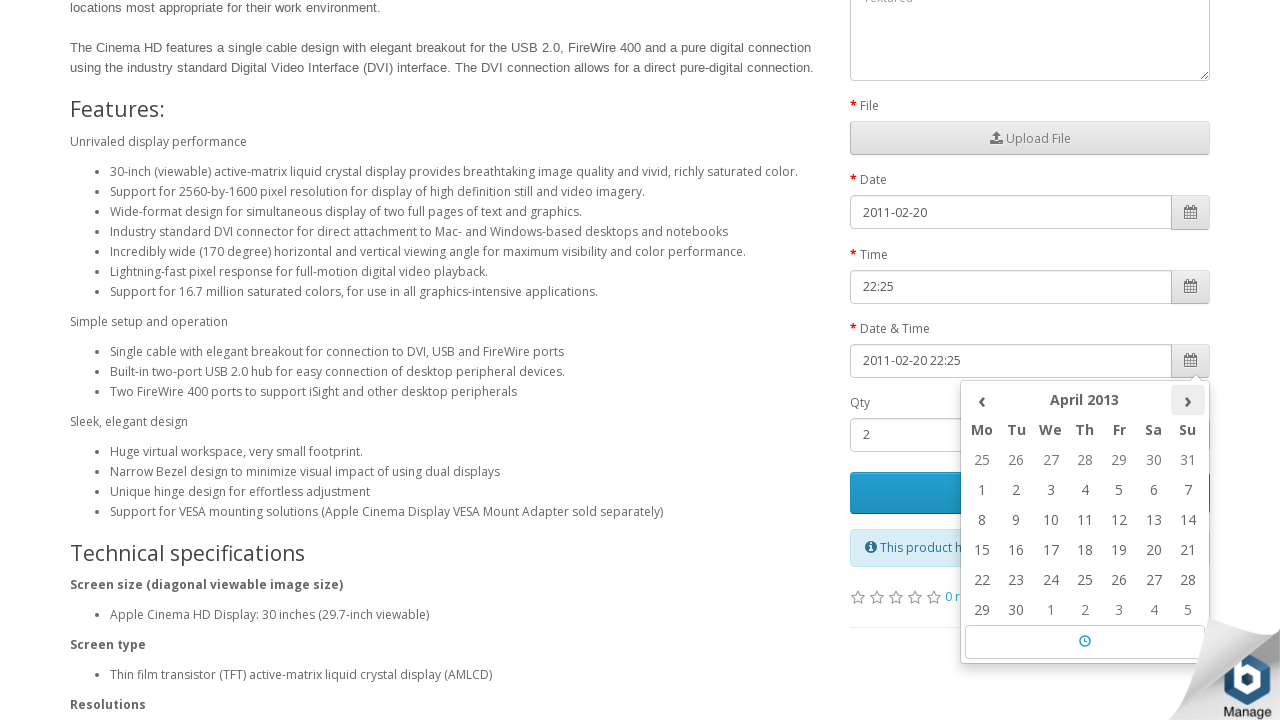

Navigated to next month (current: April 2013) at (1188, 400) on (//th[@class='picker-switch'])[4]/following-sibling::th[@class='next']
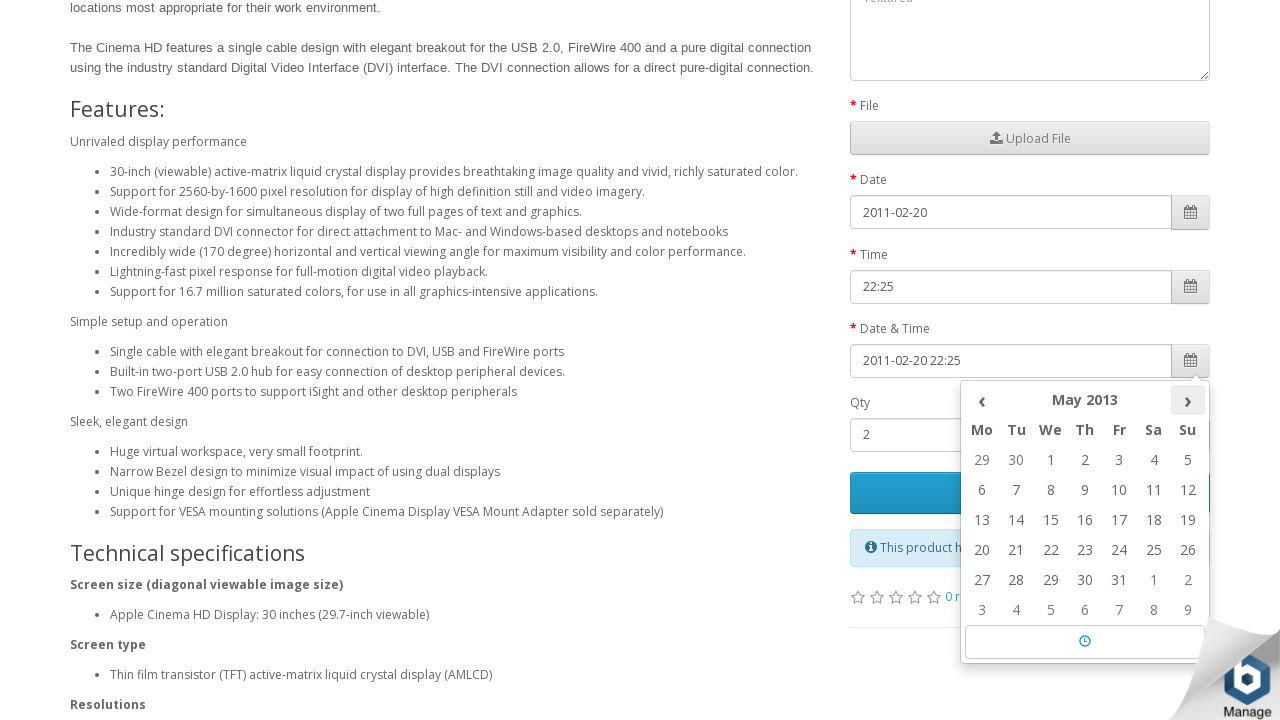

Navigated to next month (current: May 2013) at (1188, 400) on (//th[@class='picker-switch'])[4]/following-sibling::th[@class='next']
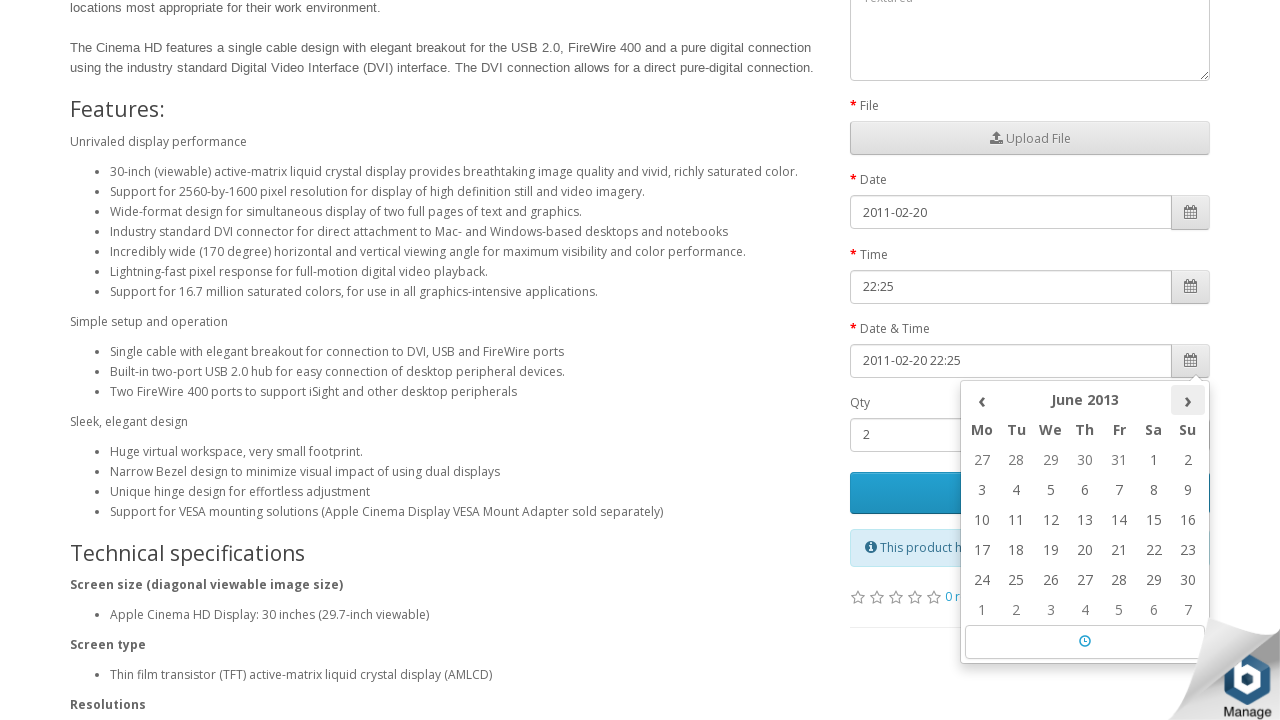

Navigated to next month (current: June 2013) at (1188, 400) on (//th[@class='picker-switch'])[4]/following-sibling::th[@class='next']
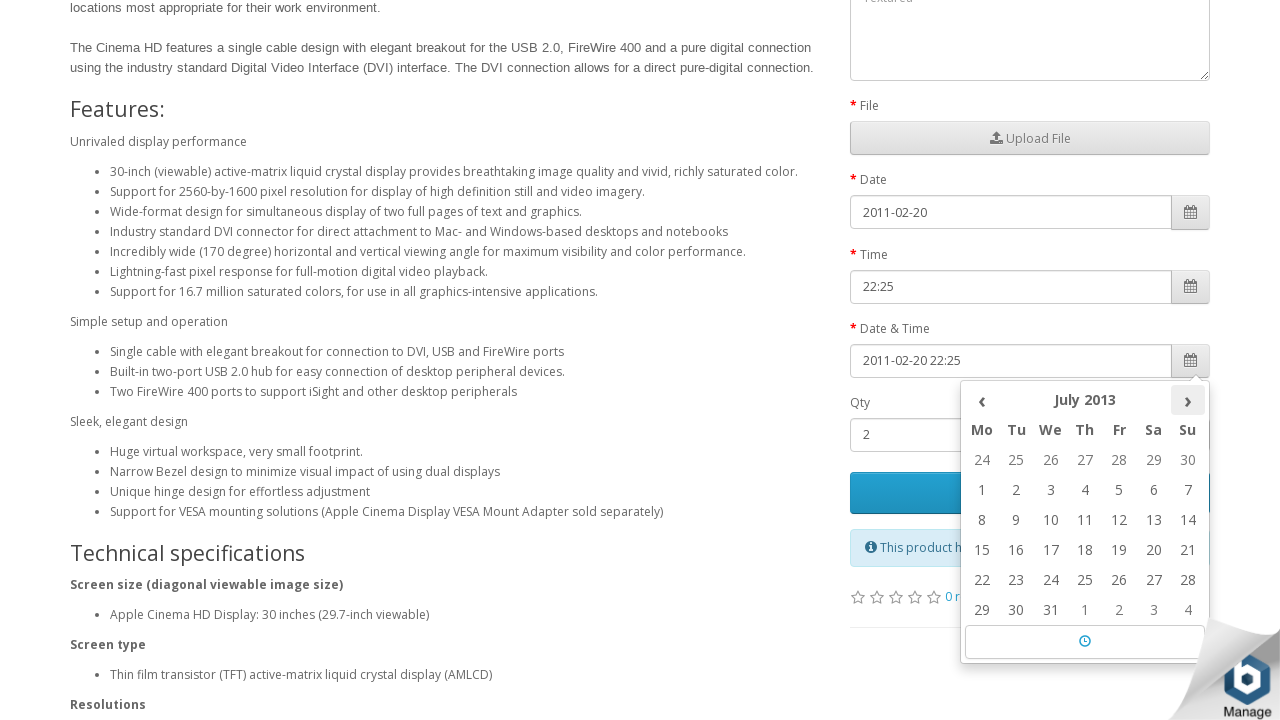

Navigated to next month (current: July 2013) at (1188, 400) on (//th[@class='picker-switch'])[4]/following-sibling::th[@class='next']
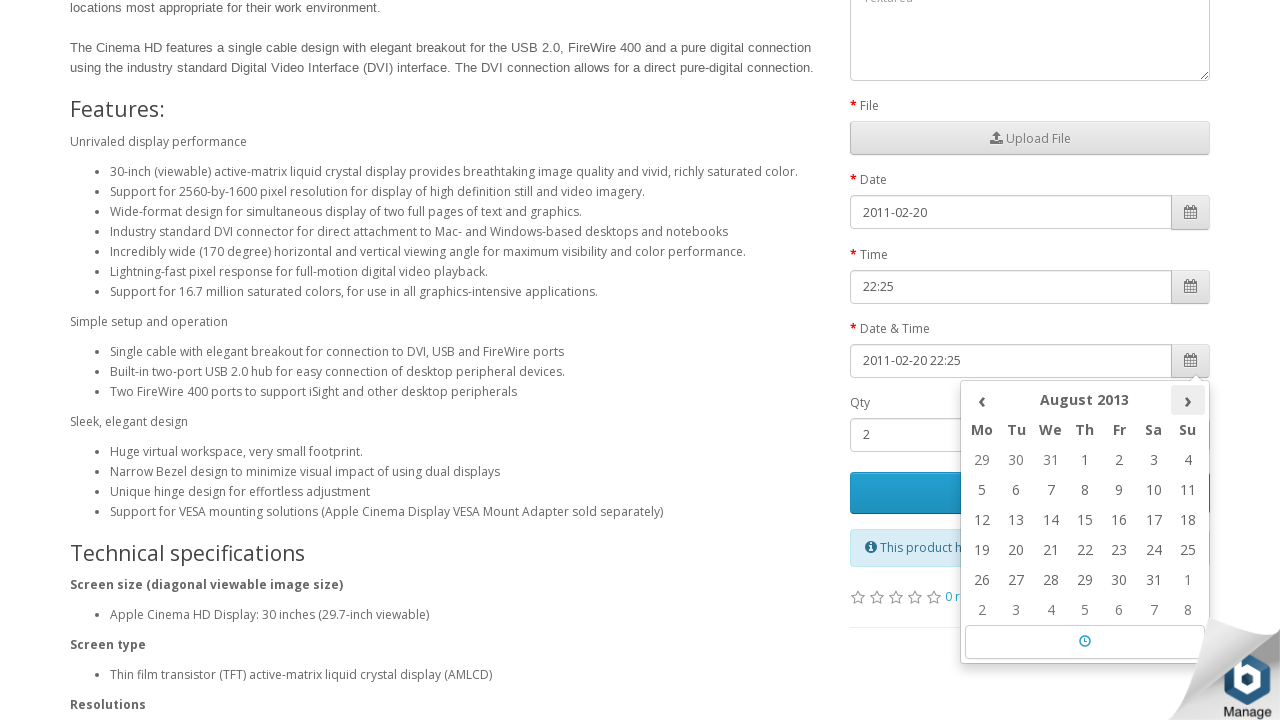

Navigated to next month (current: August 2013) at (1188, 400) on (//th[@class='picker-switch'])[4]/following-sibling::th[@class='next']
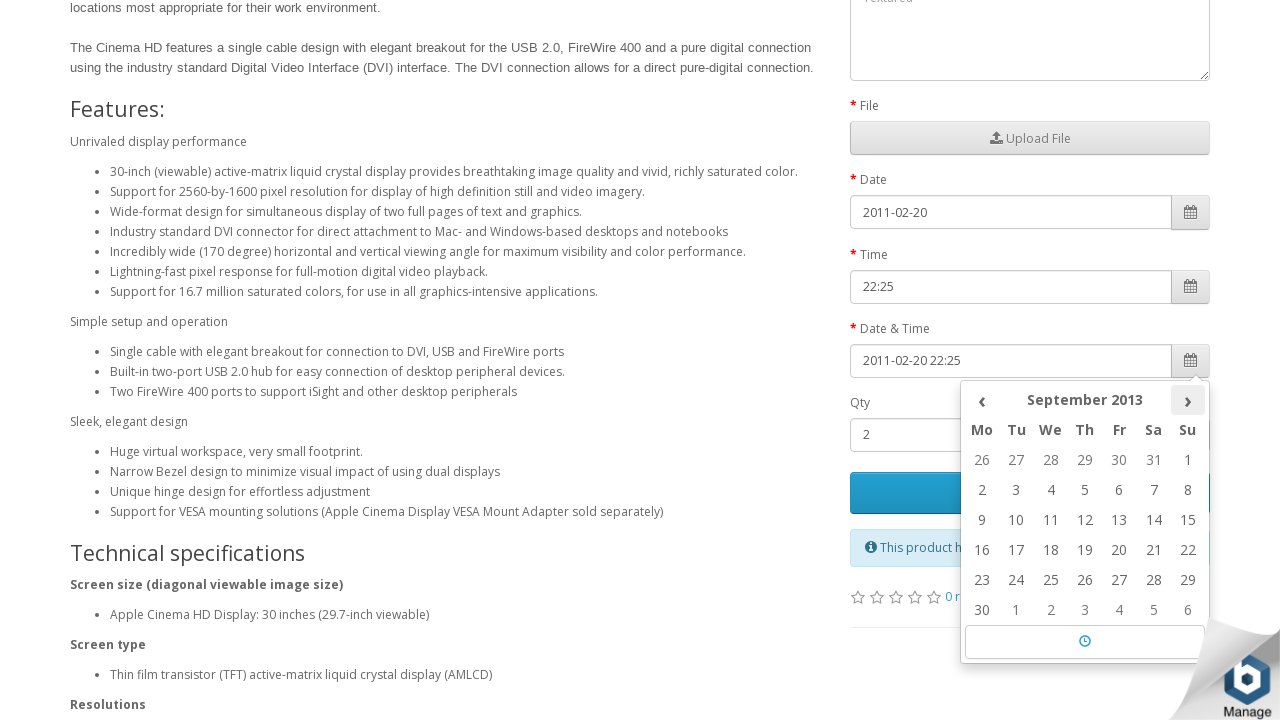

Navigated to next month (current: September 2013) at (1188, 400) on (//th[@class='picker-switch'])[4]/following-sibling::th[@class='next']
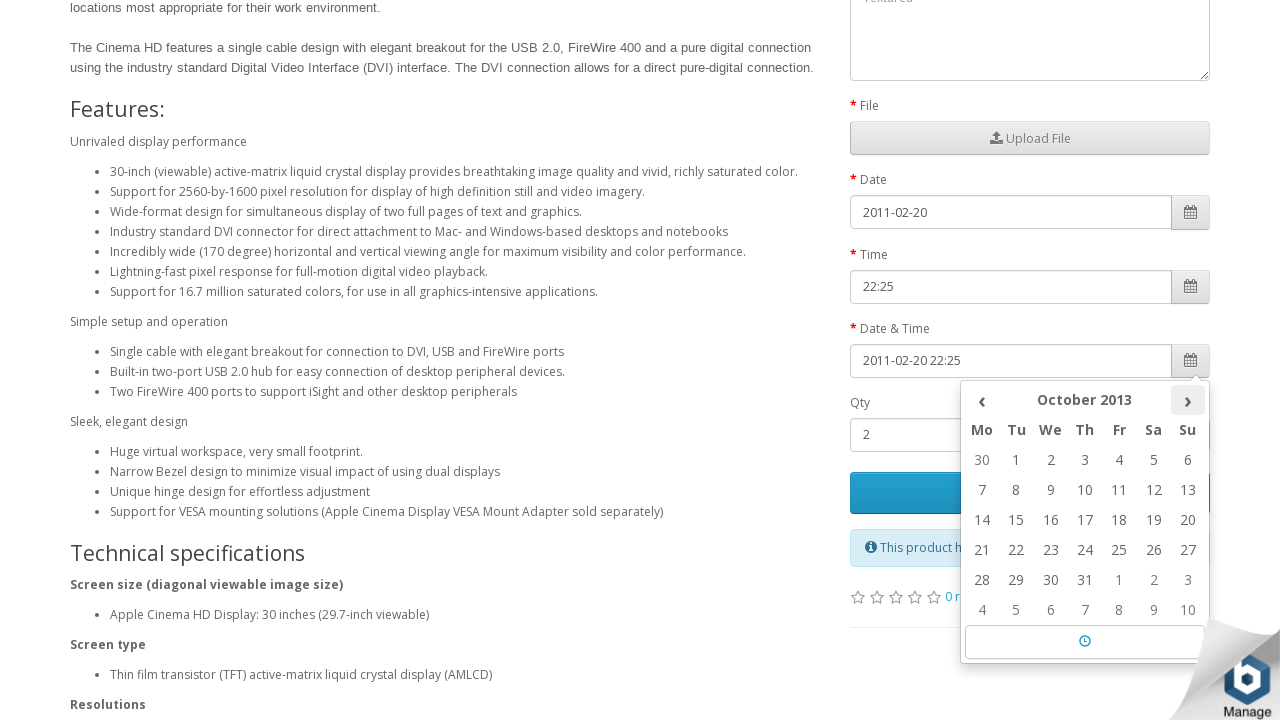

Navigated to next month (current: October 2013) at (1188, 400) on (//th[@class='picker-switch'])[4]/following-sibling::th[@class='next']
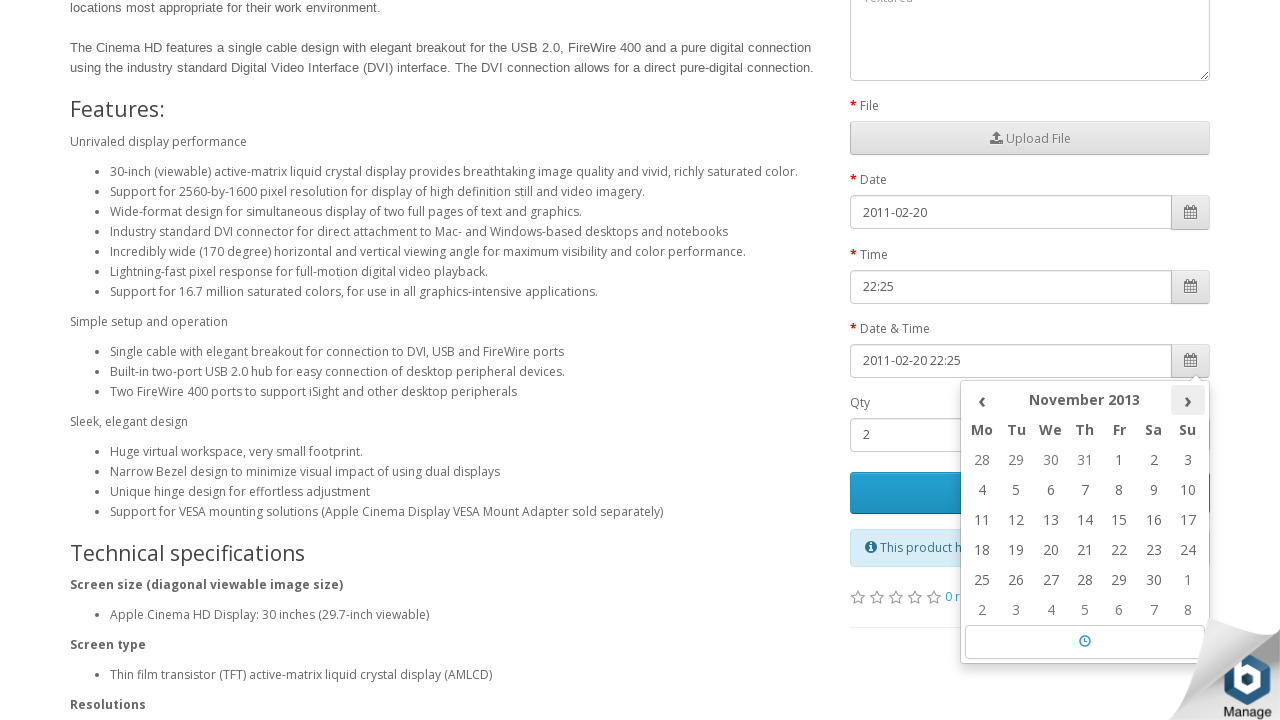

Navigated to next month (current: November 2013) at (1188, 400) on (//th[@class='picker-switch'])[4]/following-sibling::th[@class='next']
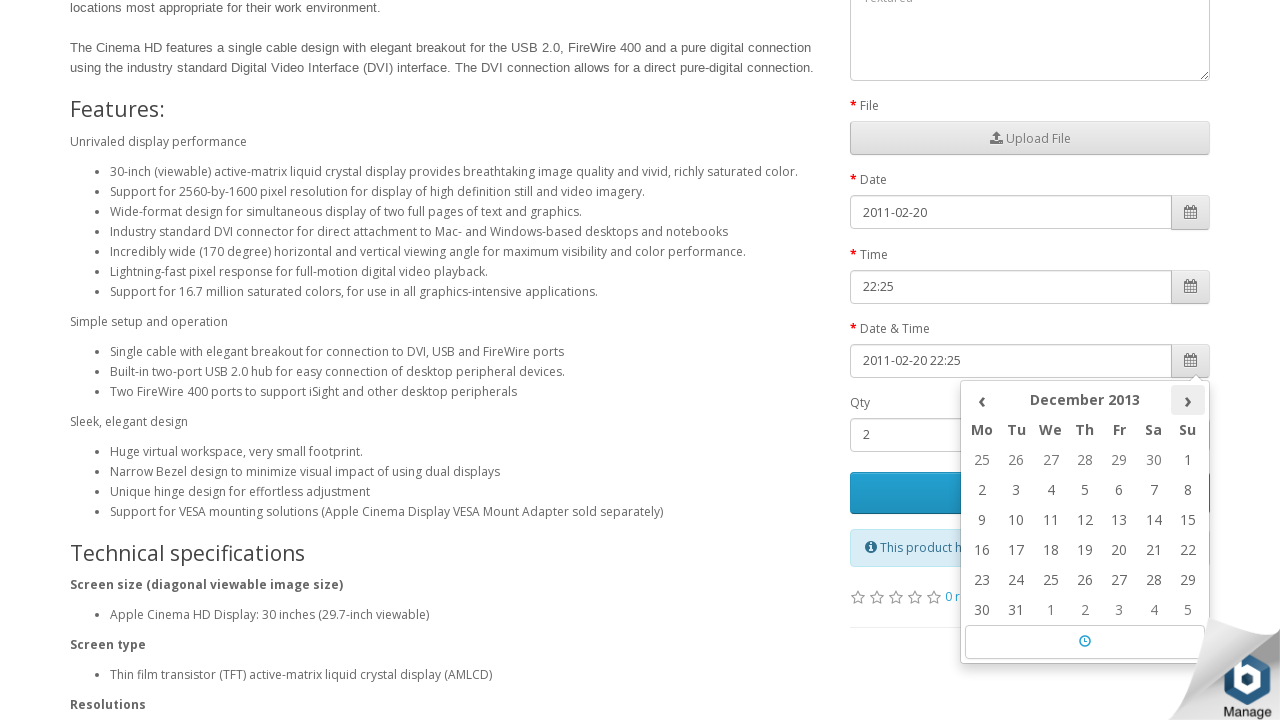

Navigated to next month (current: December 2013) at (1188, 400) on (//th[@class='picker-switch'])[4]/following-sibling::th[@class='next']
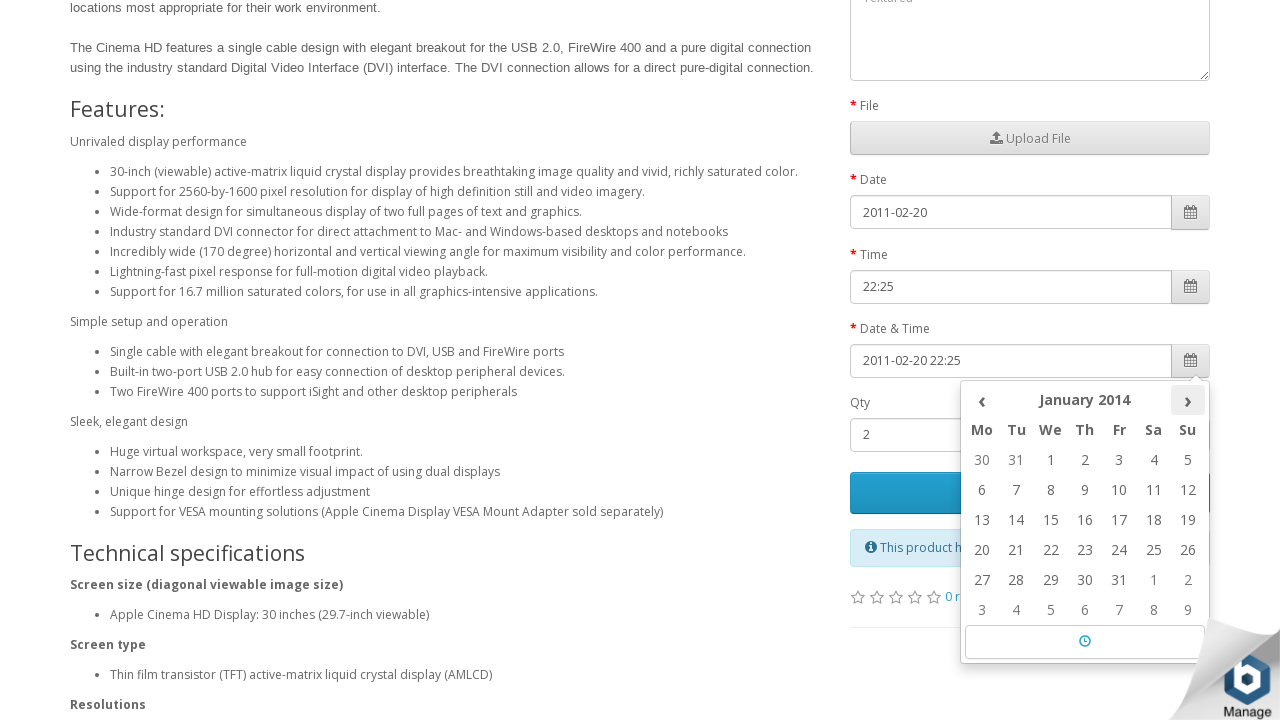

Navigated to next month (current: January 2014) at (1188, 400) on (//th[@class='picker-switch'])[4]/following-sibling::th[@class='next']
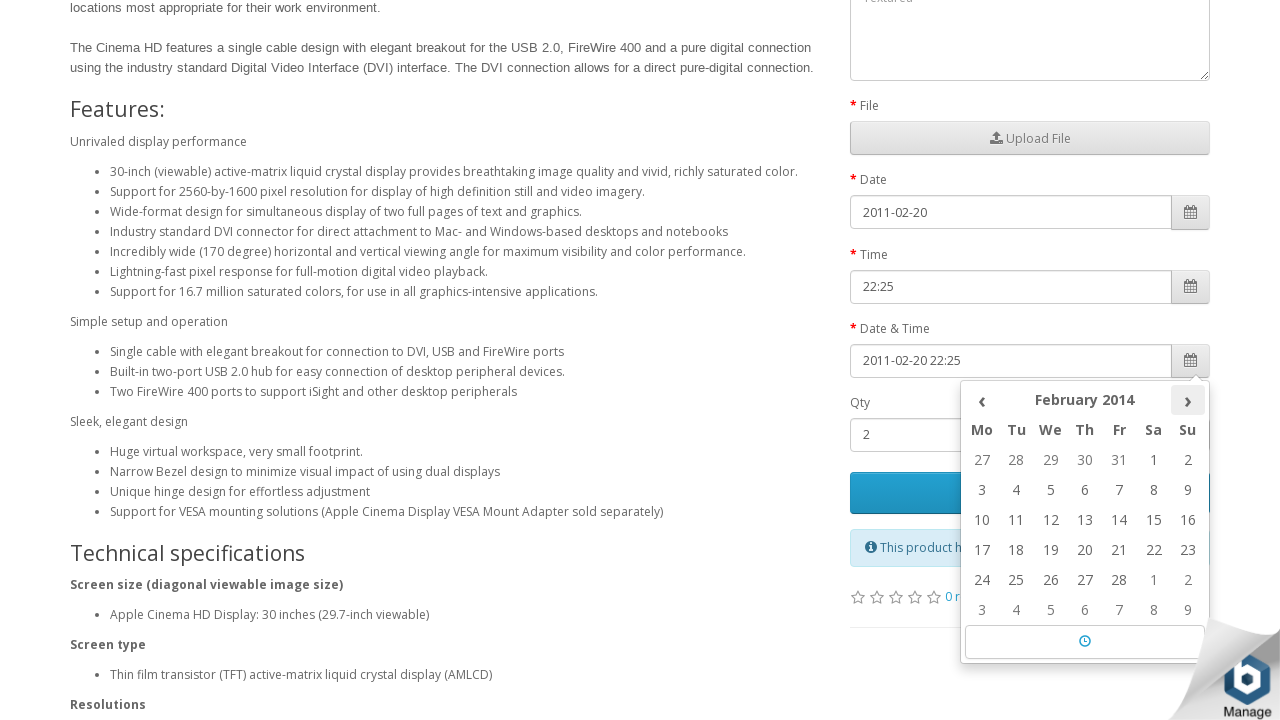

Navigated to next month (current: February 2014) at (1188, 400) on (//th[@class='picker-switch'])[4]/following-sibling::th[@class='next']
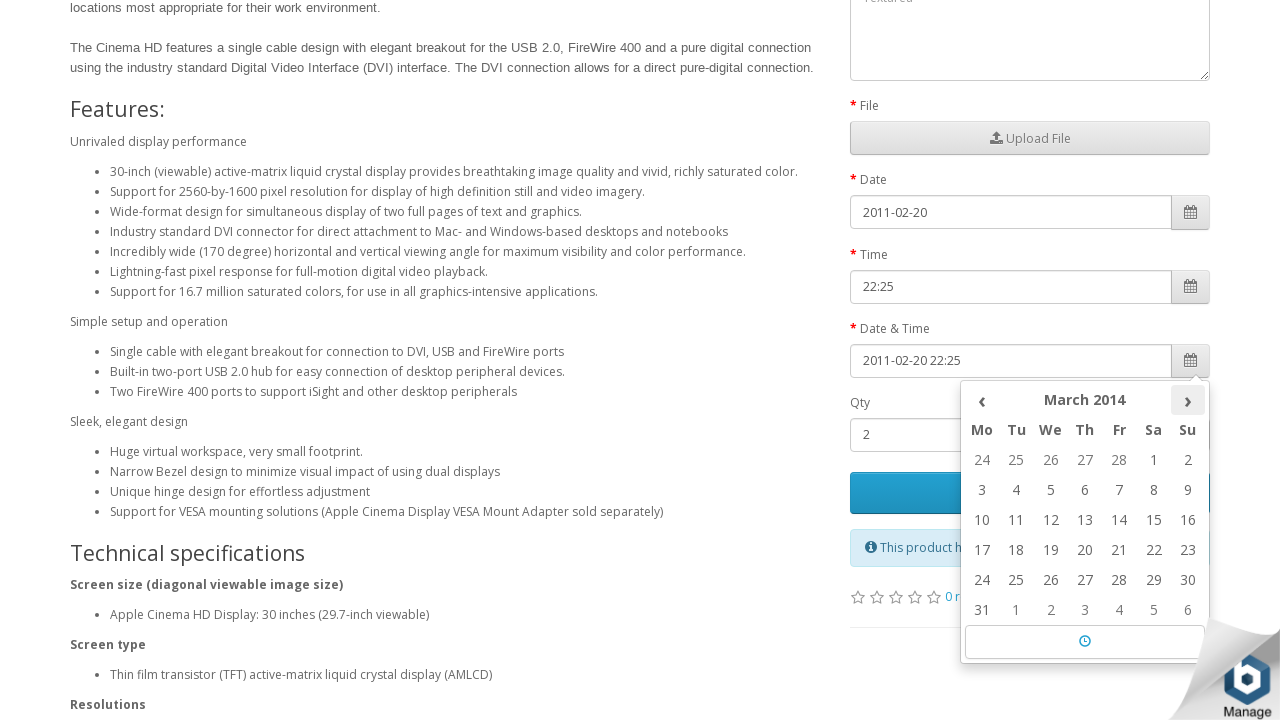

Navigated to next month (current: March 2014) at (1188, 400) on (//th[@class='picker-switch'])[4]/following-sibling::th[@class='next']
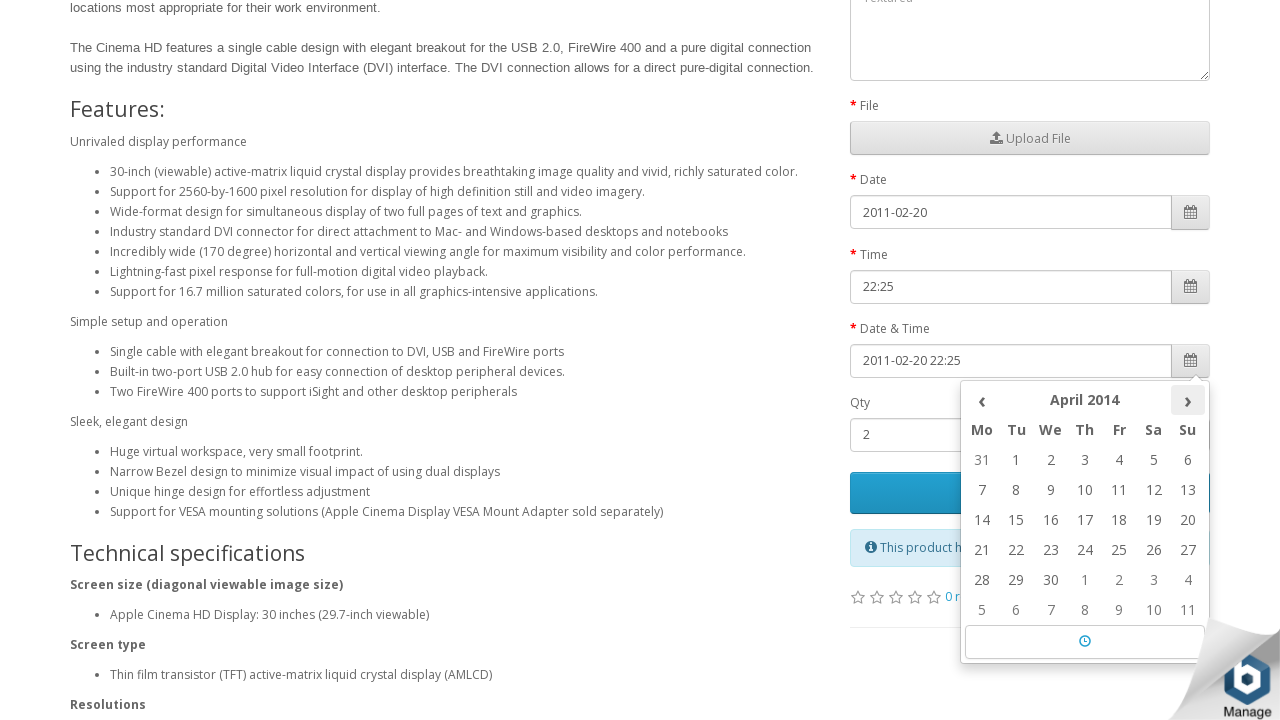

Navigated to next month (current: April 2014) at (1188, 400) on (//th[@class='picker-switch'])[4]/following-sibling::th[@class='next']
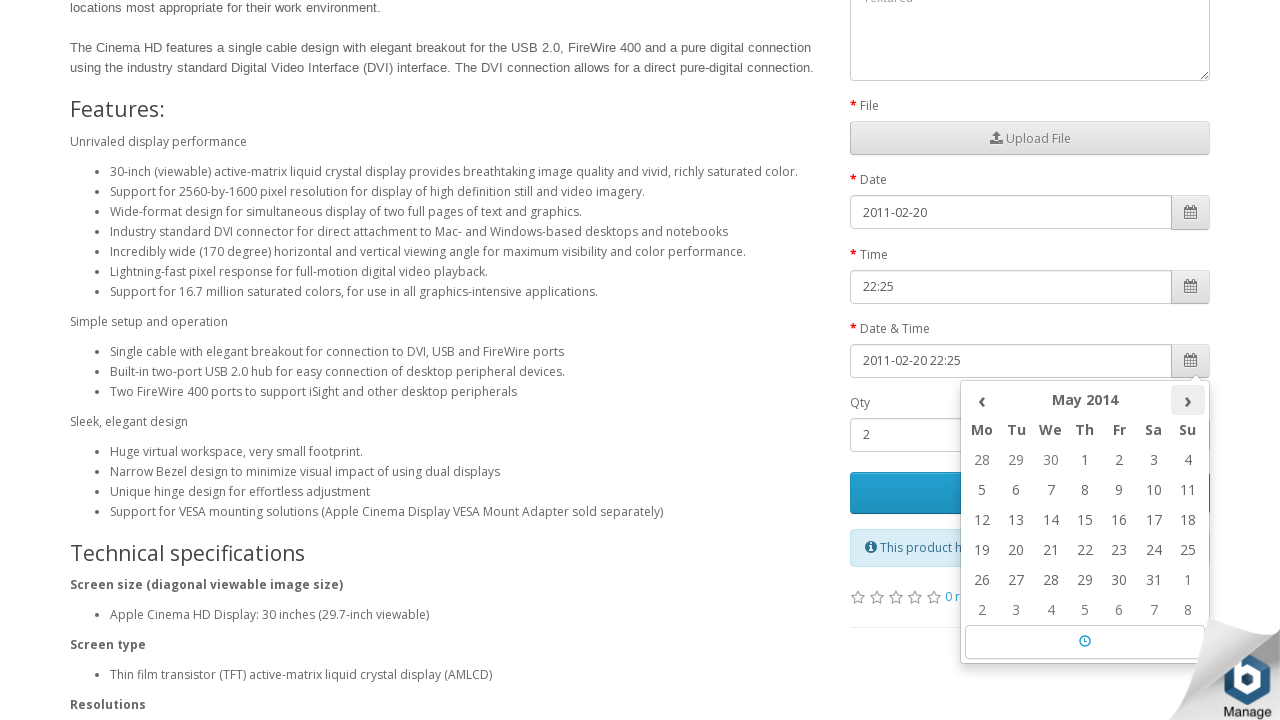

Navigated to next month (current: May 2014) at (1188, 400) on (//th[@class='picker-switch'])[4]/following-sibling::th[@class='next']
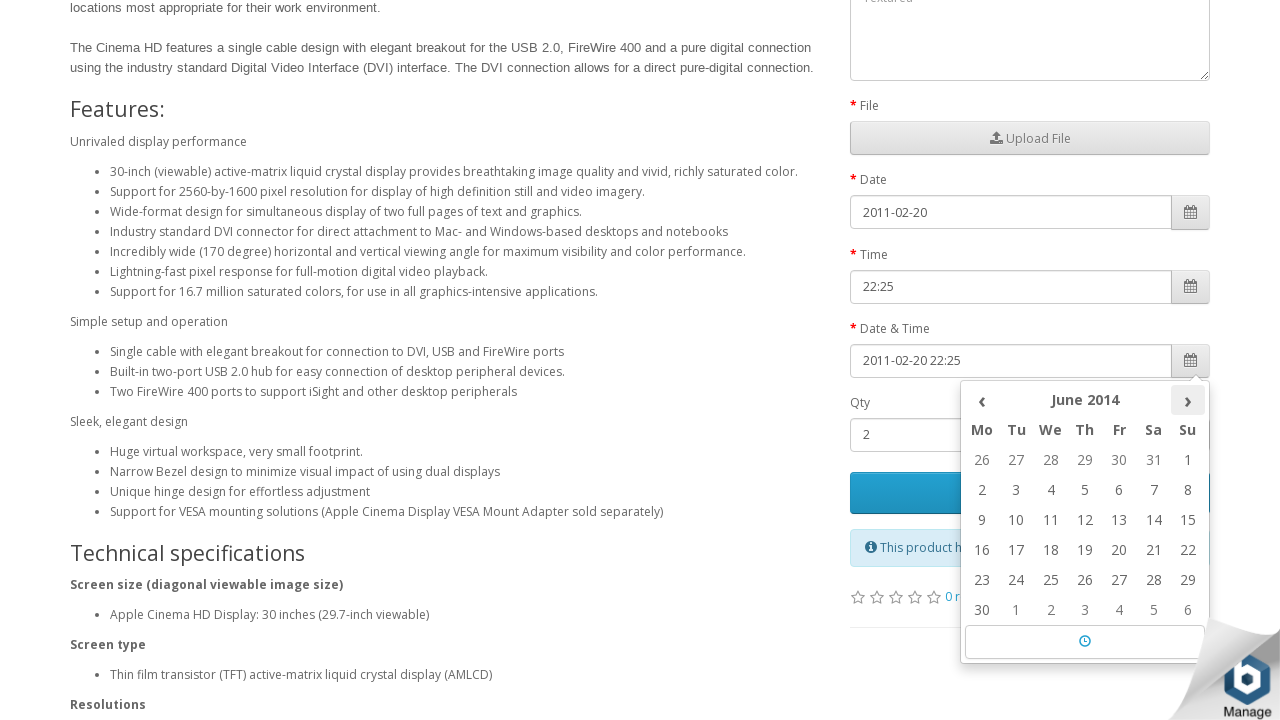

Navigated to next month (current: June 2014) at (1188, 400) on (//th[@class='picker-switch'])[4]/following-sibling::th[@class='next']
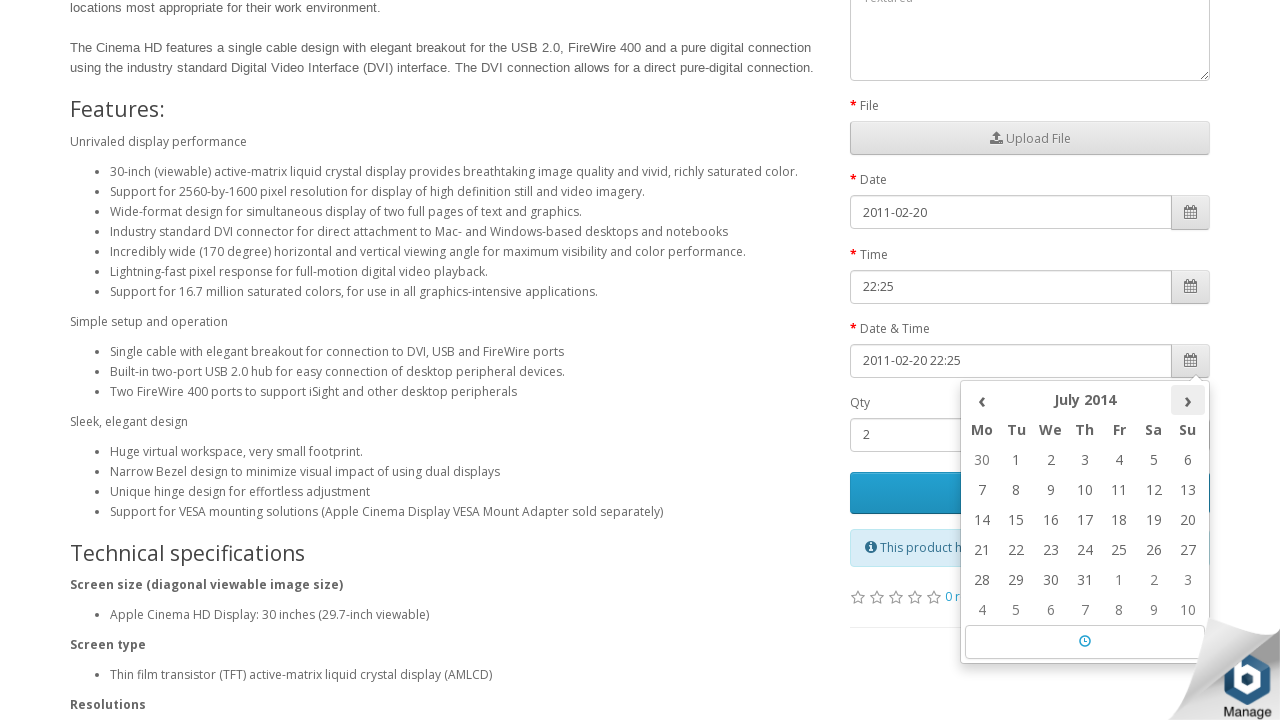

Navigated to next month (current: July 2014) at (1188, 400) on (//th[@class='picker-switch'])[4]/following-sibling::th[@class='next']
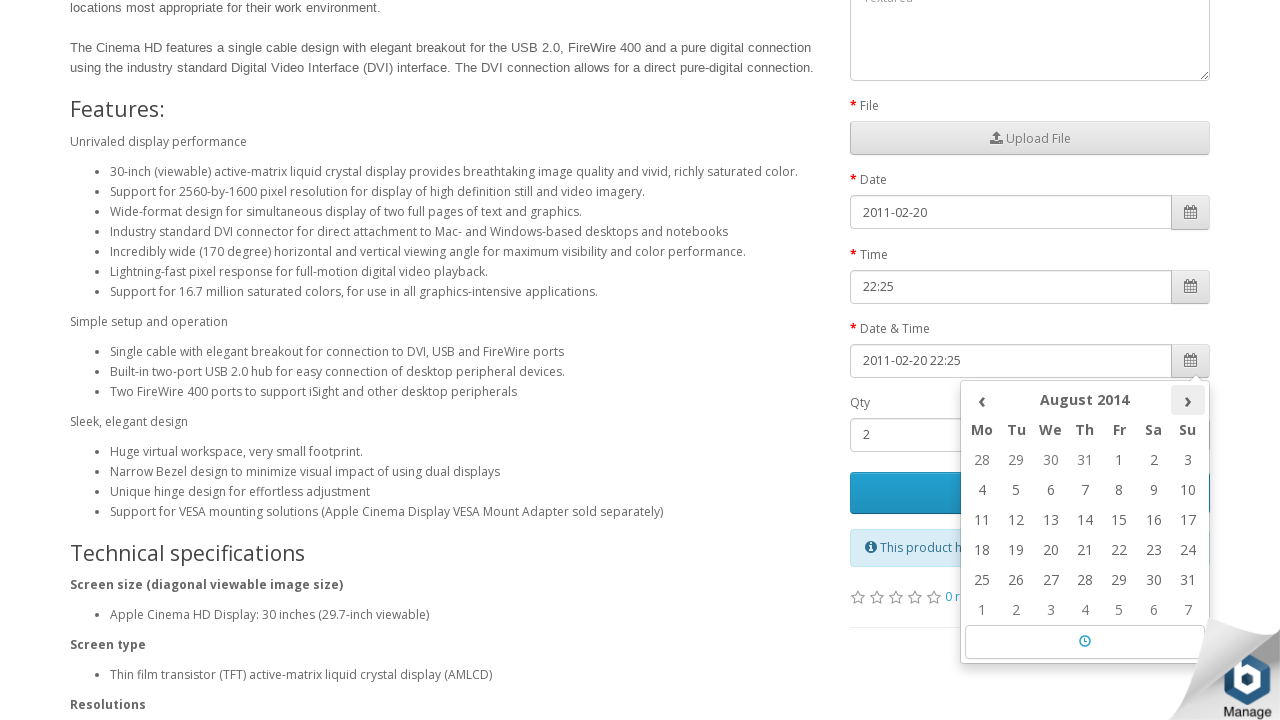

Navigated to next month (current: August 2014) at (1188, 400) on (//th[@class='picker-switch'])[4]/following-sibling::th[@class='next']
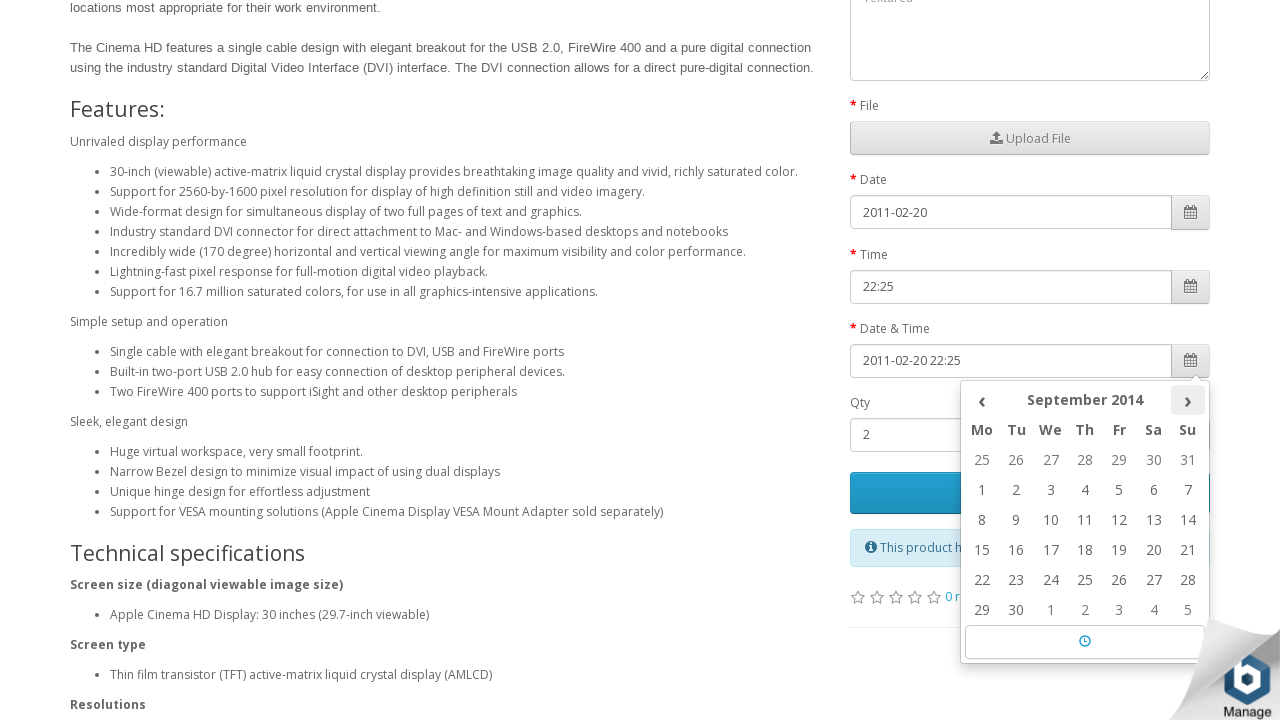

Navigated to next month (current: September 2014) at (1188, 400) on (//th[@class='picker-switch'])[4]/following-sibling::th[@class='next']
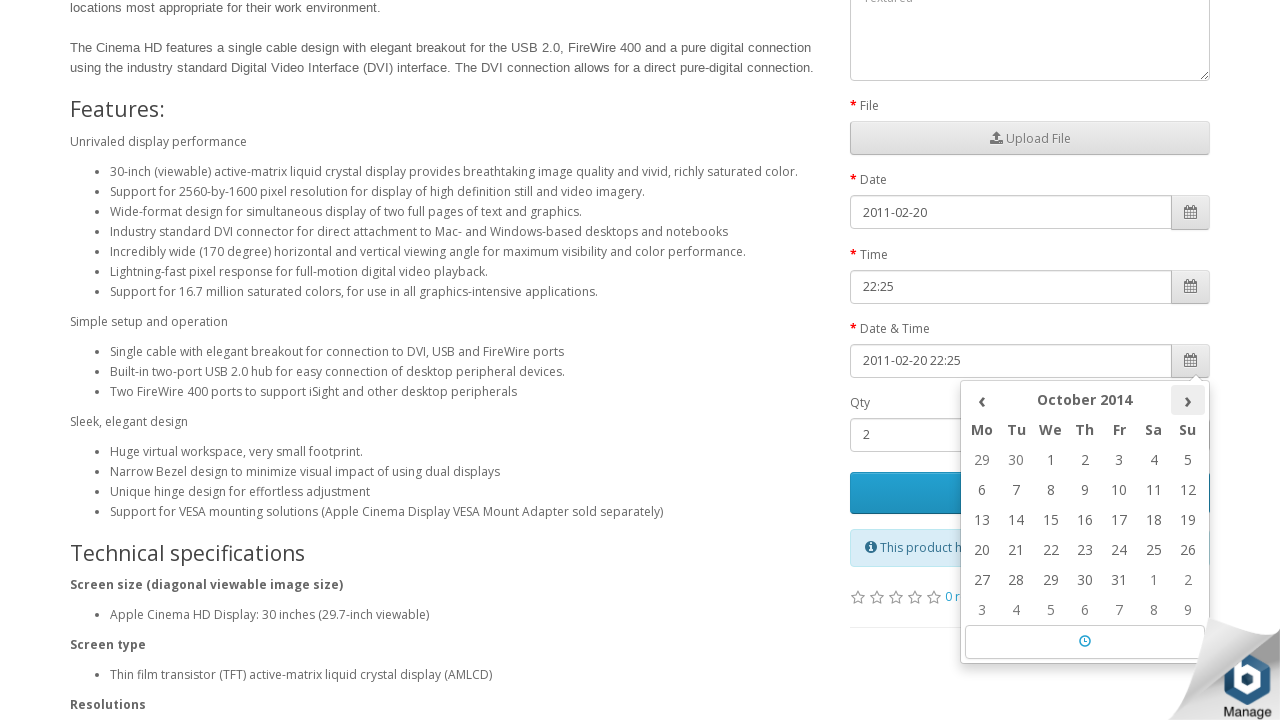

Navigated to next month (current: October 2014) at (1188, 400) on (//th[@class='picker-switch'])[4]/following-sibling::th[@class='next']
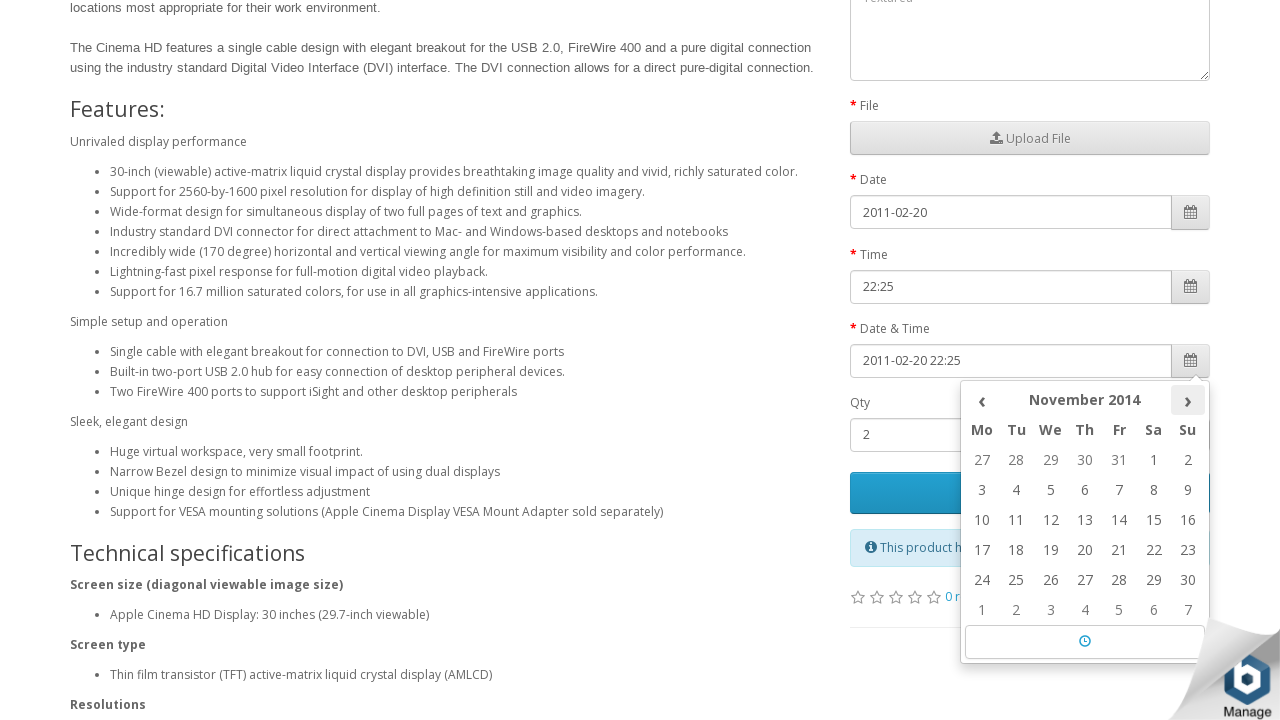

Navigated to next month (current: November 2014) at (1188, 400) on (//th[@class='picker-switch'])[4]/following-sibling::th[@class='next']
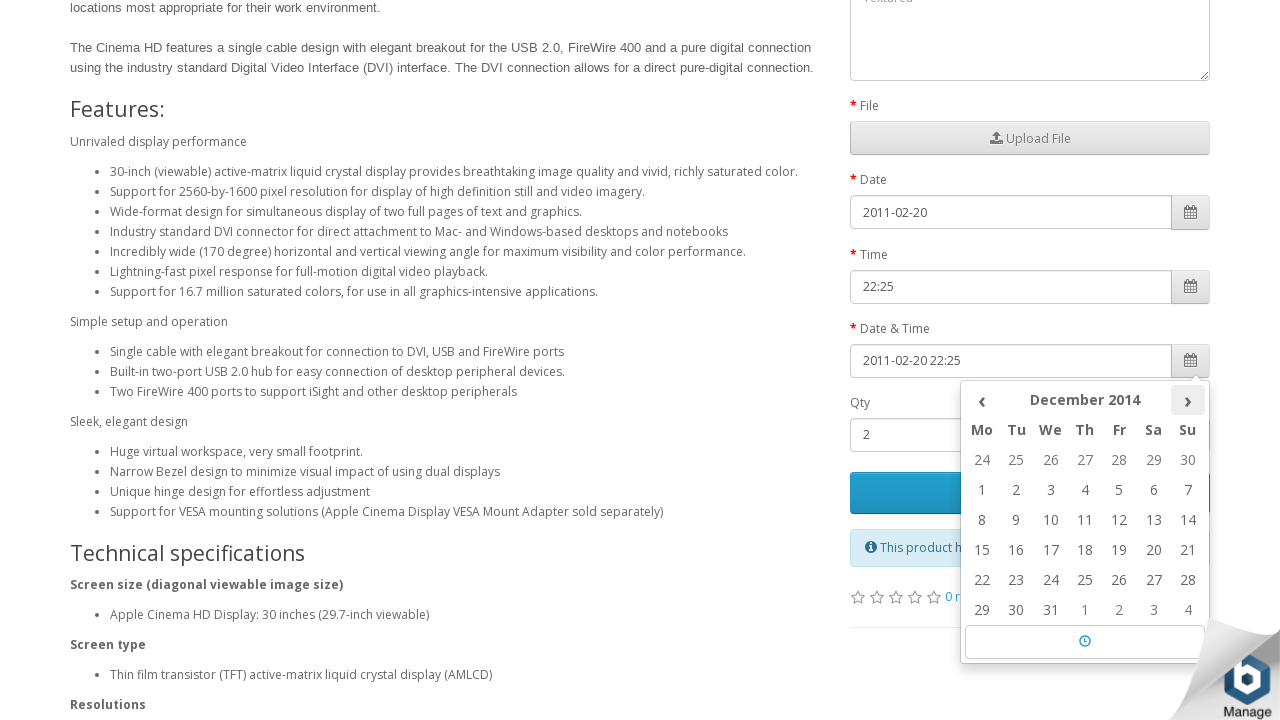

Navigated to next month (current: December 2014) at (1188, 400) on (//th[@class='picker-switch'])[4]/following-sibling::th[@class='next']
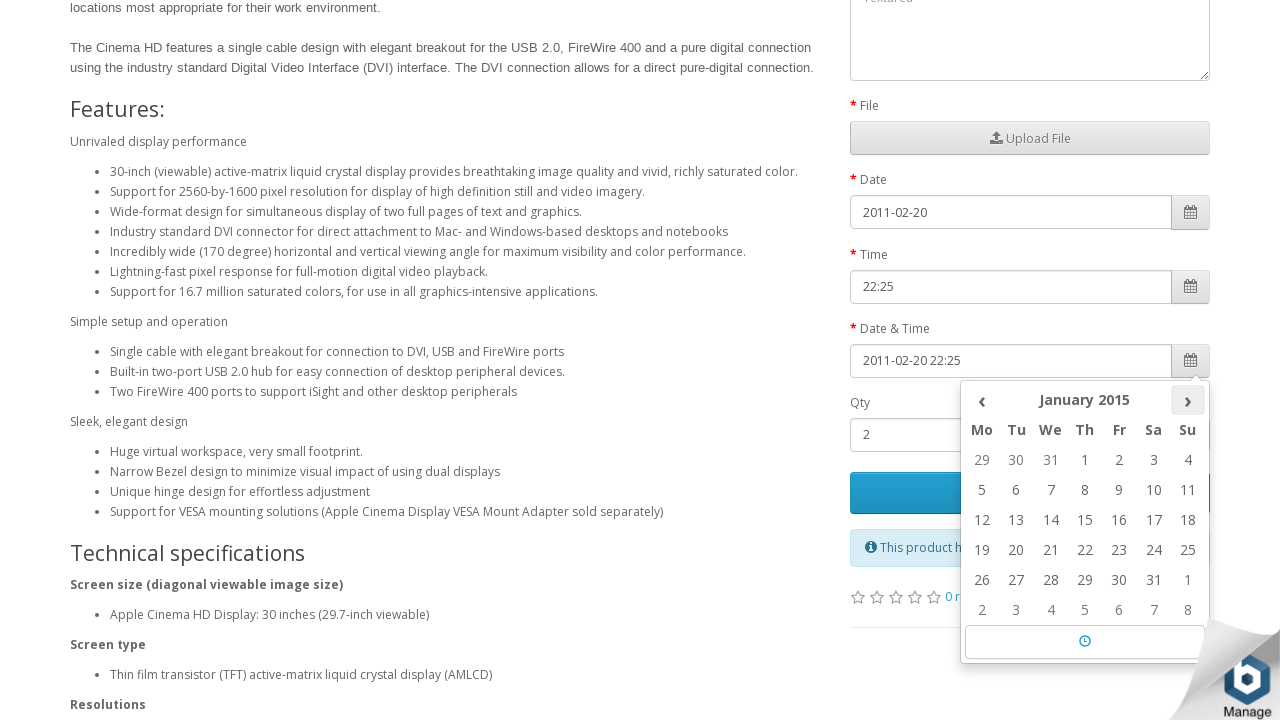

Navigated to next month (current: January 2015) at (1188, 400) on (//th[@class='picker-switch'])[4]/following-sibling::th[@class='next']
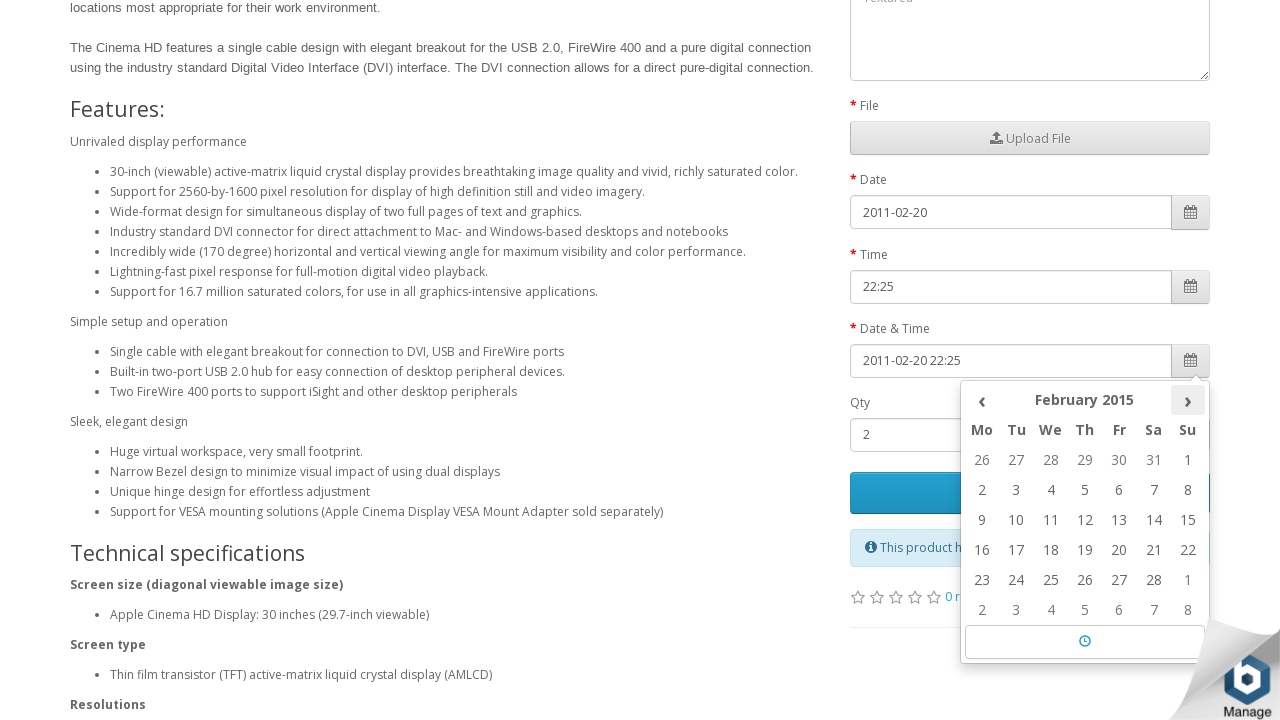

Navigated to next month (current: February 2015) at (1188, 400) on (//th[@class='picker-switch'])[4]/following-sibling::th[@class='next']
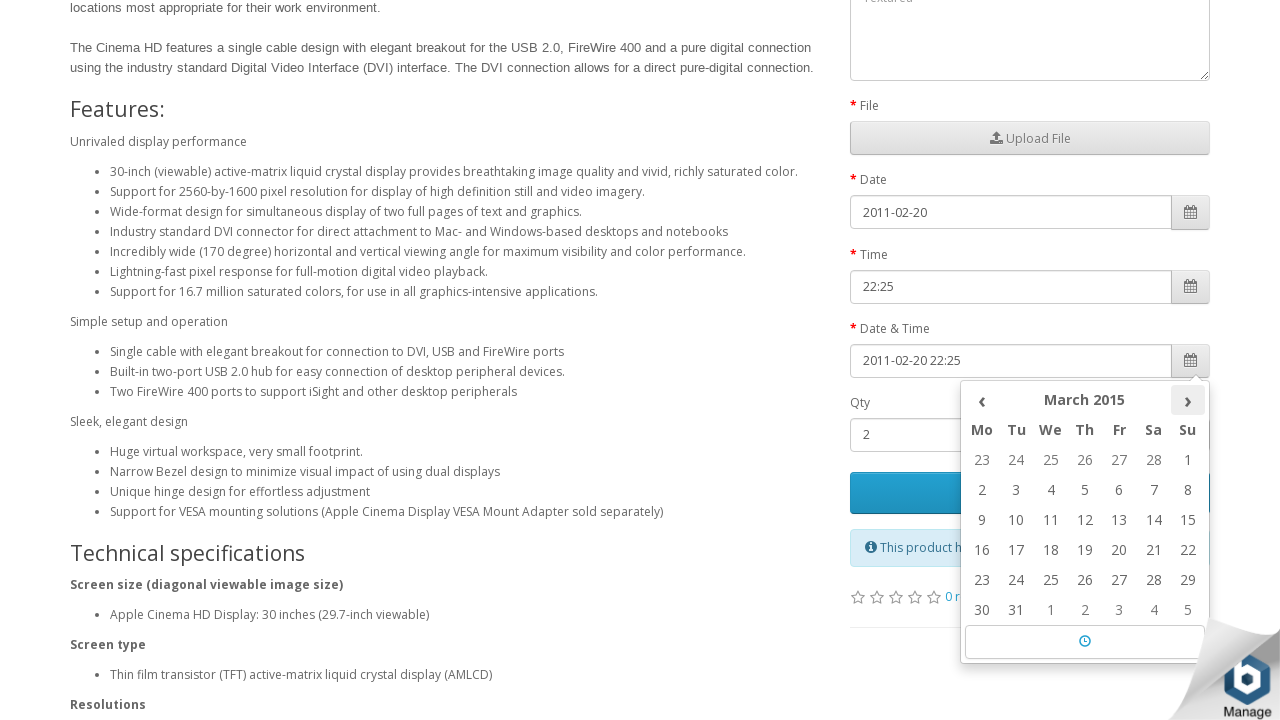

Navigated to next month (current: March 2015) at (1188, 400) on (//th[@class='picker-switch'])[4]/following-sibling::th[@class='next']
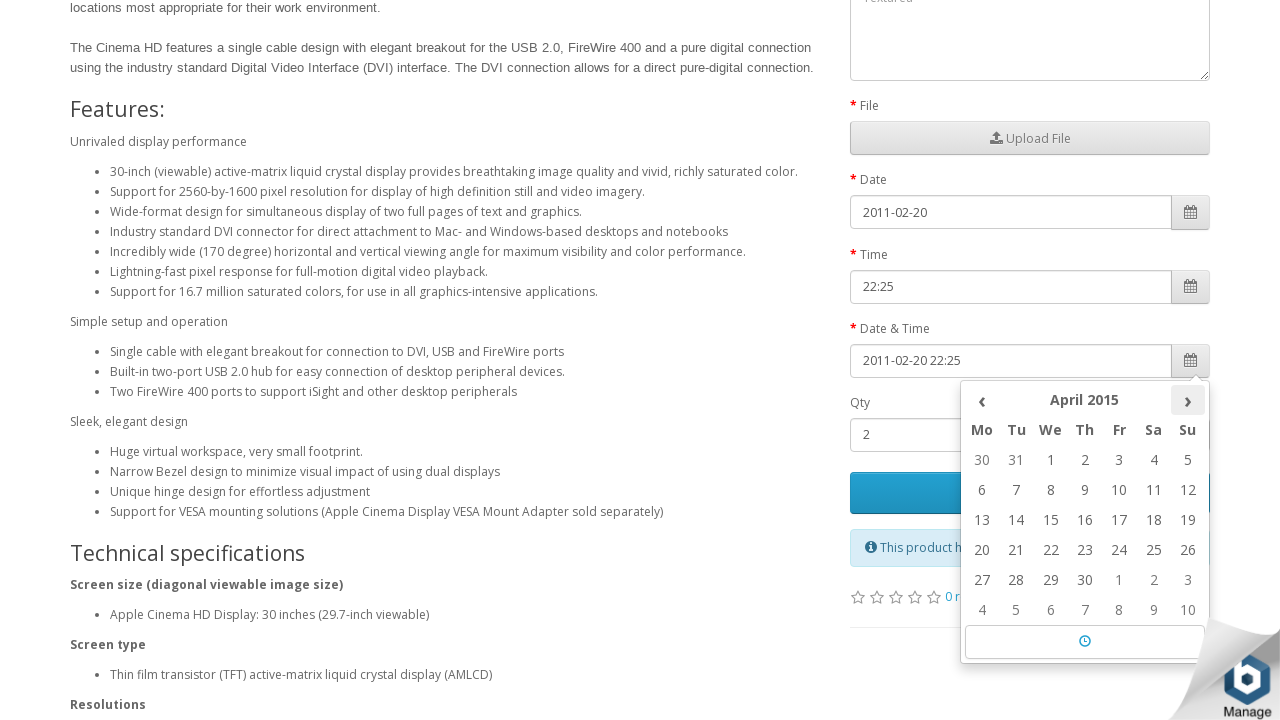

Navigated to next month (current: April 2015) at (1188, 400) on (//th[@class='picker-switch'])[4]/following-sibling::th[@class='next']
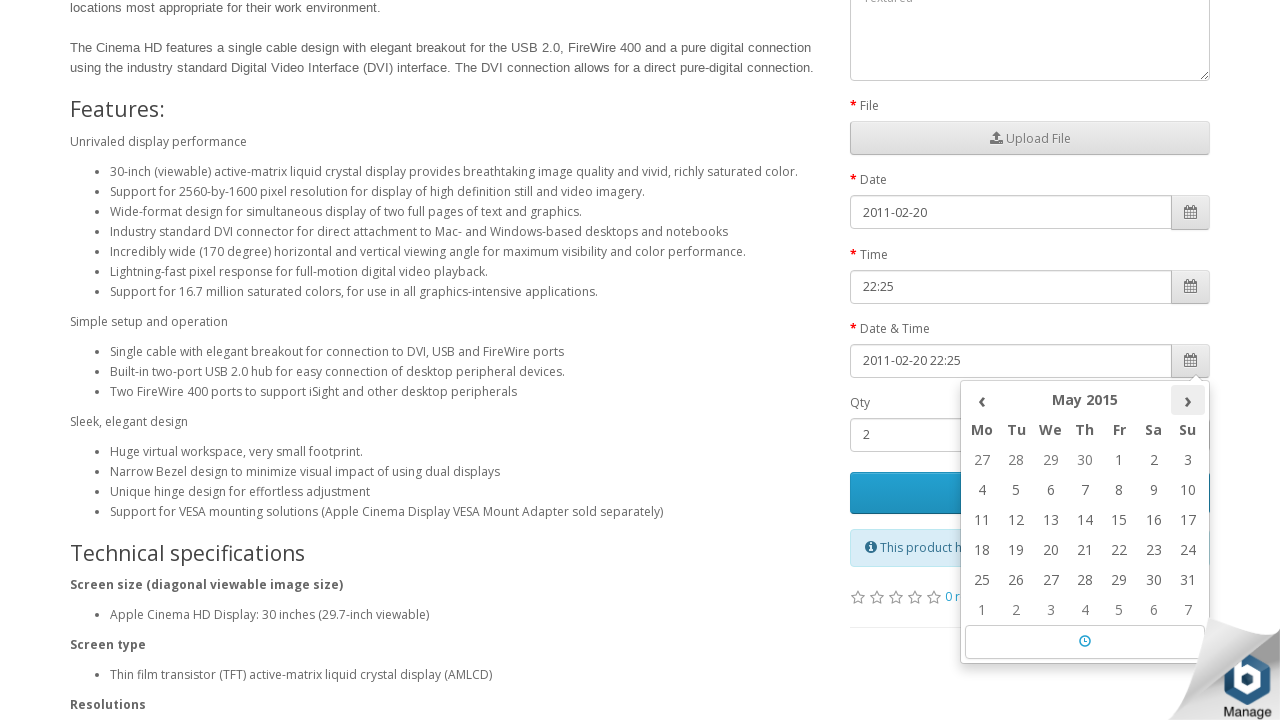

Navigated to next month (current: May 2015) at (1188, 400) on (//th[@class='picker-switch'])[4]/following-sibling::th[@class='next']
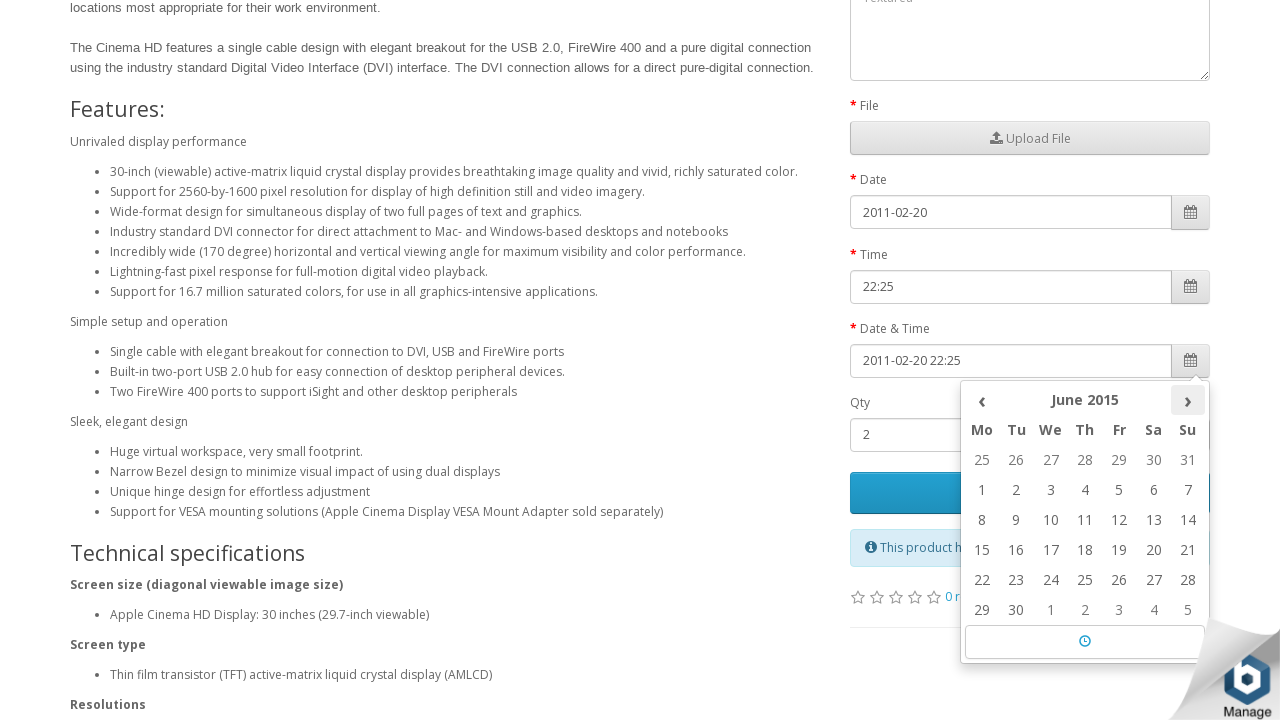

Navigated to next month (current: June 2015) at (1188, 400) on (//th[@class='picker-switch'])[4]/following-sibling::th[@class='next']
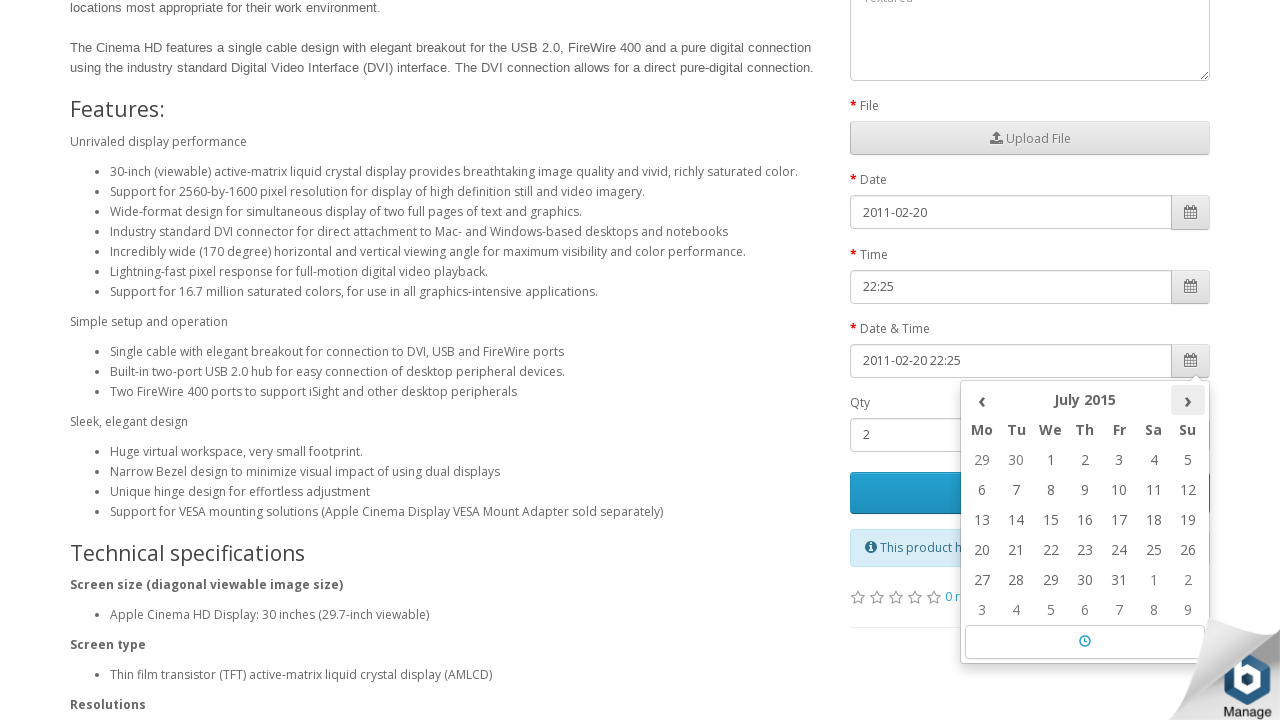

Navigated to next month (current: July 2015) at (1188, 400) on (//th[@class='picker-switch'])[4]/following-sibling::th[@class='next']
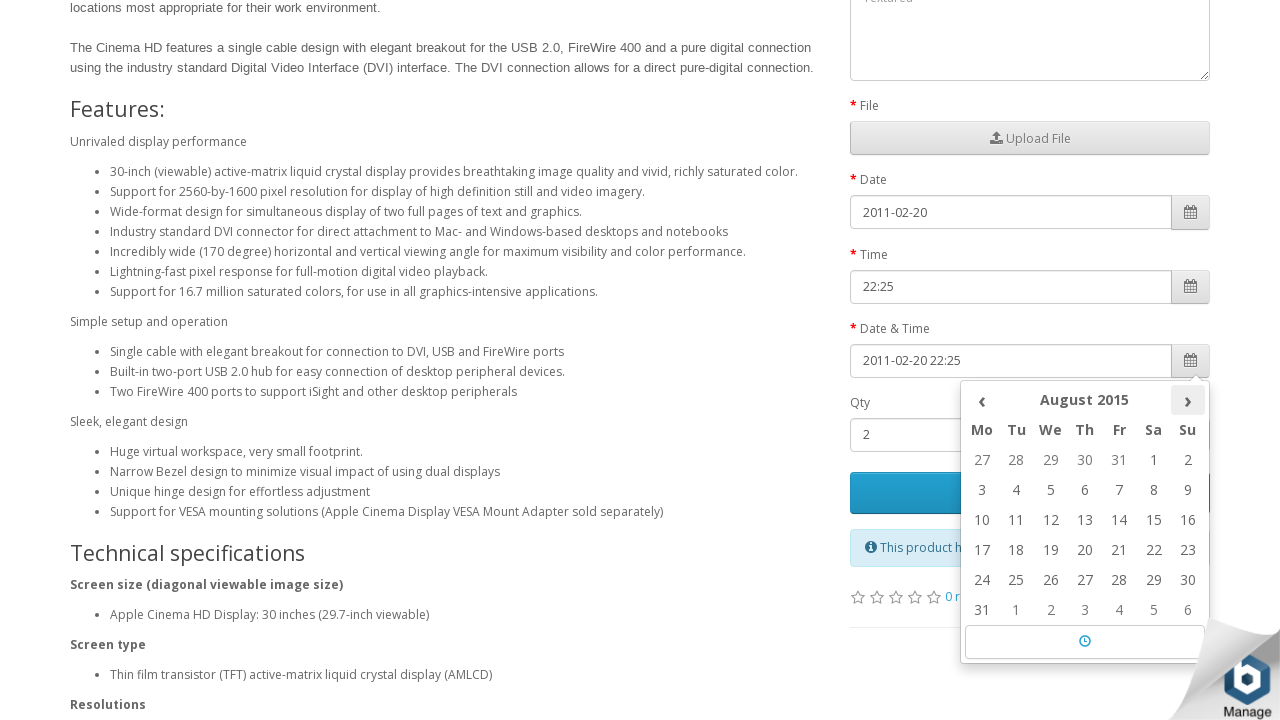

Navigated to next month (current: August 2015) at (1188, 400) on (//th[@class='picker-switch'])[4]/following-sibling::th[@class='next']
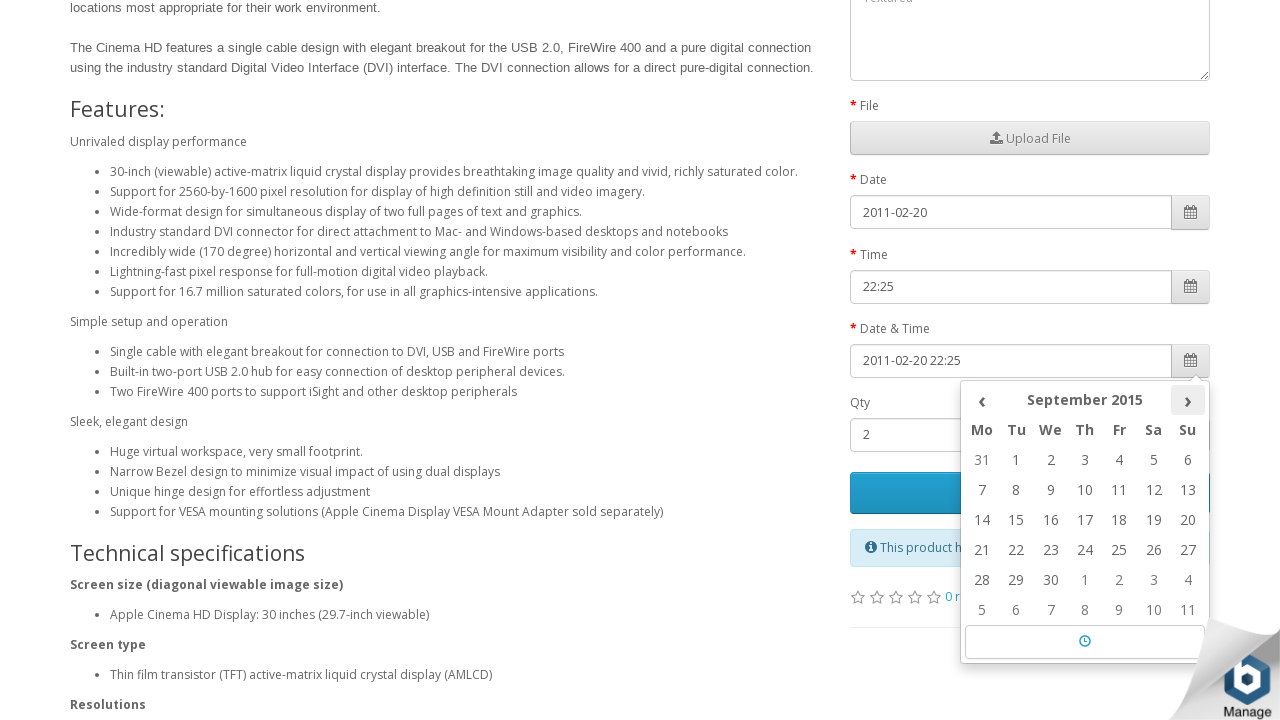

Navigated to next month (current: September 2015) at (1188, 400) on (//th[@class='picker-switch'])[4]/following-sibling::th[@class='next']
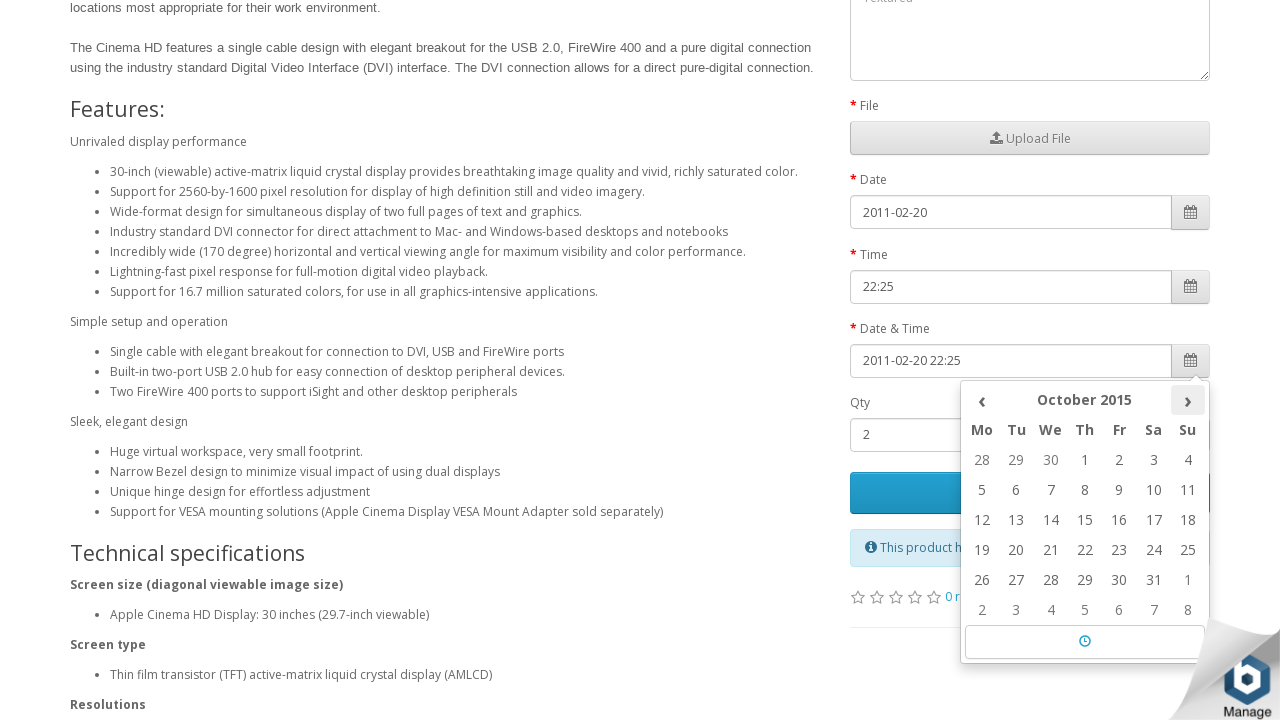

Navigated to next month (current: October 2015) at (1188, 400) on (//th[@class='picker-switch'])[4]/following-sibling::th[@class='next']
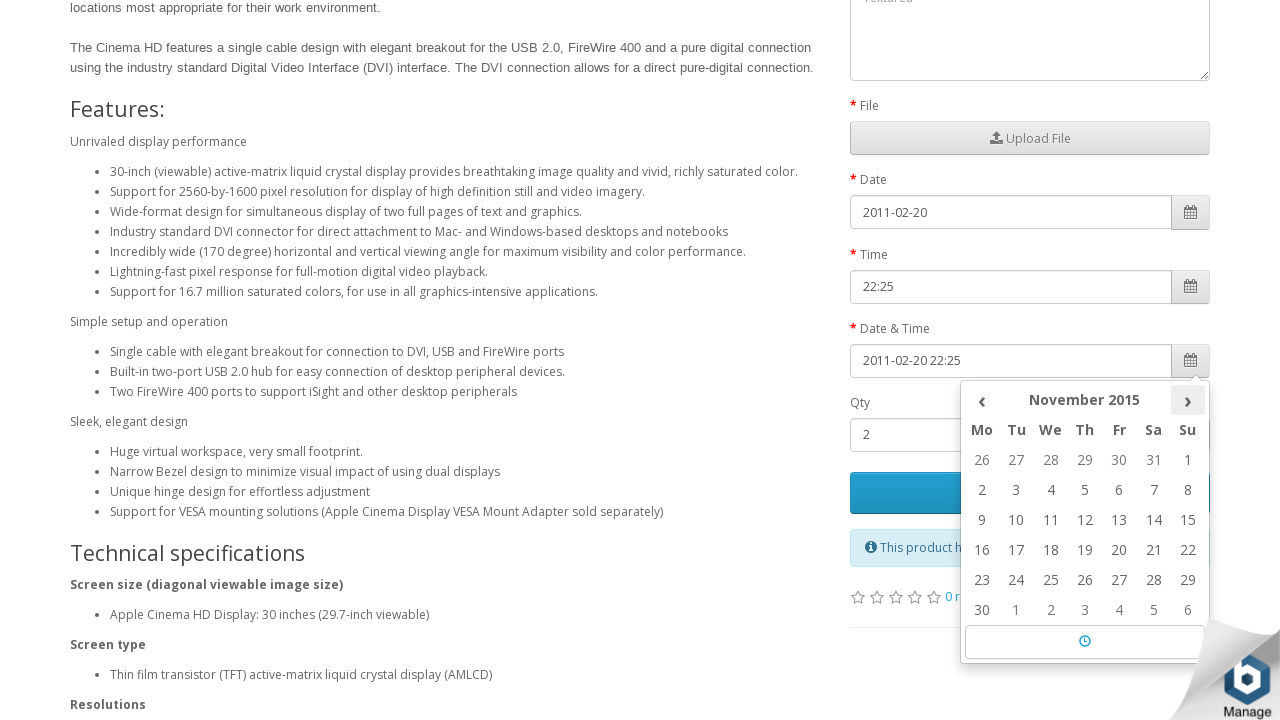

Navigated to next month (current: November 2015) at (1188, 400) on (//th[@class='picker-switch'])[4]/following-sibling::th[@class='next']
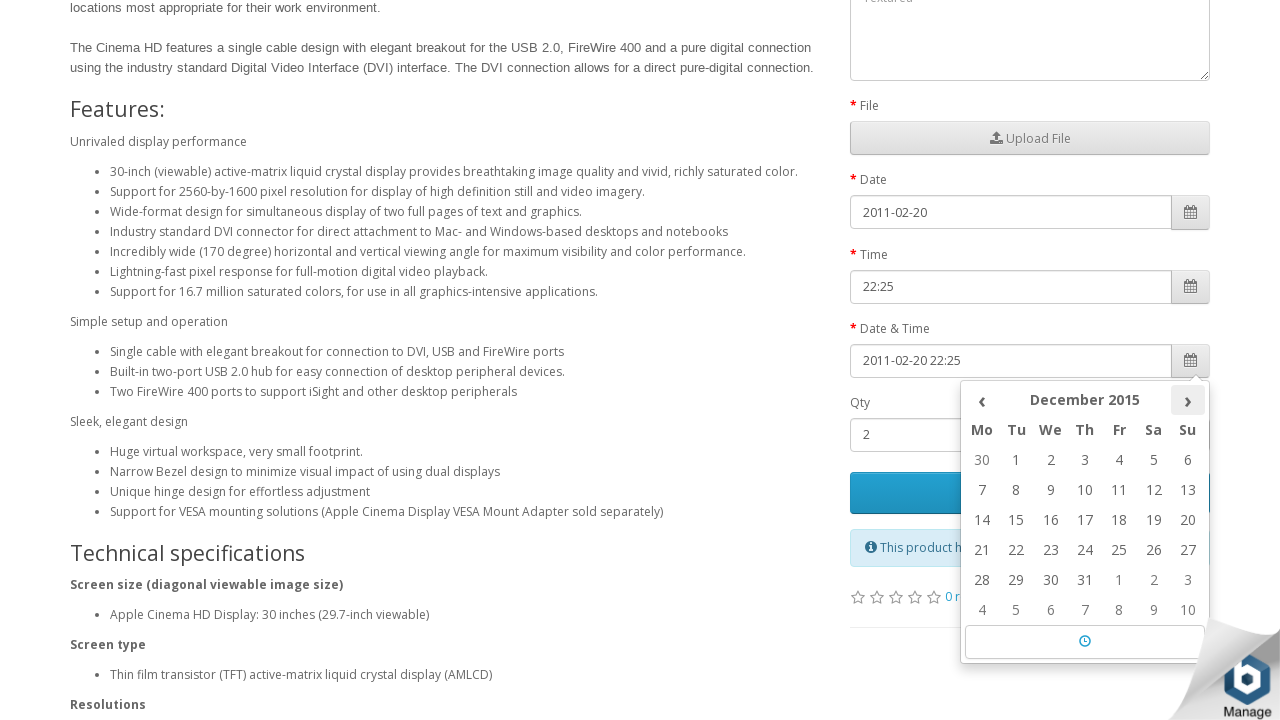

Navigated to next month (current: December 2015) at (1188, 400) on (//th[@class='picker-switch'])[4]/following-sibling::th[@class='next']
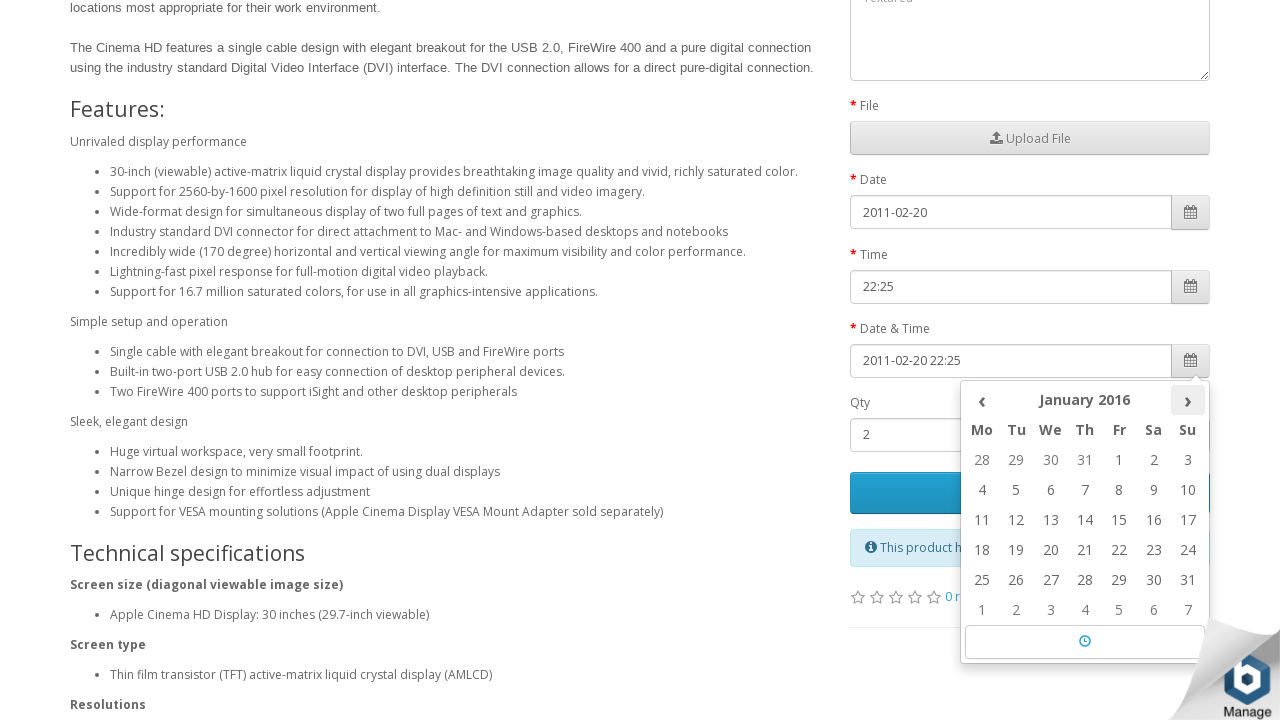

Navigated to next month (current: January 2016) at (1188, 400) on (//th[@class='picker-switch'])[4]/following-sibling::th[@class='next']
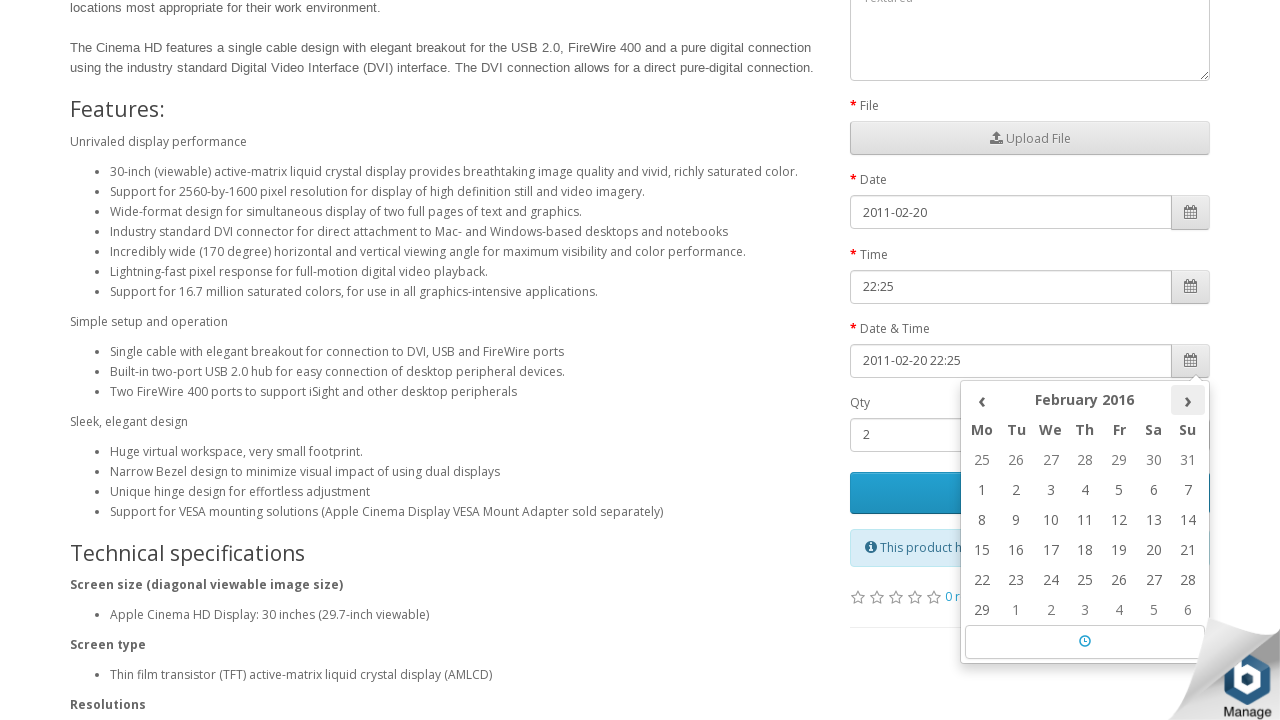

Navigated to next month (current: February 2016) at (1188, 400) on (//th[@class='picker-switch'])[4]/following-sibling::th[@class='next']
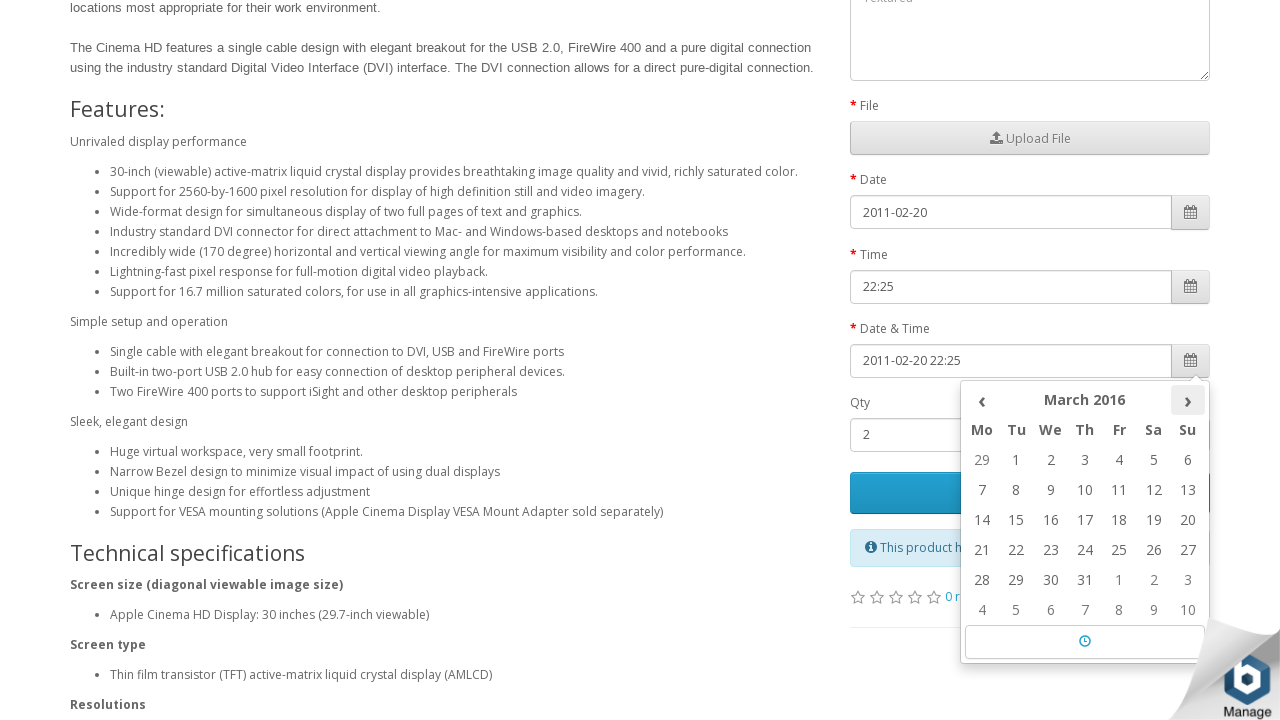

Navigated to next month (current: March 2016) at (1188, 400) on (//th[@class='picker-switch'])[4]/following-sibling::th[@class='next']
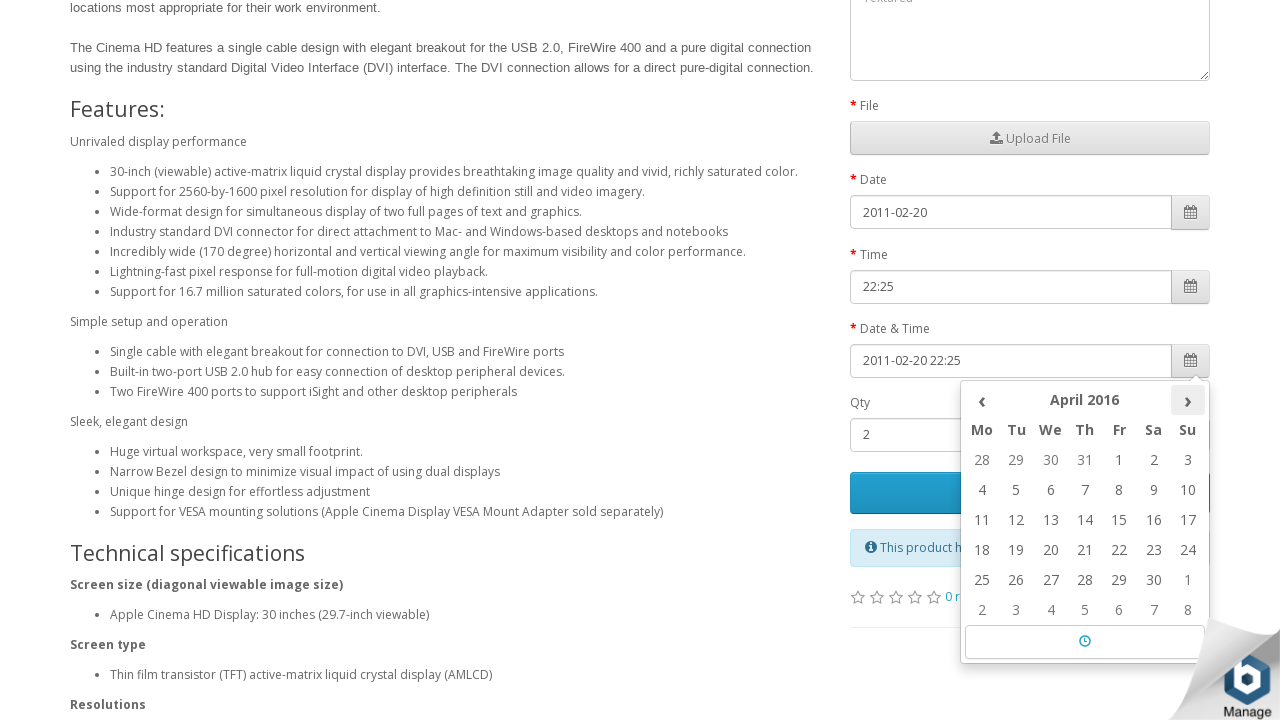

Navigated to next month (current: April 2016) at (1188, 400) on (//th[@class='picker-switch'])[4]/following-sibling::th[@class='next']
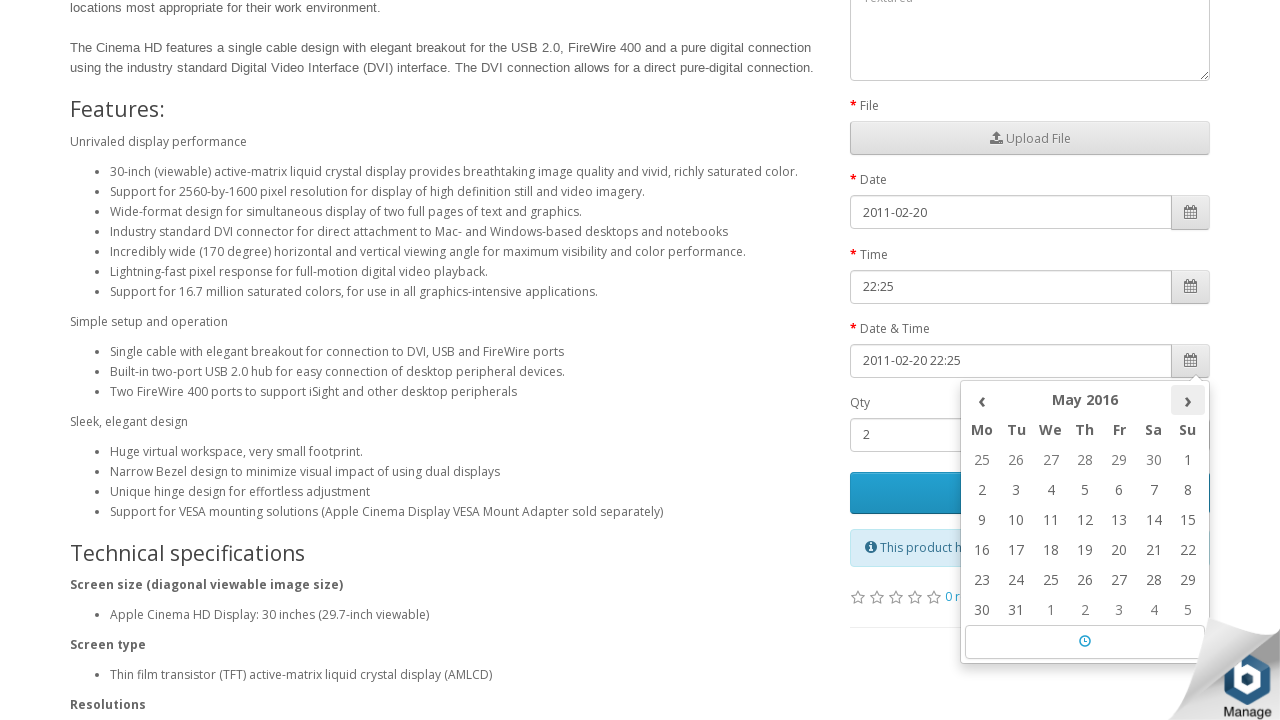

Navigated to next month (current: May 2016) at (1188, 400) on (//th[@class='picker-switch'])[4]/following-sibling::th[@class='next']
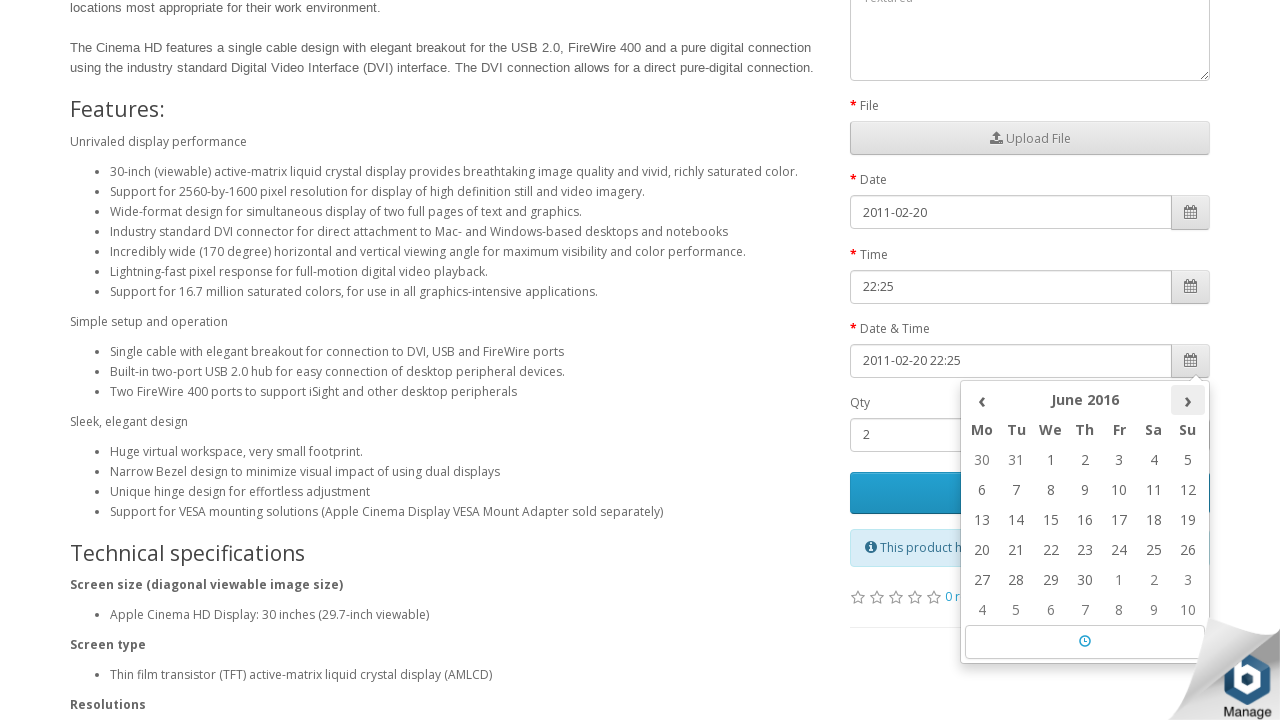

Navigated to next month (current: June 2016) at (1188, 400) on (//th[@class='picker-switch'])[4]/following-sibling::th[@class='next']
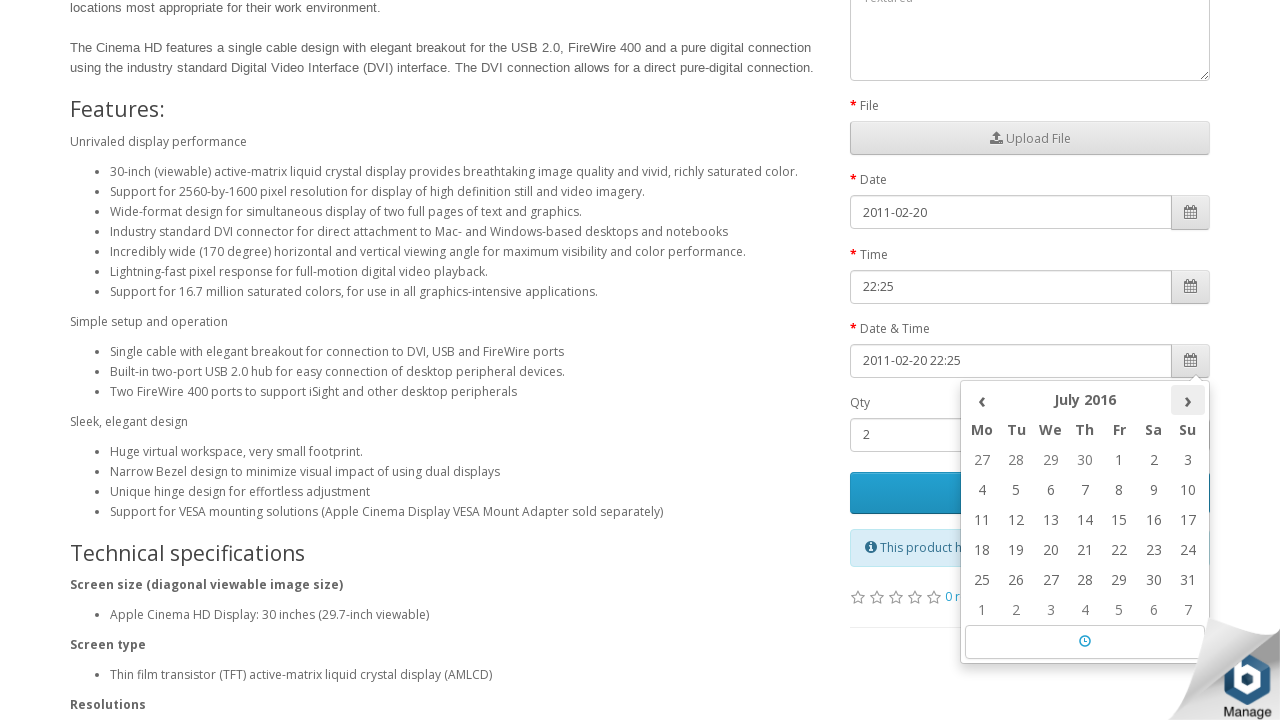

Navigated to next month (current: July 2016) at (1188, 400) on (//th[@class='picker-switch'])[4]/following-sibling::th[@class='next']
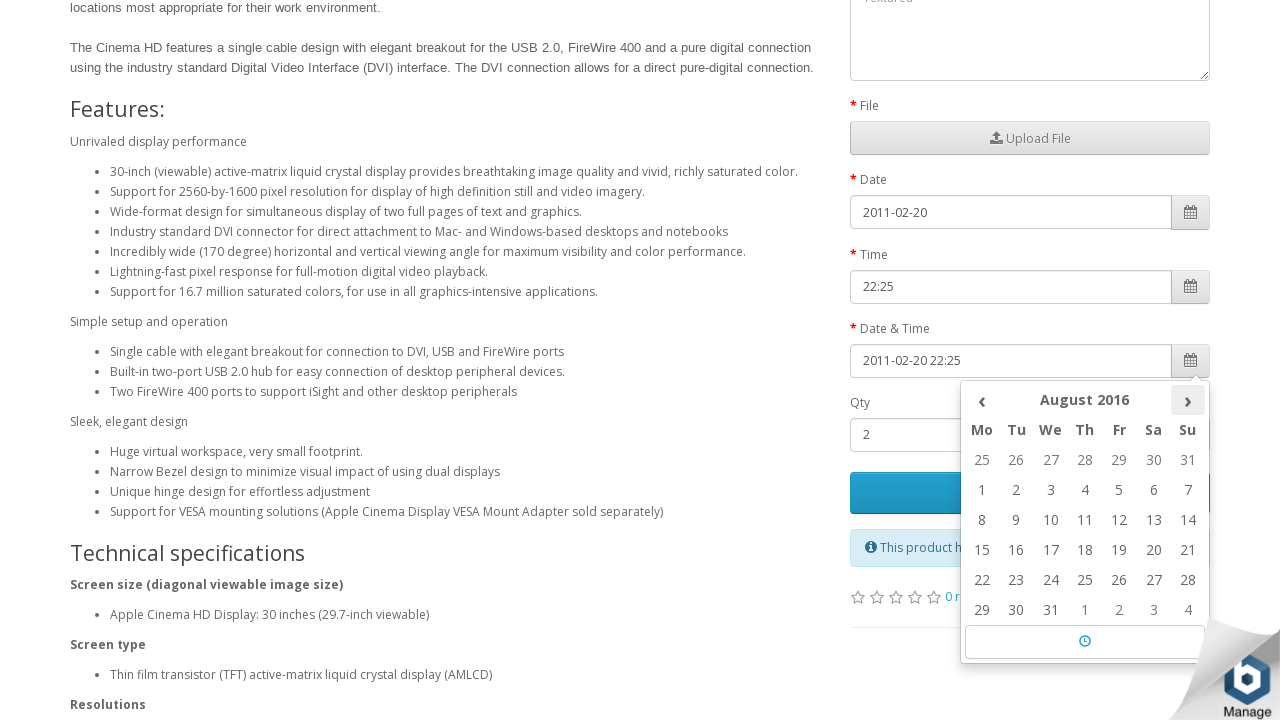

Navigated to next month (current: August 2016) at (1188, 400) on (//th[@class='picker-switch'])[4]/following-sibling::th[@class='next']
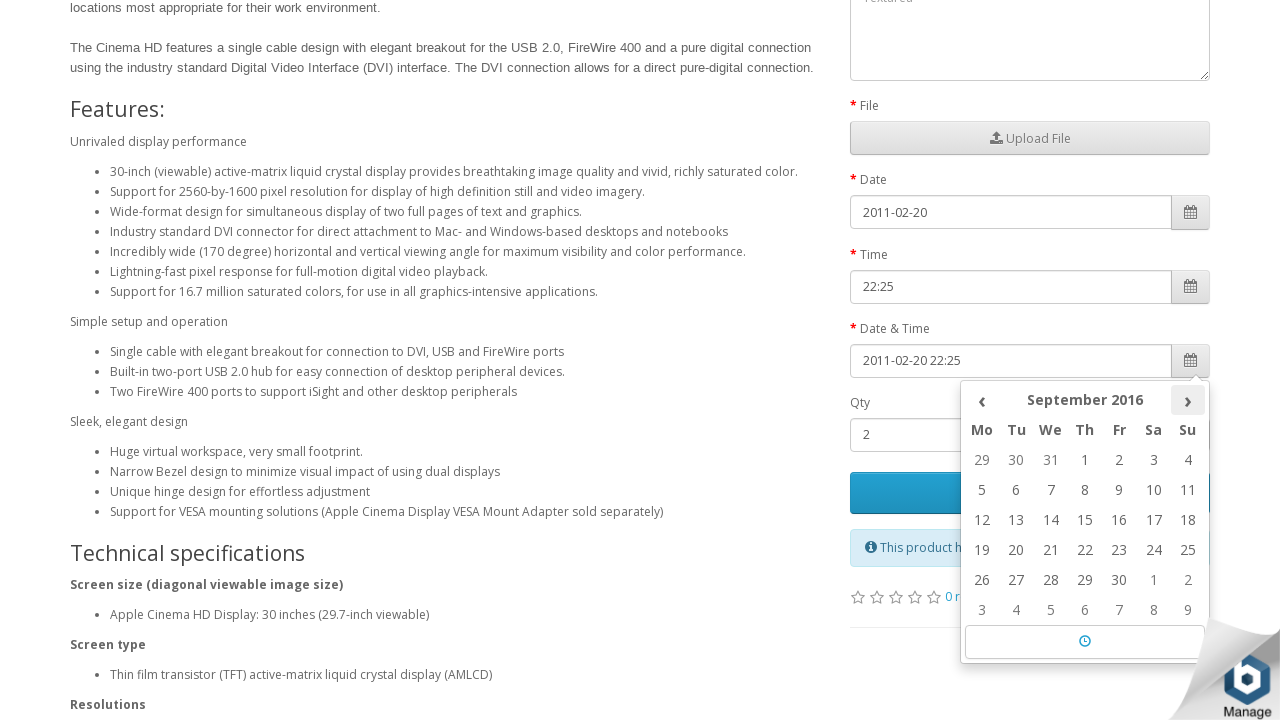

Navigated to next month (current: September 2016) at (1188, 400) on (//th[@class='picker-switch'])[4]/following-sibling::th[@class='next']
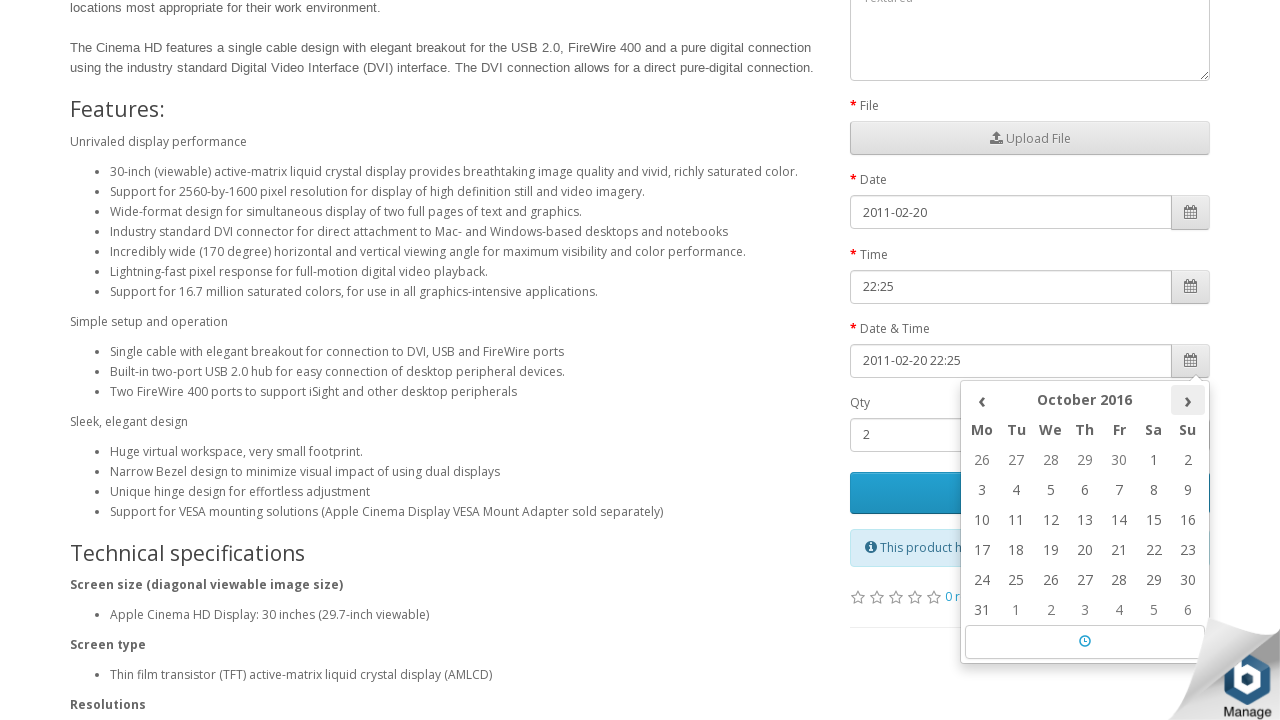

Navigated to next month (current: October 2016) at (1188, 400) on (//th[@class='picker-switch'])[4]/following-sibling::th[@class='next']
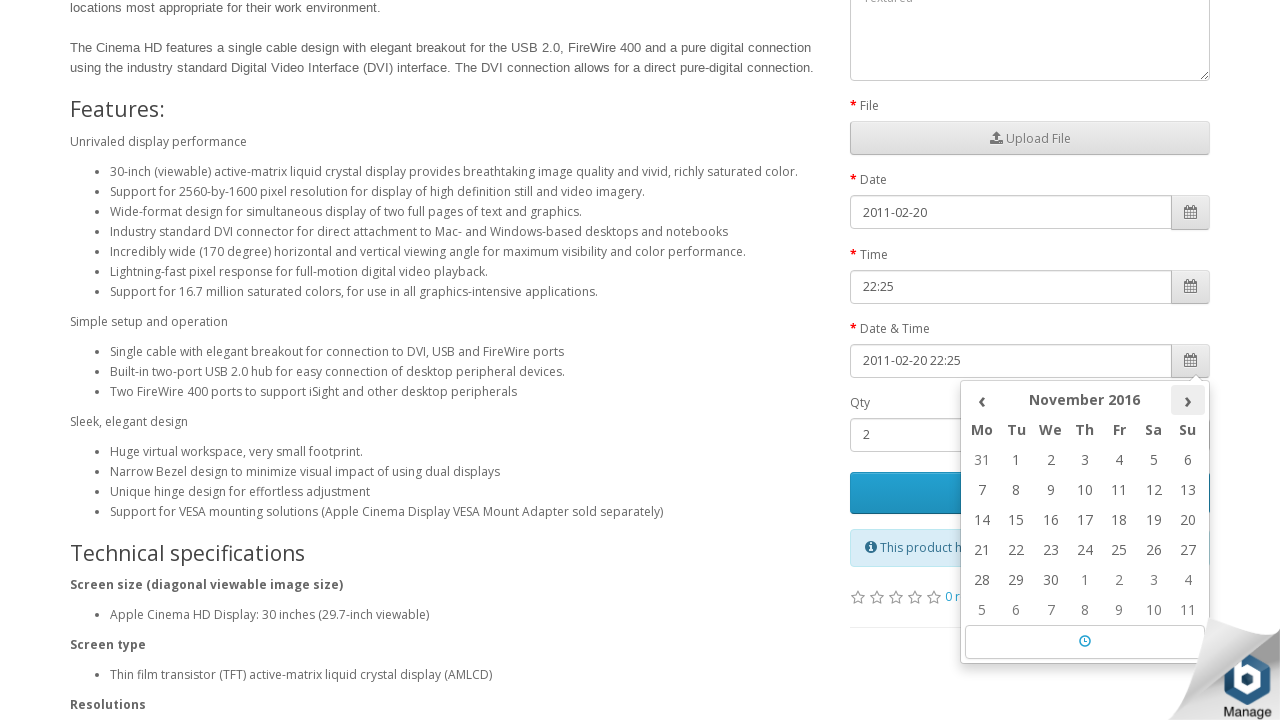

Navigated to next month (current: November 2016) at (1188, 400) on (//th[@class='picker-switch'])[4]/following-sibling::th[@class='next']
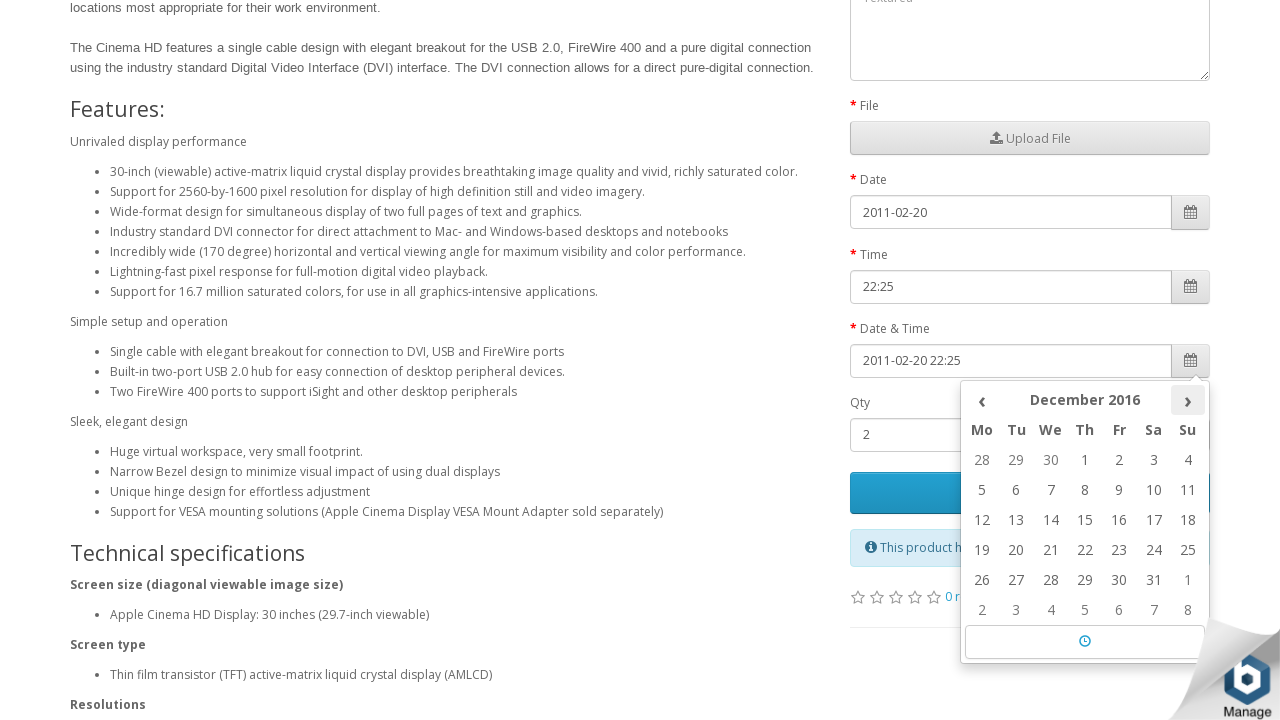

Navigated to next month (current: December 2016) at (1188, 400) on (//th[@class='picker-switch'])[4]/following-sibling::th[@class='next']
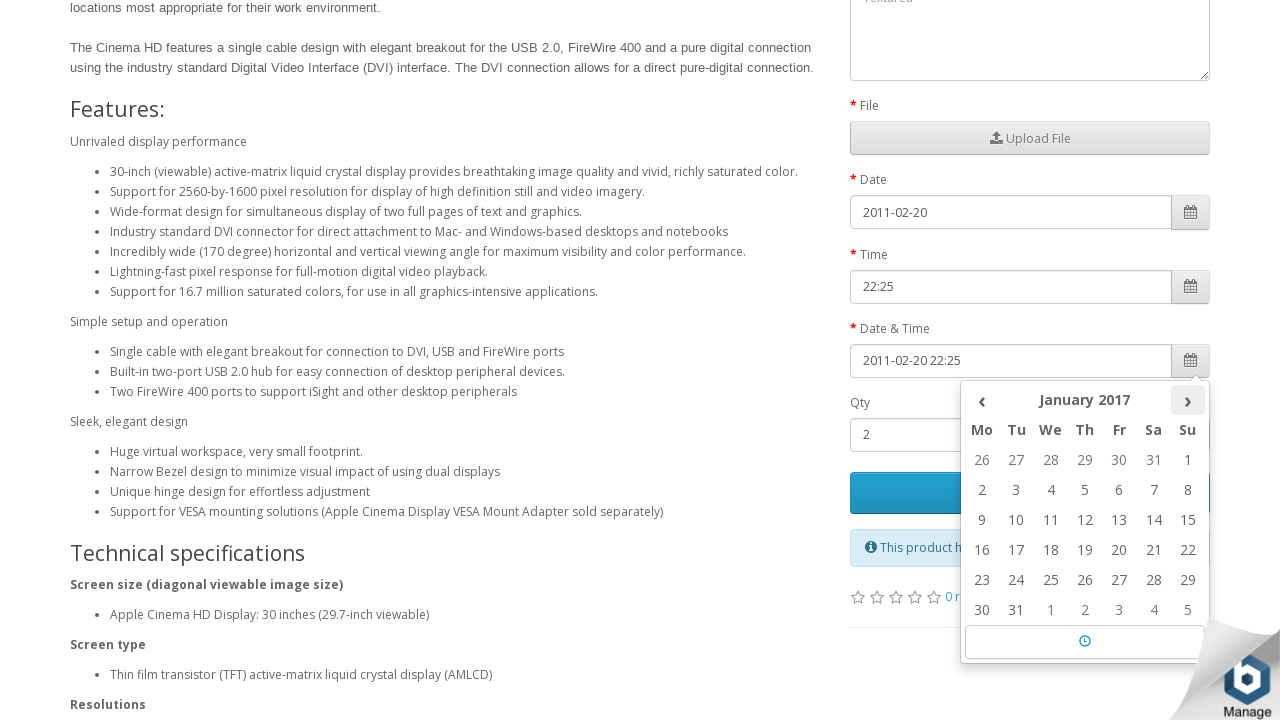

Navigated to next month (current: January 2017) at (1188, 400) on (//th[@class='picker-switch'])[4]/following-sibling::th[@class='next']
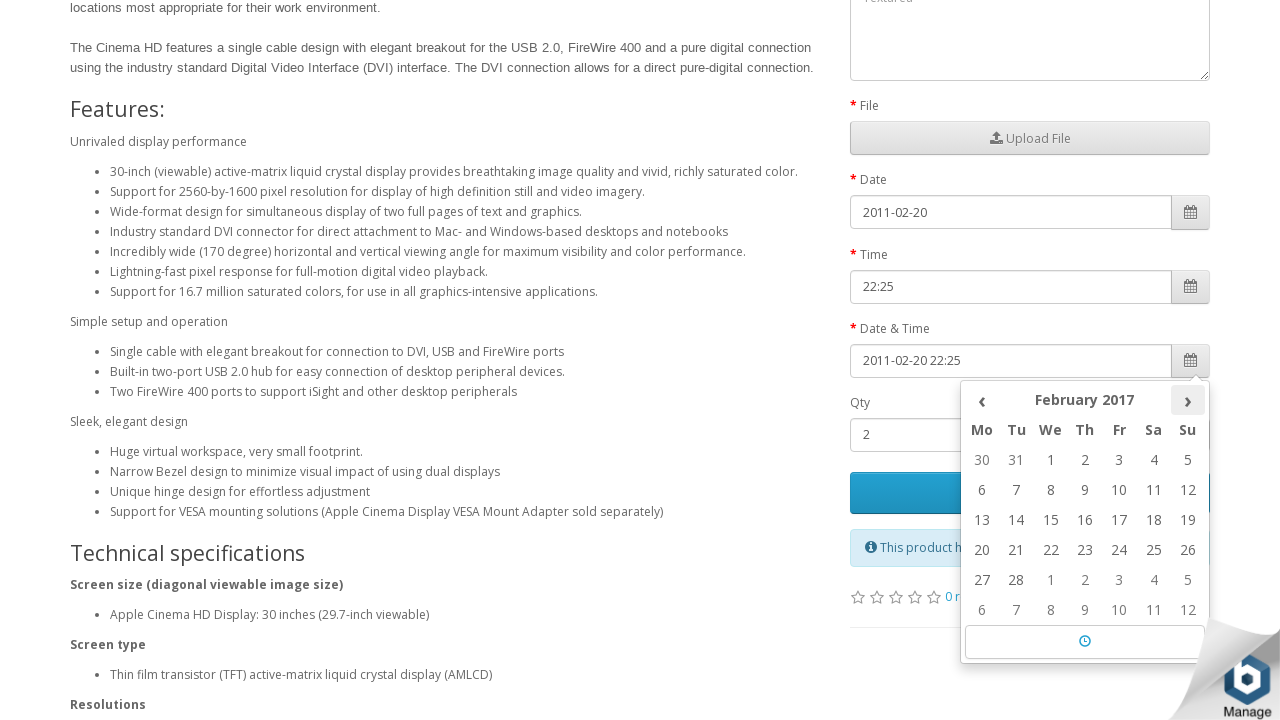

Navigated to next month (current: February 2017) at (1188, 400) on (//th[@class='picker-switch'])[4]/following-sibling::th[@class='next']
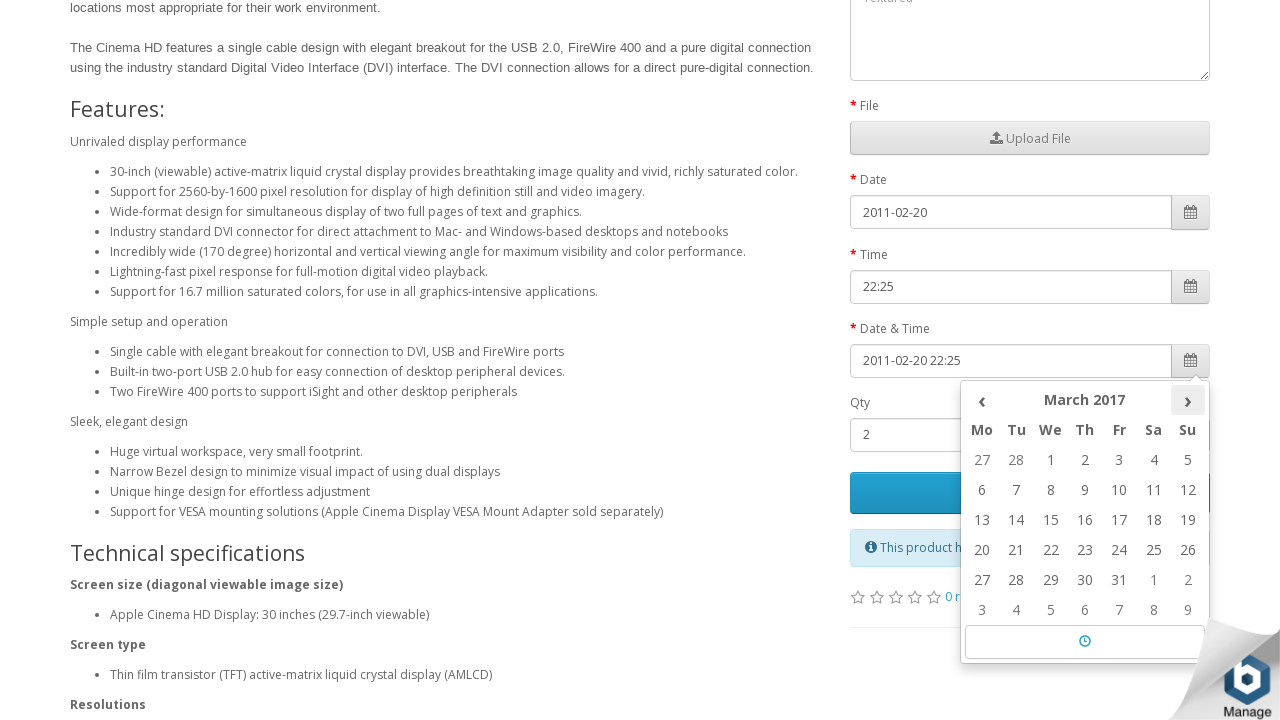

Navigated to next month (current: March 2017) at (1188, 400) on (//th[@class='picker-switch'])[4]/following-sibling::th[@class='next']
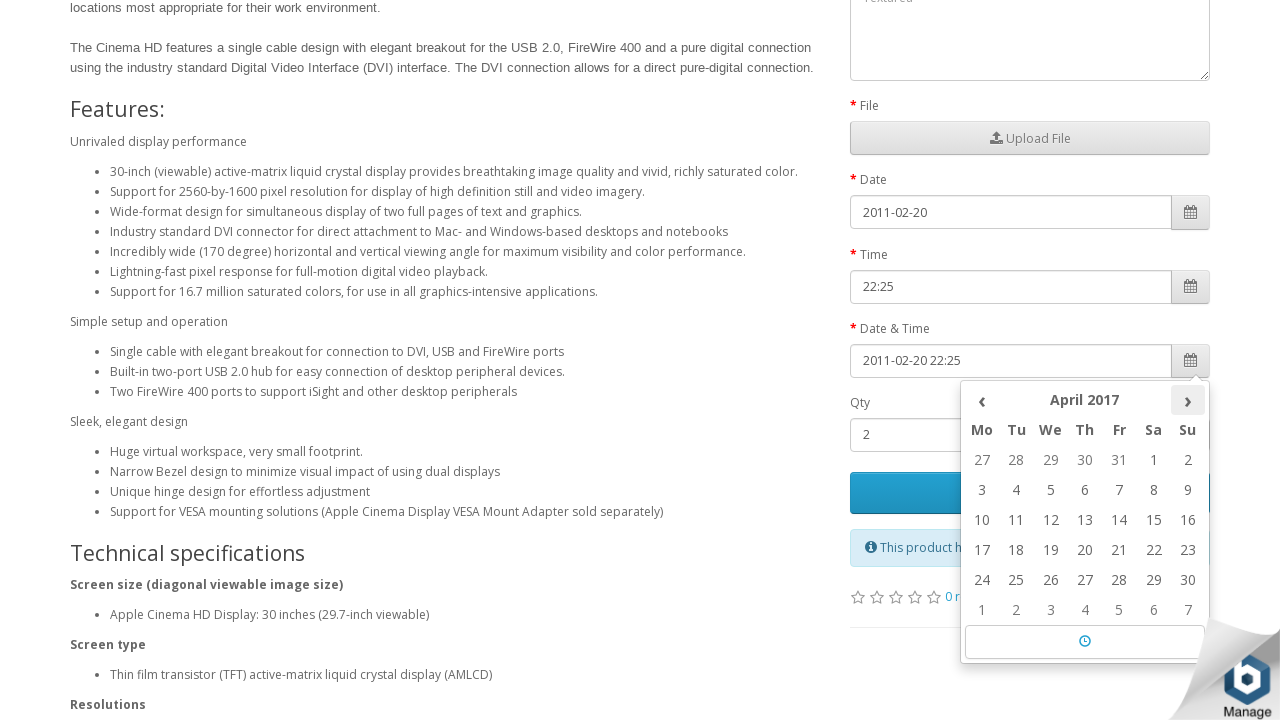

Navigated to next month (current: April 2017) at (1188, 400) on (//th[@class='picker-switch'])[4]/following-sibling::th[@class='next']
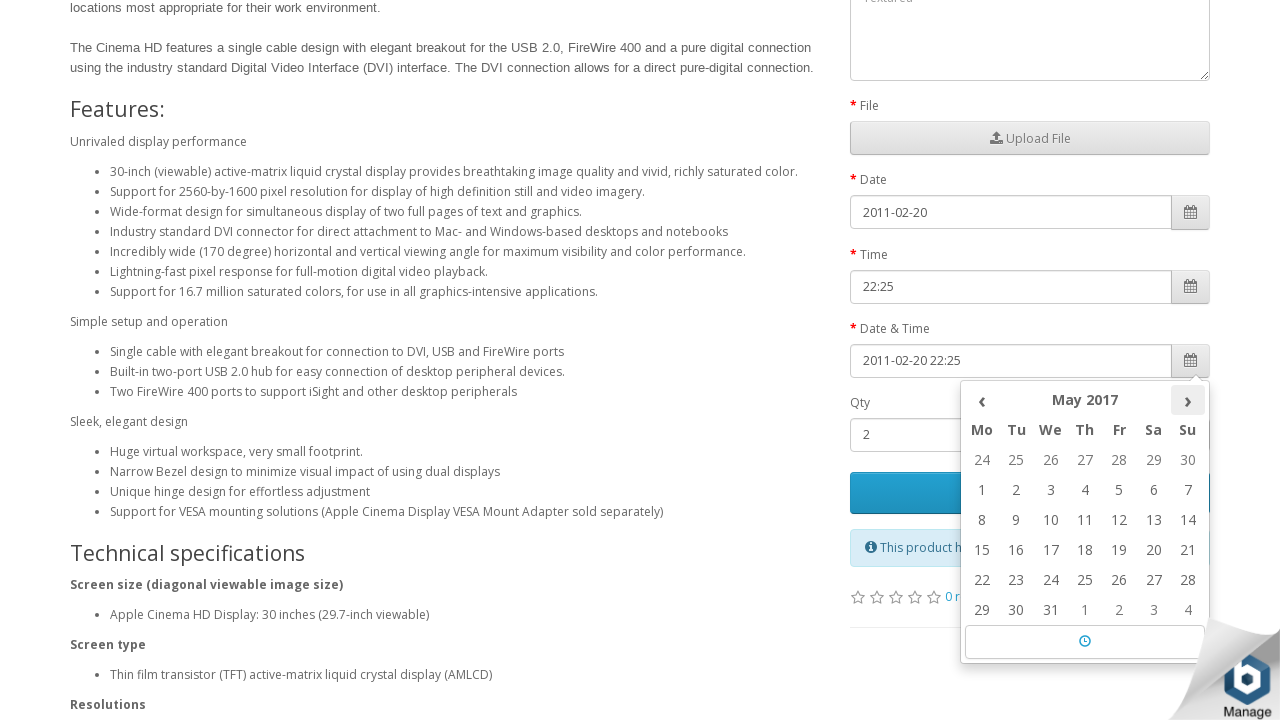

Navigated to next month (current: May 2017) at (1188, 400) on (//th[@class='picker-switch'])[4]/following-sibling::th[@class='next']
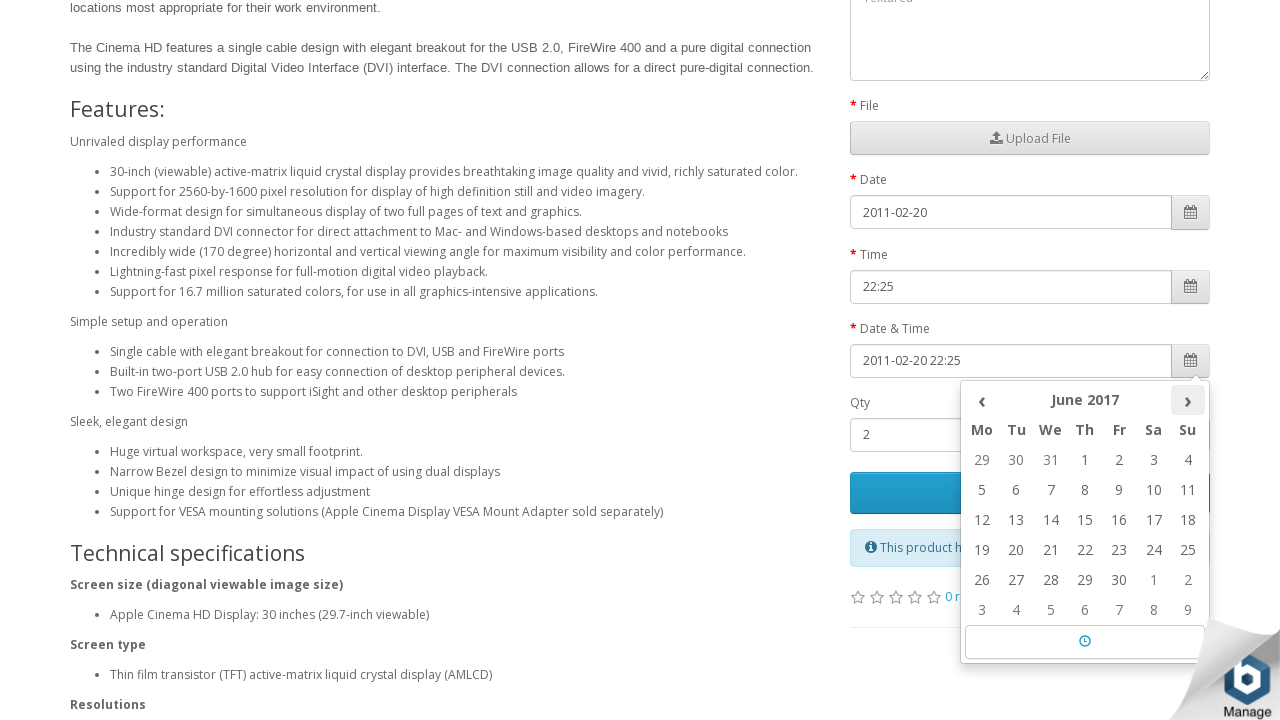

Navigated to next month (current: June 2017) at (1188, 400) on (//th[@class='picker-switch'])[4]/following-sibling::th[@class='next']
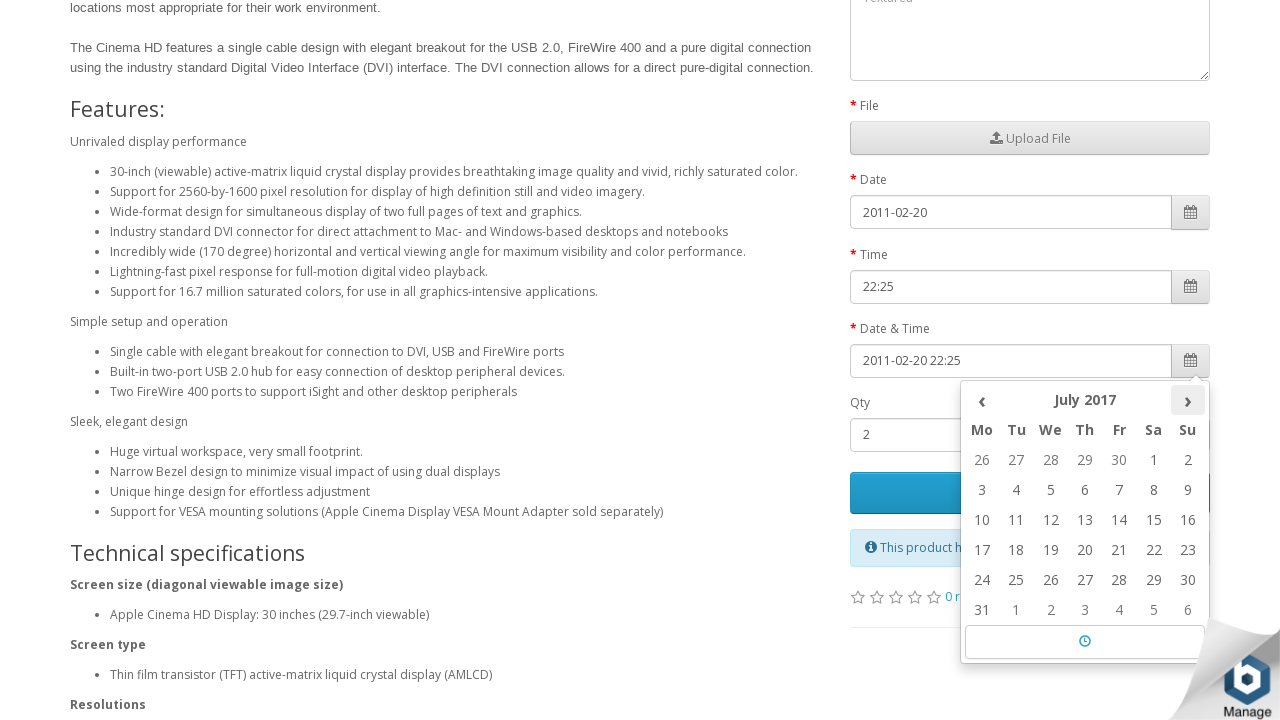

Navigated to next month (current: July 2017) at (1188, 400) on (//th[@class='picker-switch'])[4]/following-sibling::th[@class='next']
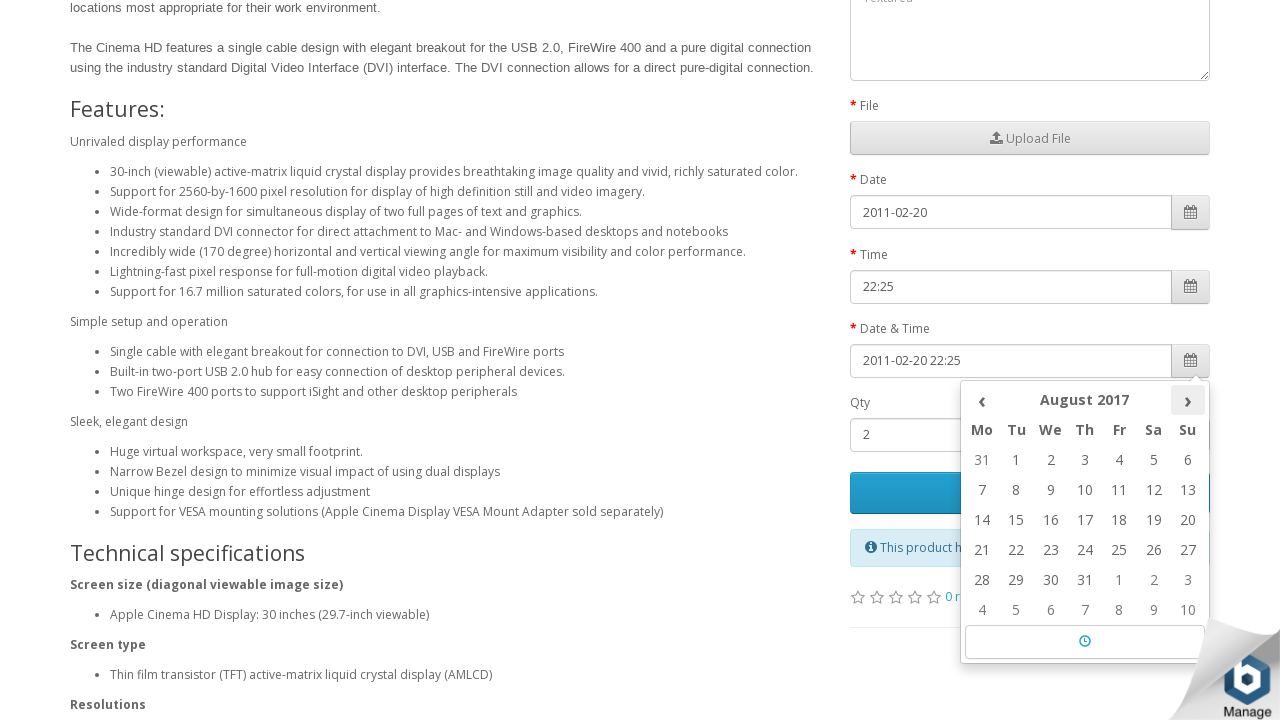

Navigated to next month (current: August 2017) at (1188, 400) on (//th[@class='picker-switch'])[4]/following-sibling::th[@class='next']
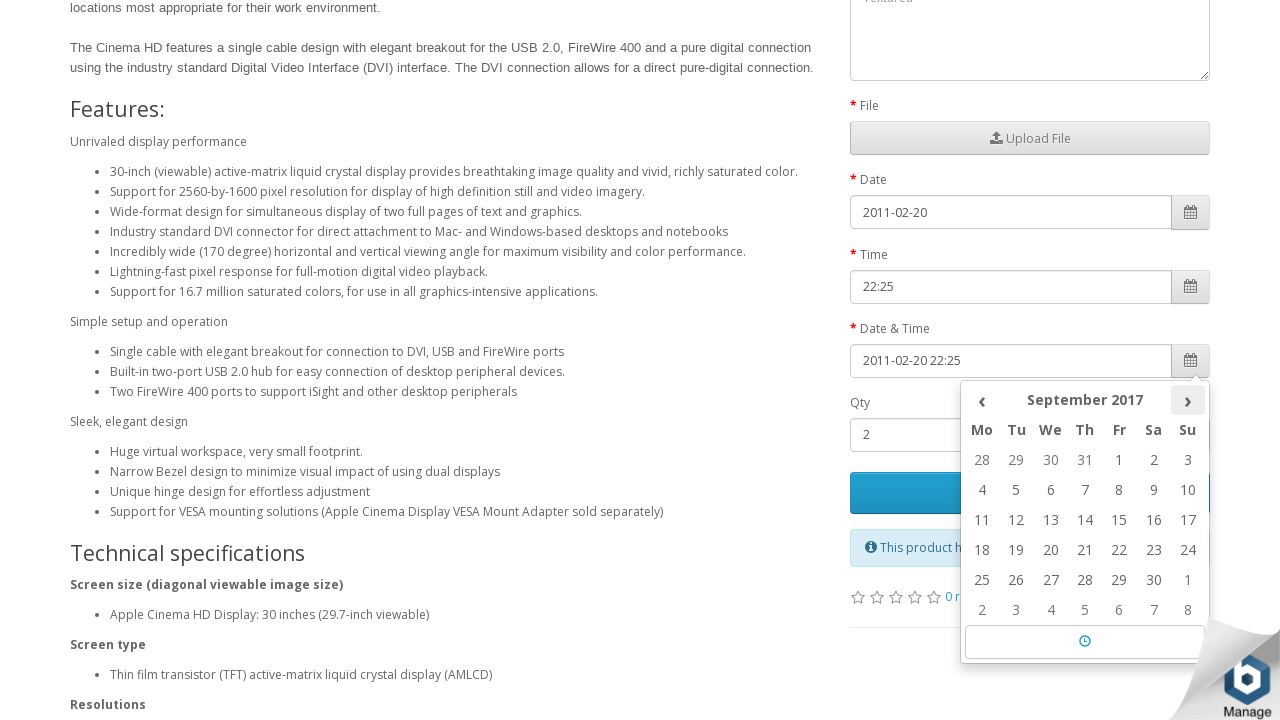

Navigated to next month (current: September 2017) at (1188, 400) on (//th[@class='picker-switch'])[4]/following-sibling::th[@class='next']
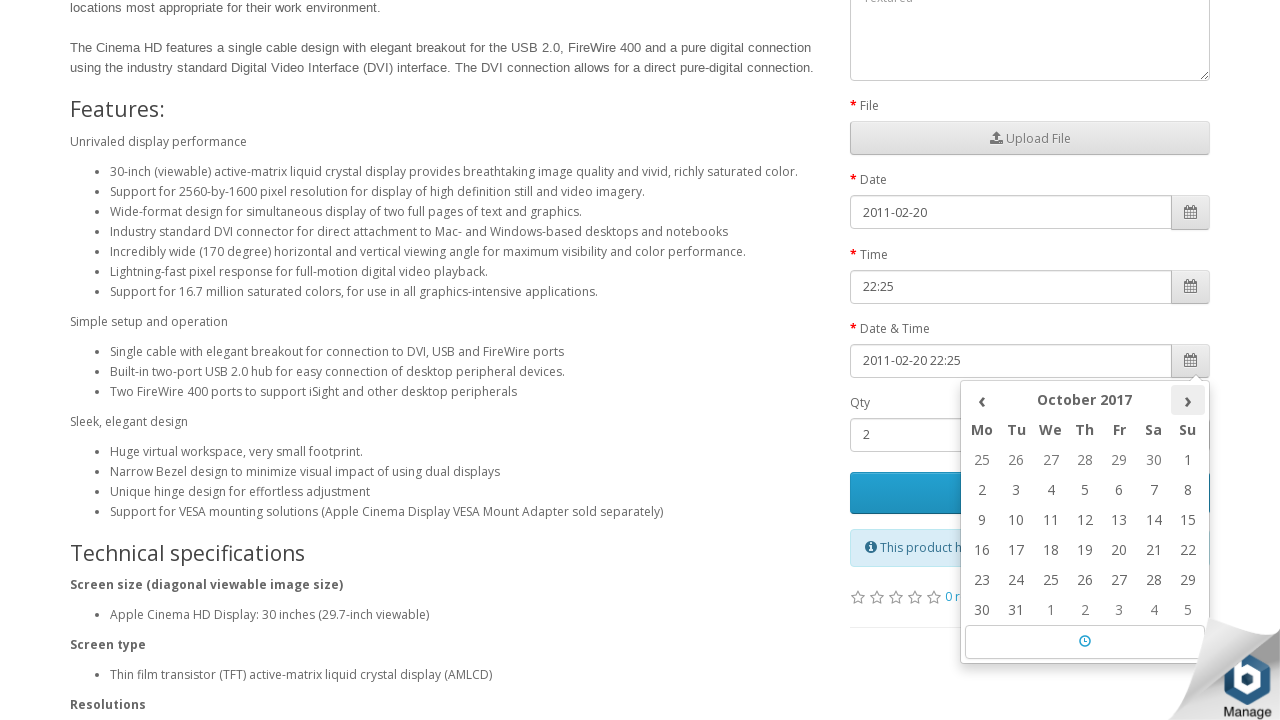

Navigated to next month (current: October 2017) at (1188, 400) on (//th[@class='picker-switch'])[4]/following-sibling::th[@class='next']
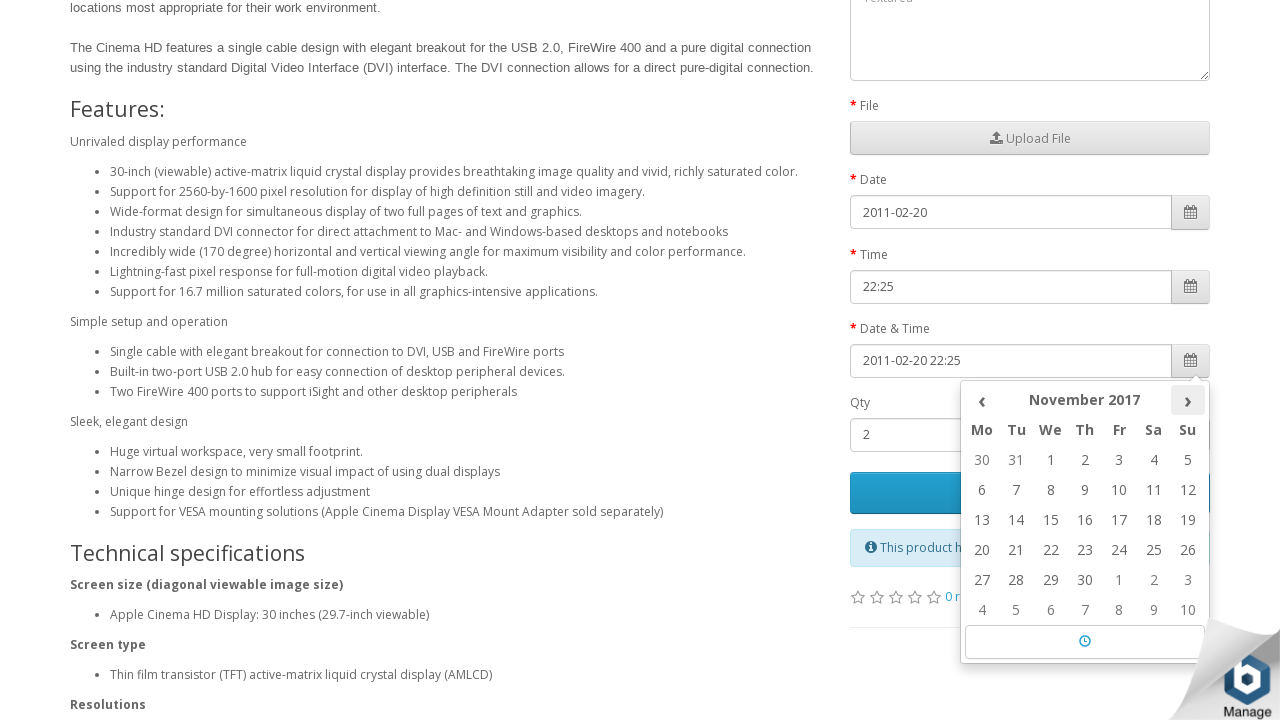

Navigated to next month (current: November 2017) at (1188, 400) on (//th[@class='picker-switch'])[4]/following-sibling::th[@class='next']
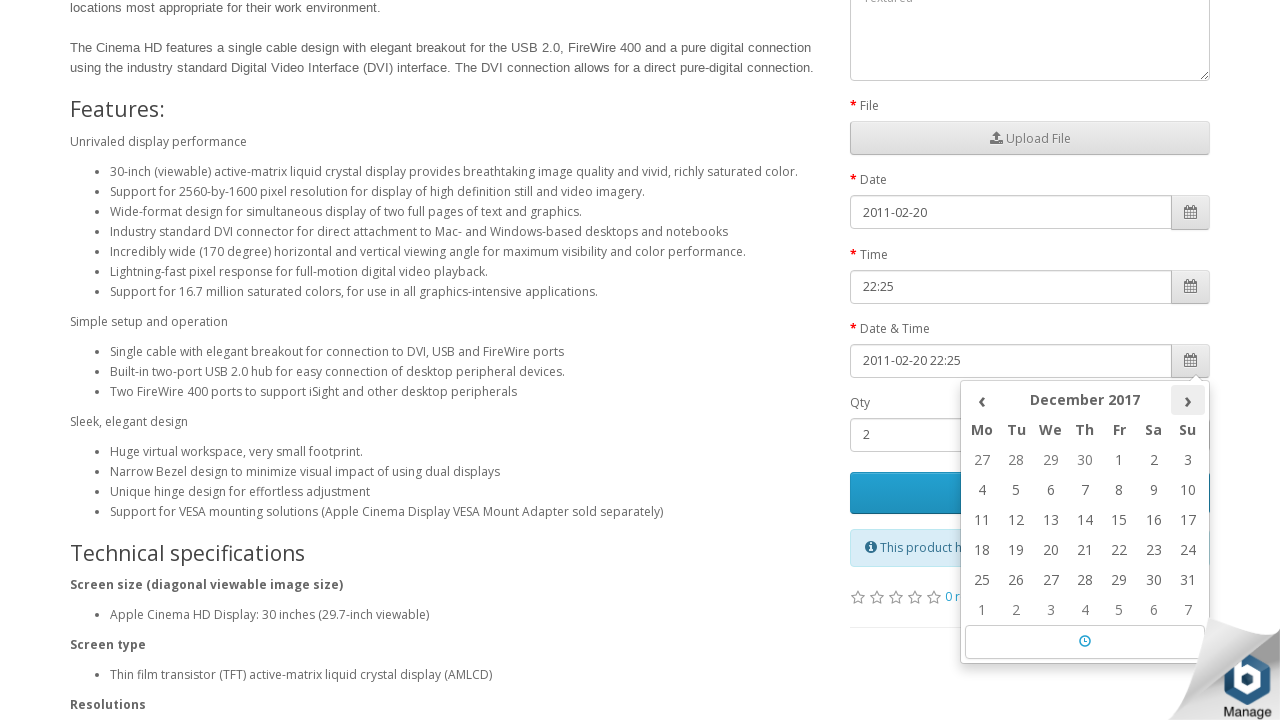

Navigated to next month (current: December 2017) at (1188, 400) on (//th[@class='picker-switch'])[4]/following-sibling::th[@class='next']
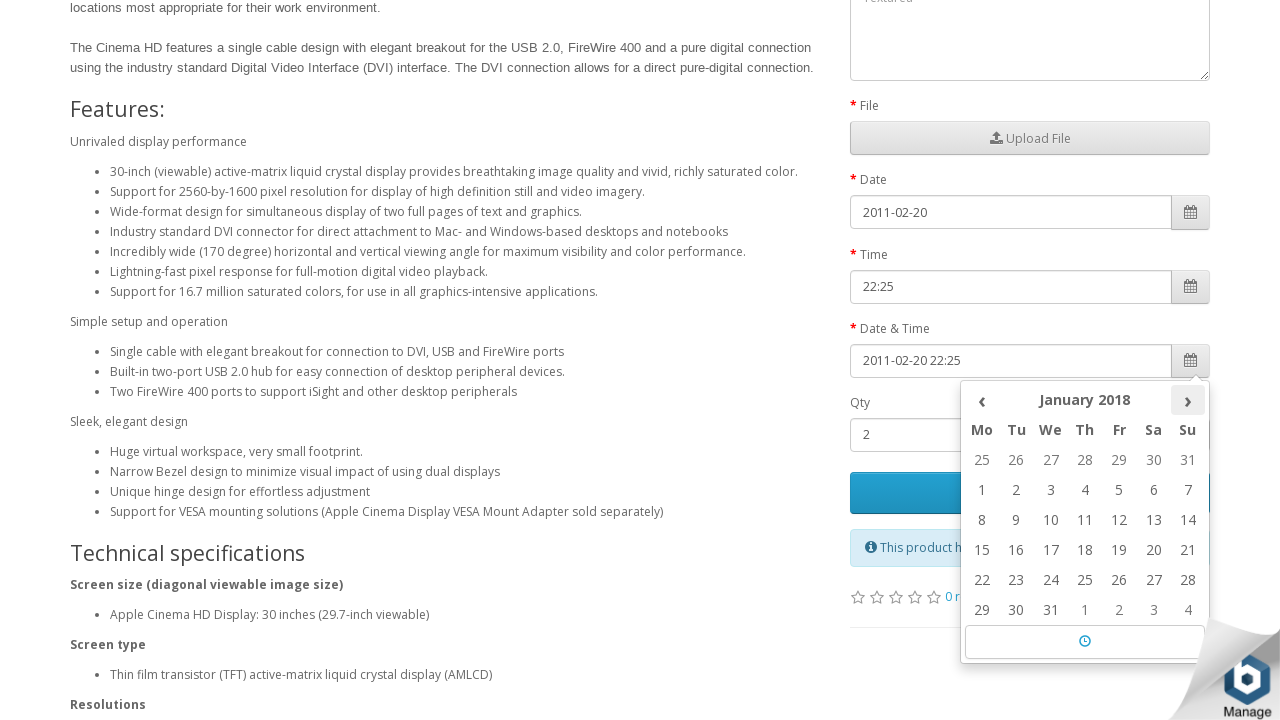

Navigated to next month (current: January 2018) at (1188, 400) on (//th[@class='picker-switch'])[4]/following-sibling::th[@class='next']
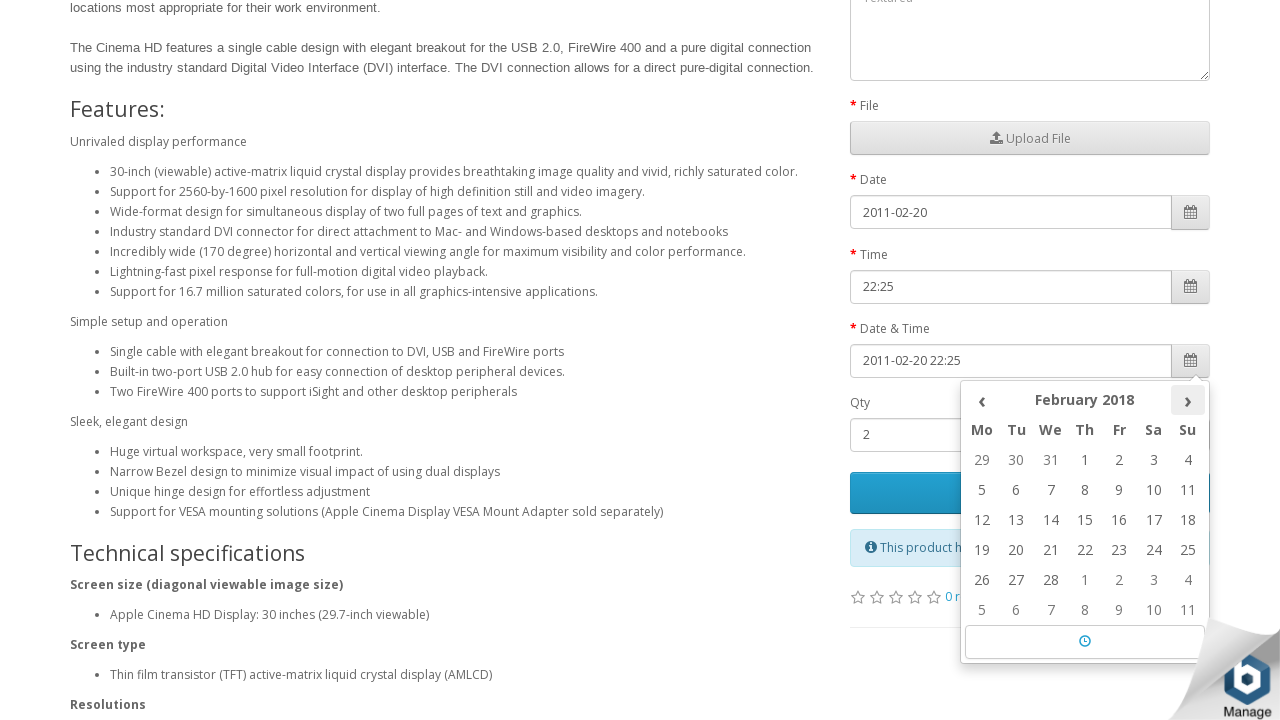

Navigated to next month (current: February 2018) at (1188, 400) on (//th[@class='picker-switch'])[4]/following-sibling::th[@class='next']
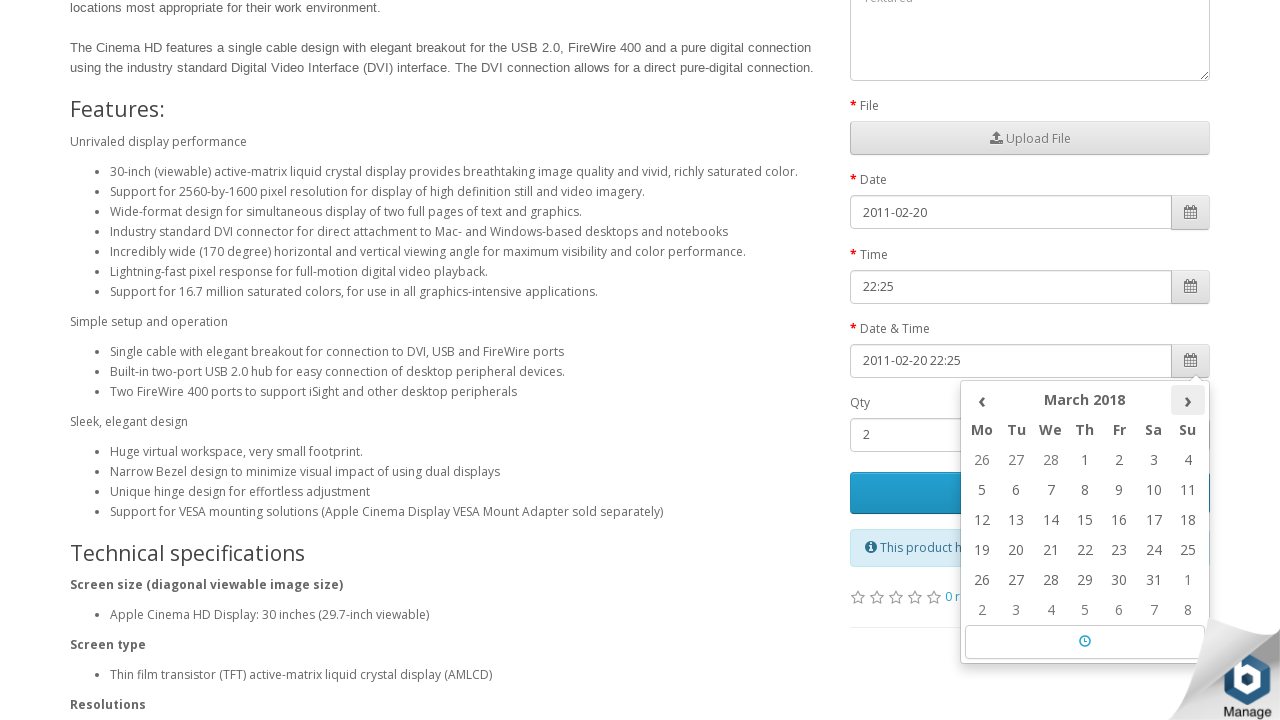

Navigated to next month (current: March 2018) at (1188, 400) on (//th[@class='picker-switch'])[4]/following-sibling::th[@class='next']
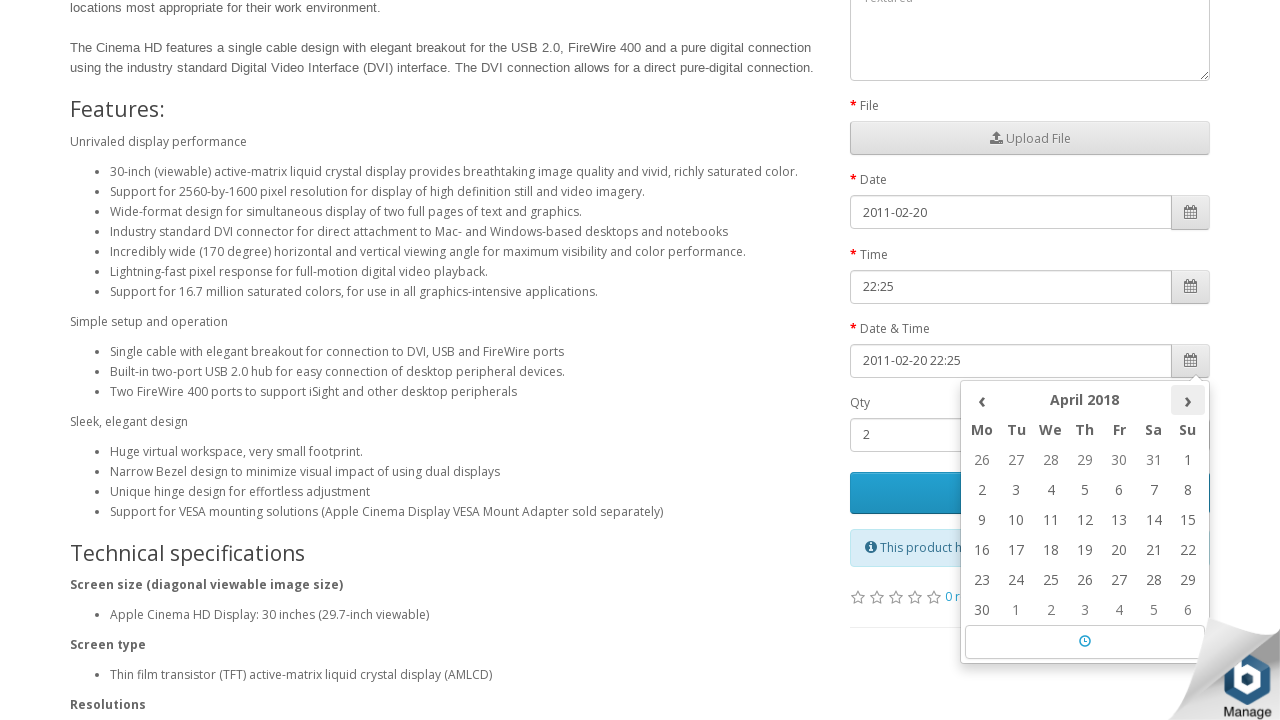

Navigated to next month (current: April 2018) at (1188, 400) on (//th[@class='picker-switch'])[4]/following-sibling::th[@class='next']
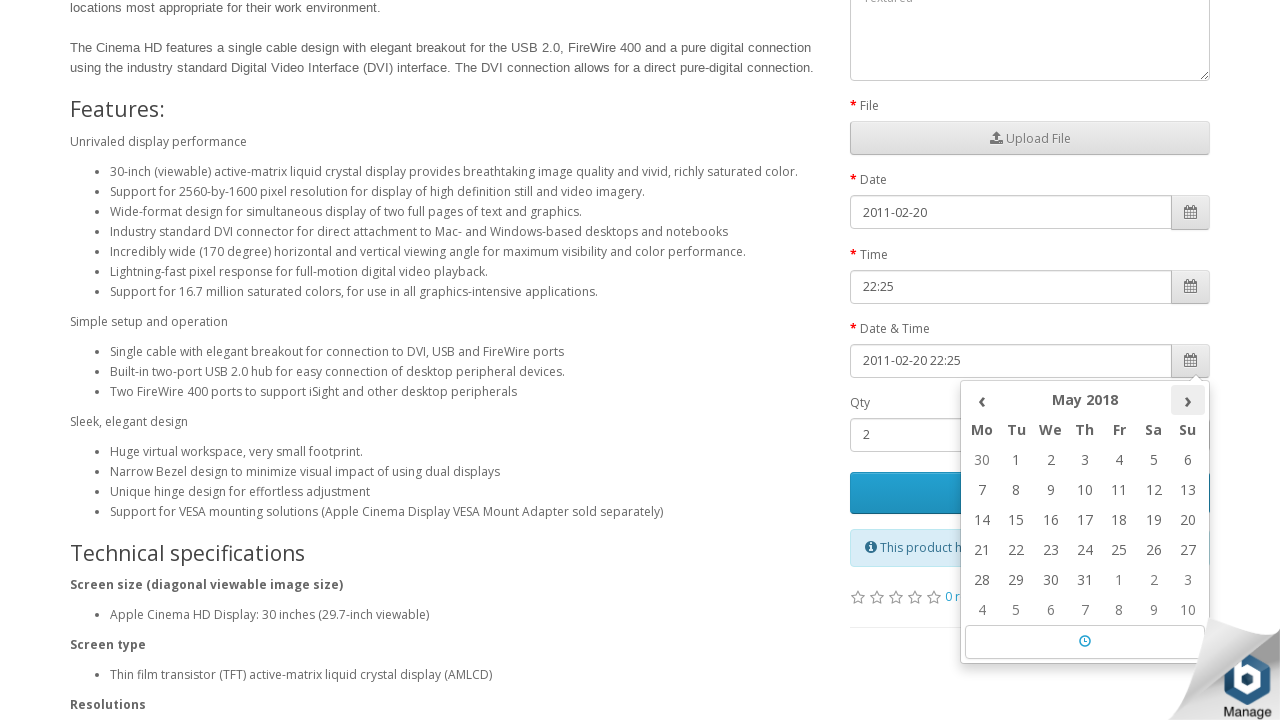

Navigated to next month (current: May 2018) at (1188, 400) on (//th[@class='picker-switch'])[4]/following-sibling::th[@class='next']
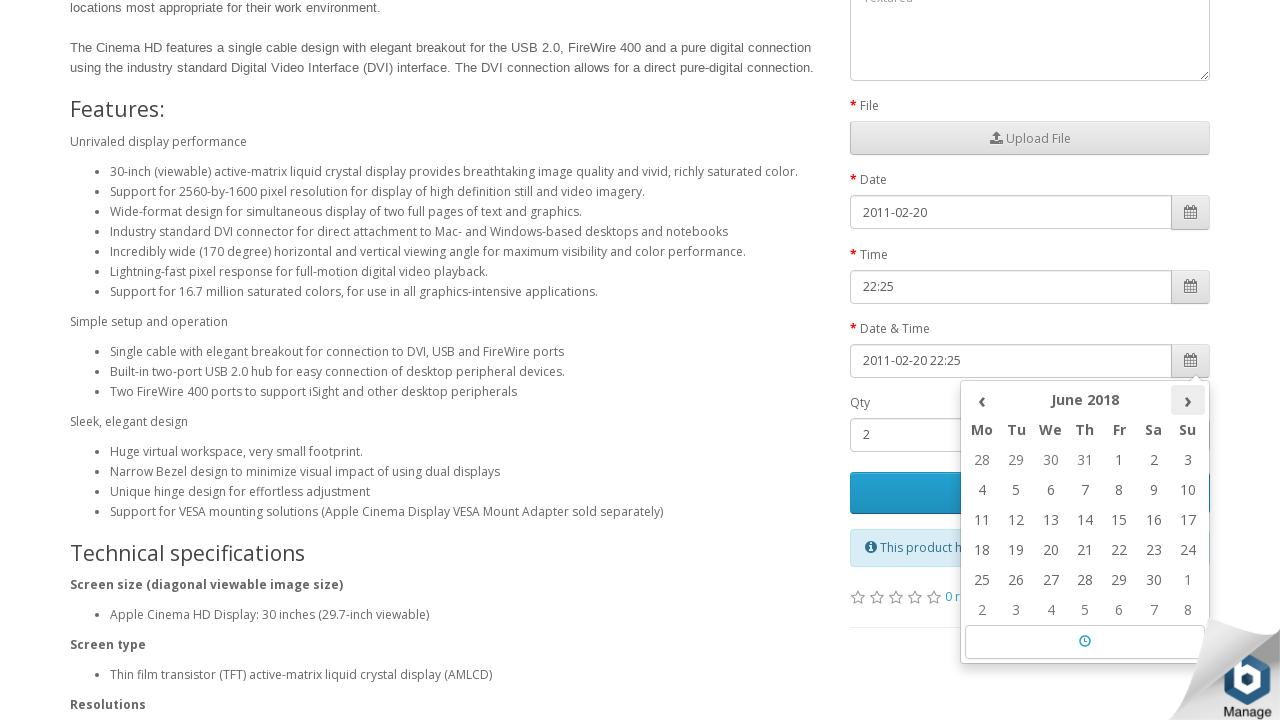

Navigated to next month (current: June 2018) at (1188, 400) on (//th[@class='picker-switch'])[4]/following-sibling::th[@class='next']
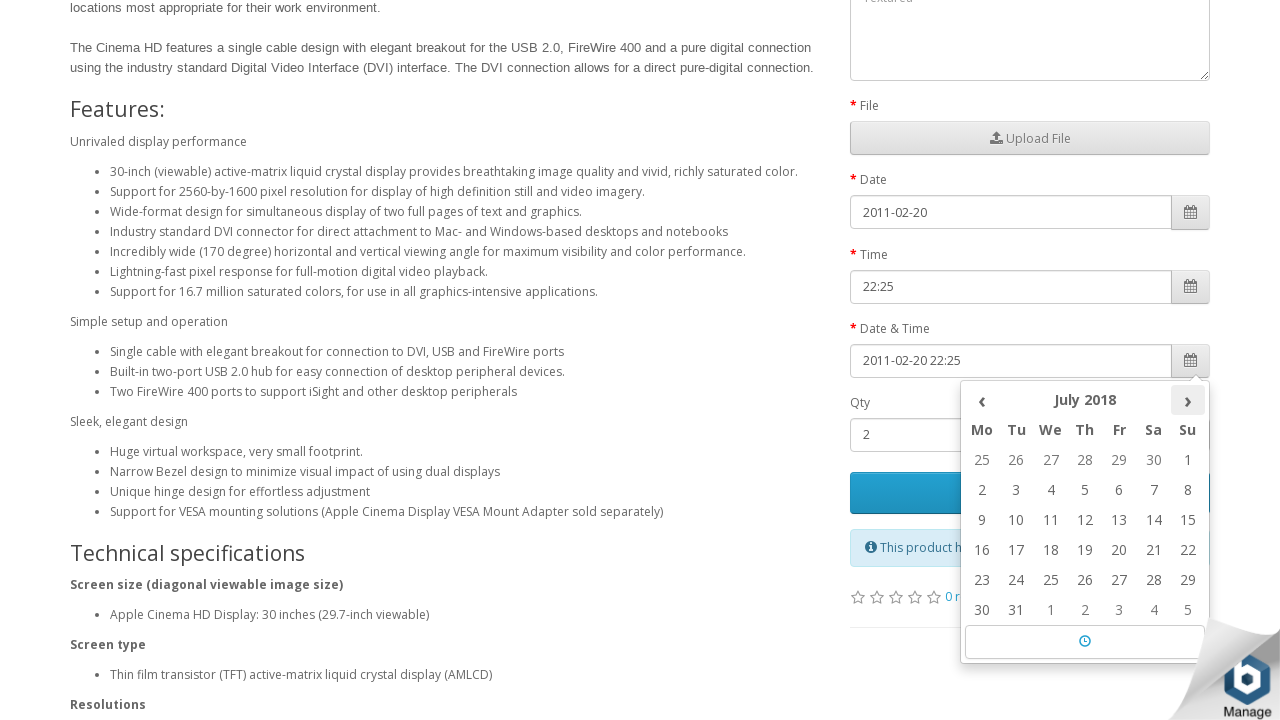

Navigated to next month (current: July 2018) at (1188, 400) on (//th[@class='picker-switch'])[4]/following-sibling::th[@class='next']
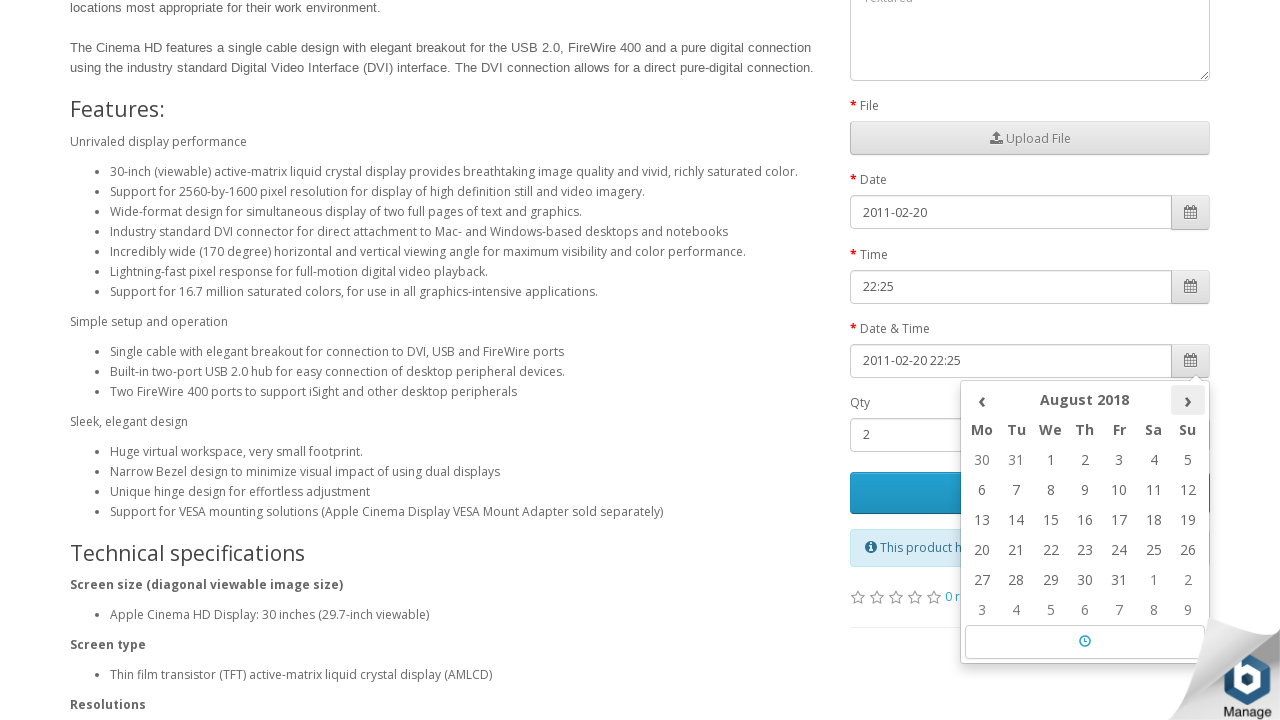

Navigated to next month (current: August 2018) at (1188, 400) on (//th[@class='picker-switch'])[4]/following-sibling::th[@class='next']
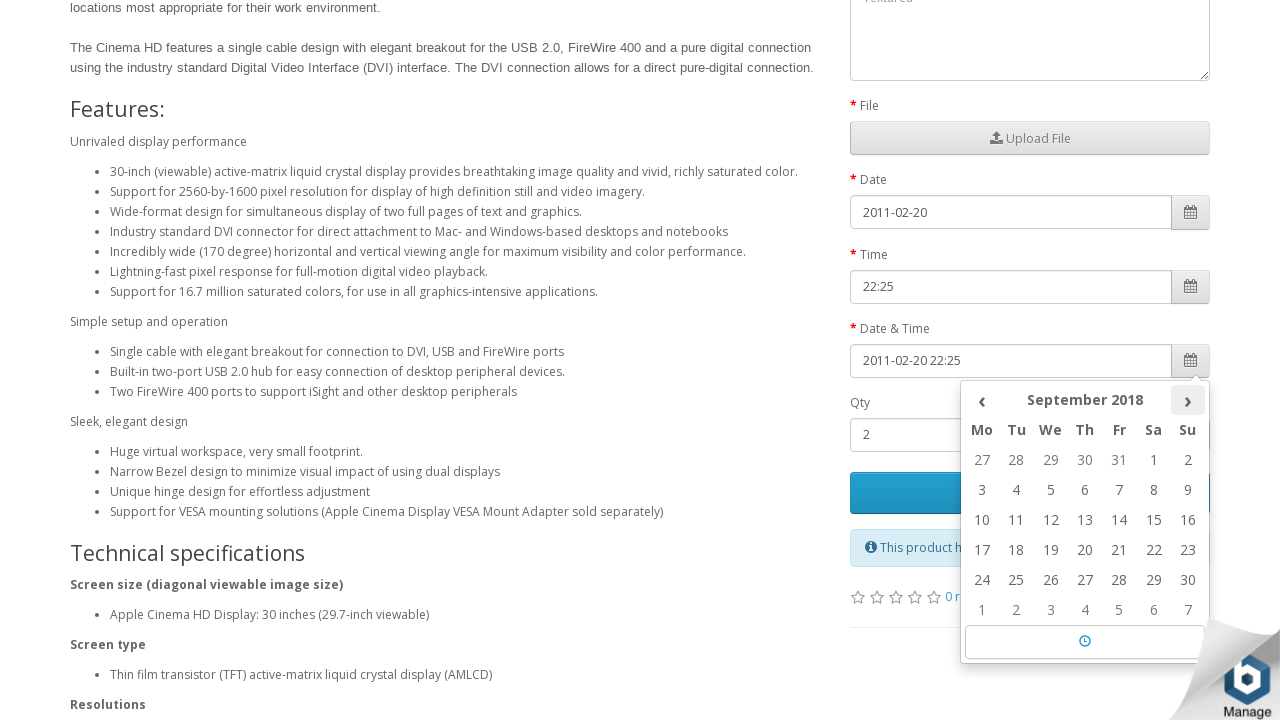

Navigated to next month (current: September 2018) at (1188, 400) on (//th[@class='picker-switch'])[4]/following-sibling::th[@class='next']
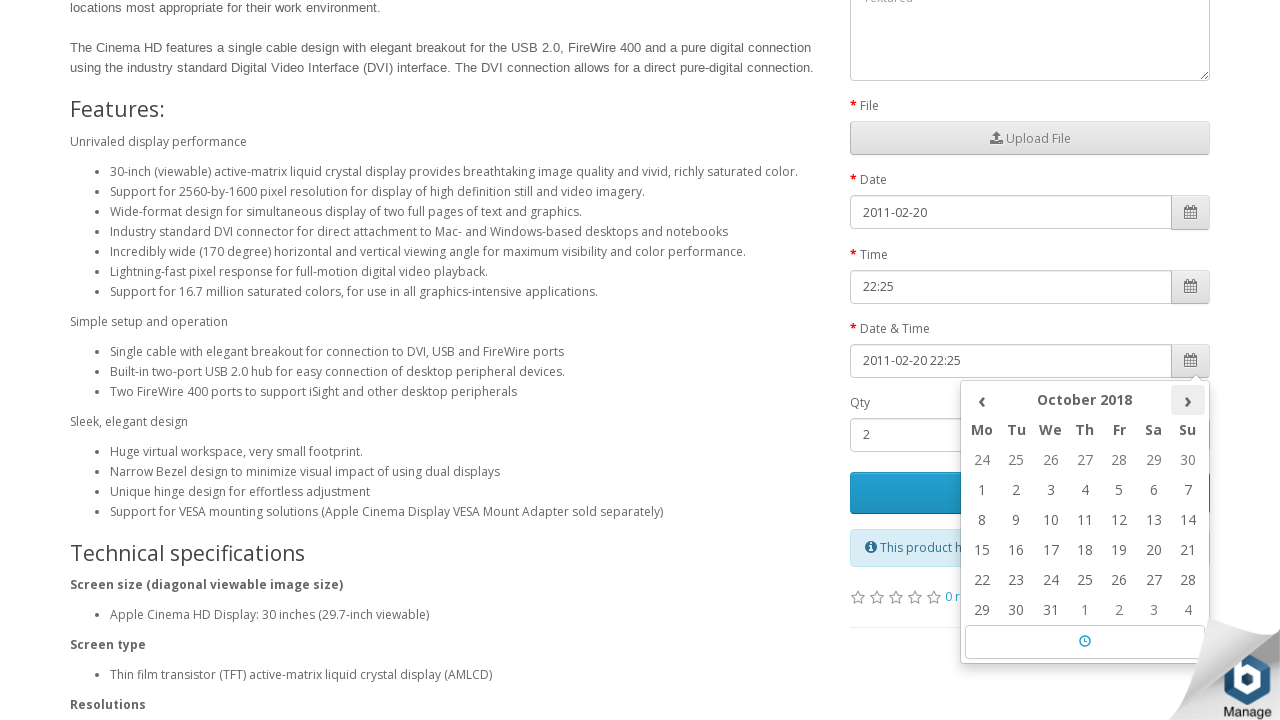

Navigated to next month (current: October 2018) at (1188, 400) on (//th[@class='picker-switch'])[4]/following-sibling::th[@class='next']
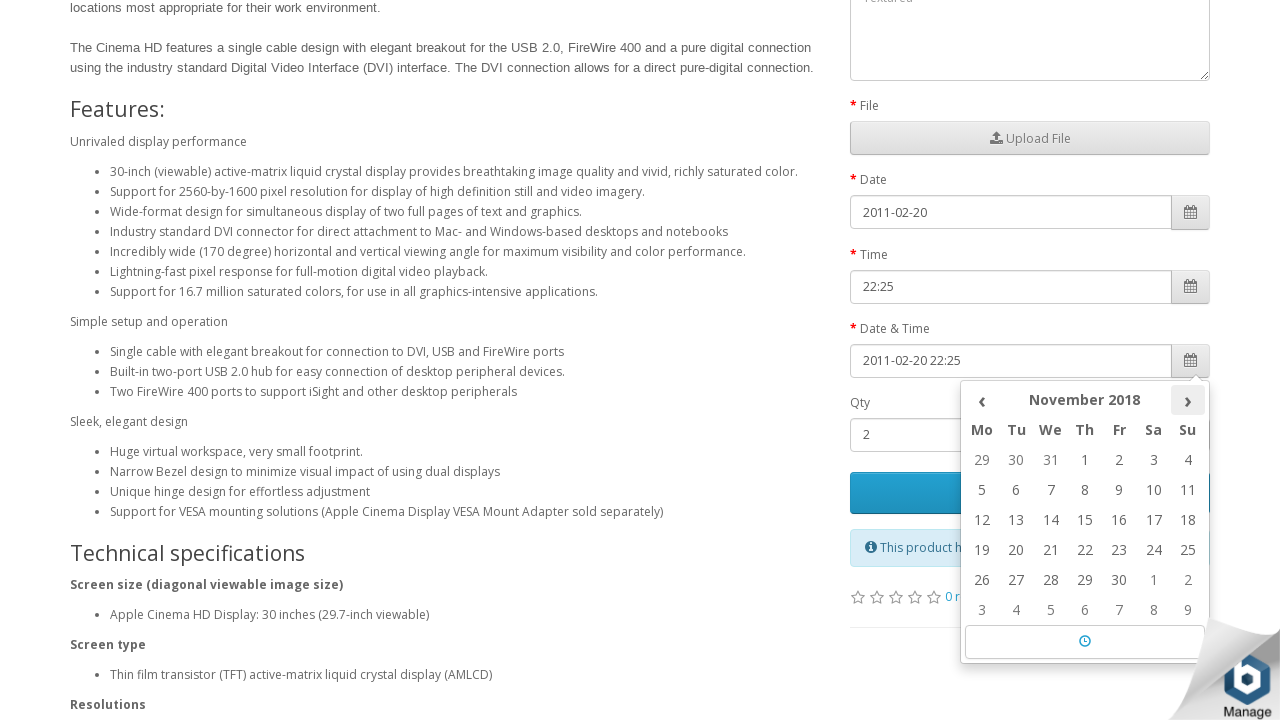

Navigated to next month (current: November 2018) at (1188, 400) on (//th[@class='picker-switch'])[4]/following-sibling::th[@class='next']
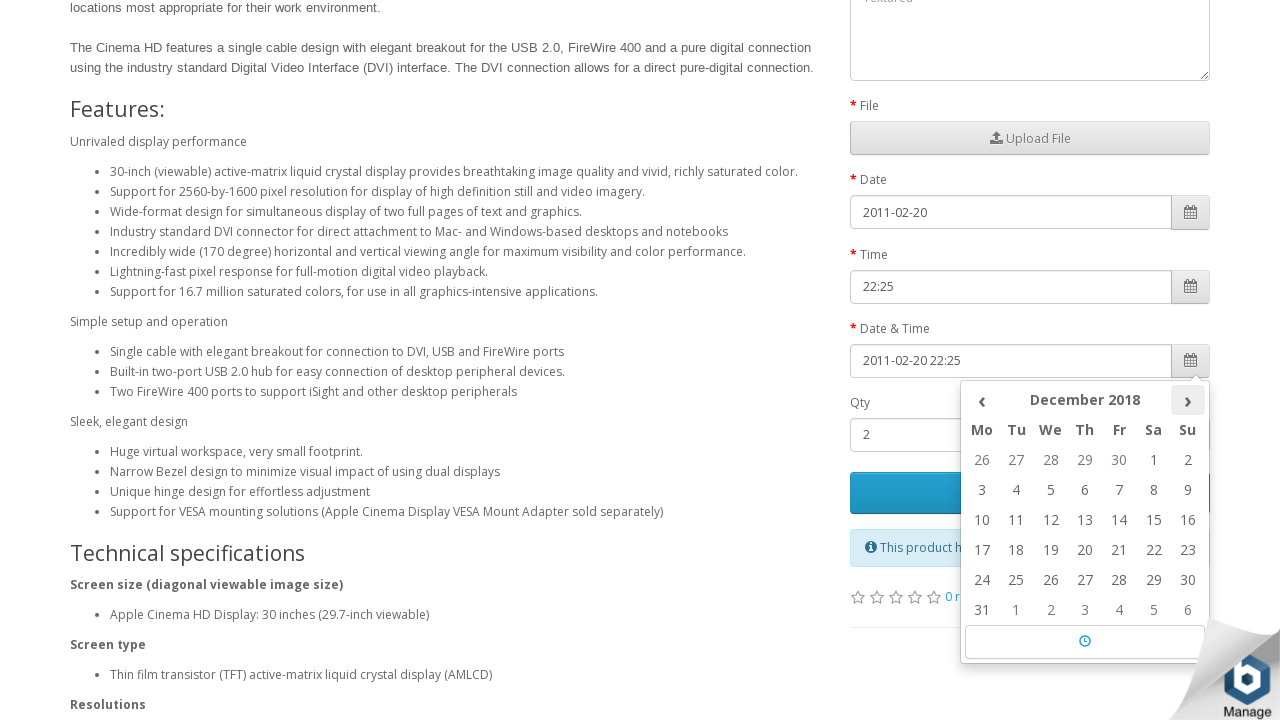

Navigated to next month (current: December 2018) at (1188, 400) on (//th[@class='picker-switch'])[4]/following-sibling::th[@class='next']
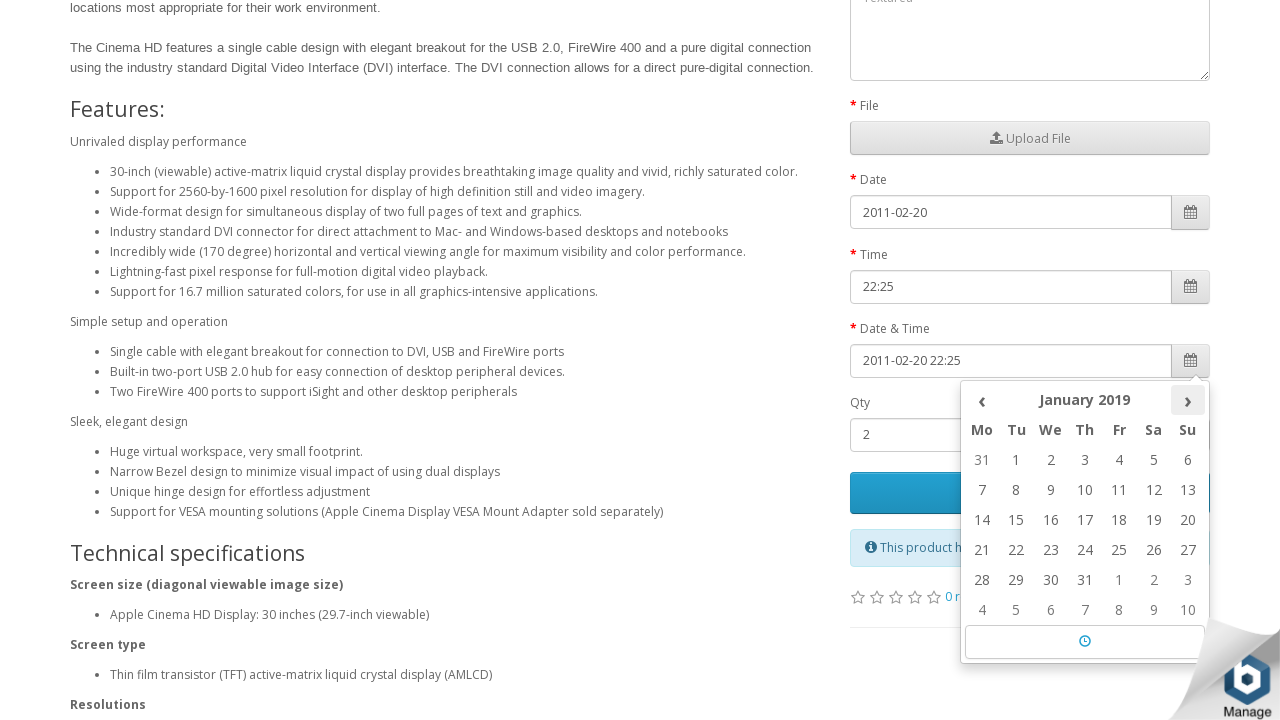

Navigated to next month (current: January 2019) at (1188, 400) on (//th[@class='picker-switch'])[4]/following-sibling::th[@class='next']
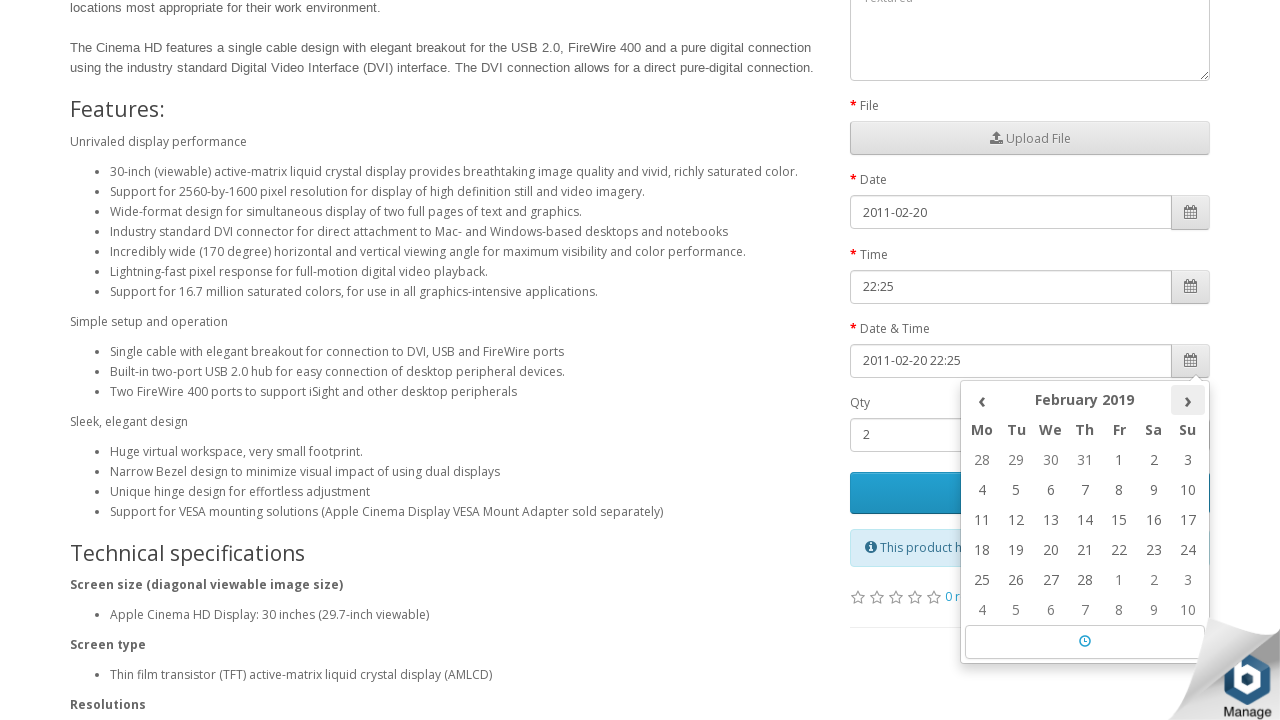

Navigated to next month (current: February 2019) at (1188, 400) on (//th[@class='picker-switch'])[4]/following-sibling::th[@class='next']
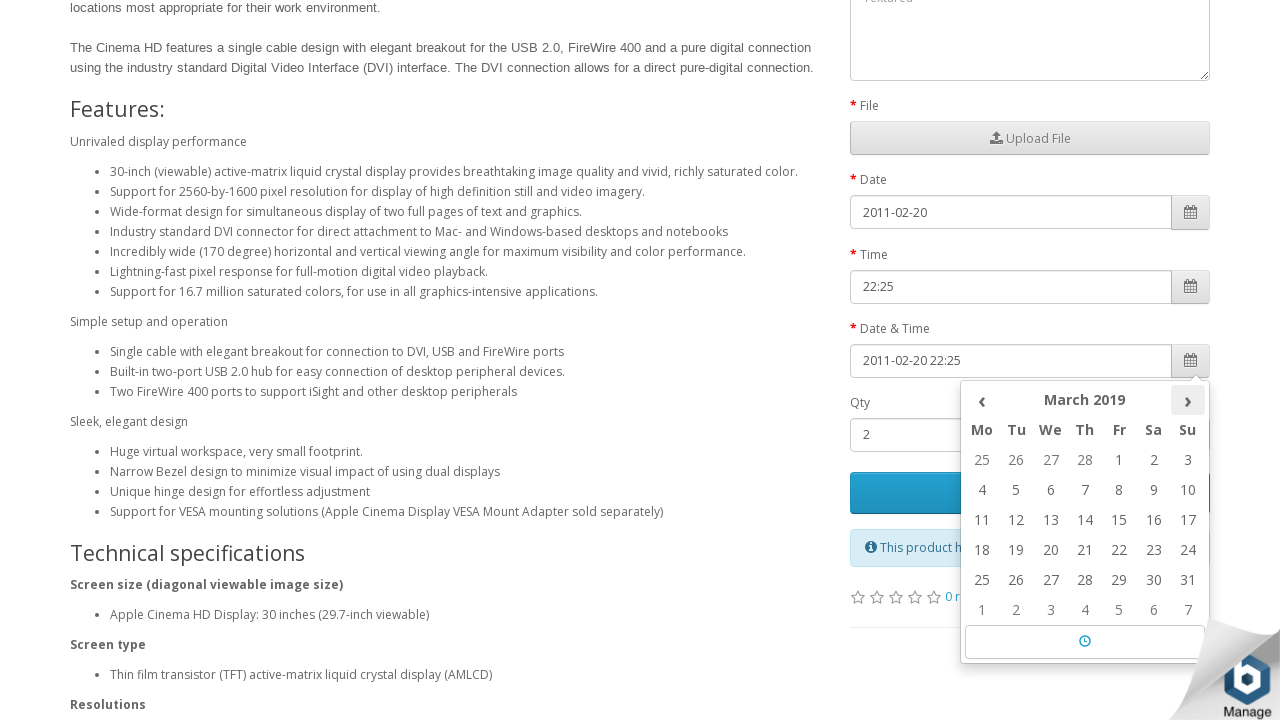

Navigated to next month (current: March 2019) at (1188, 400) on (//th[@class='picker-switch'])[4]/following-sibling::th[@class='next']
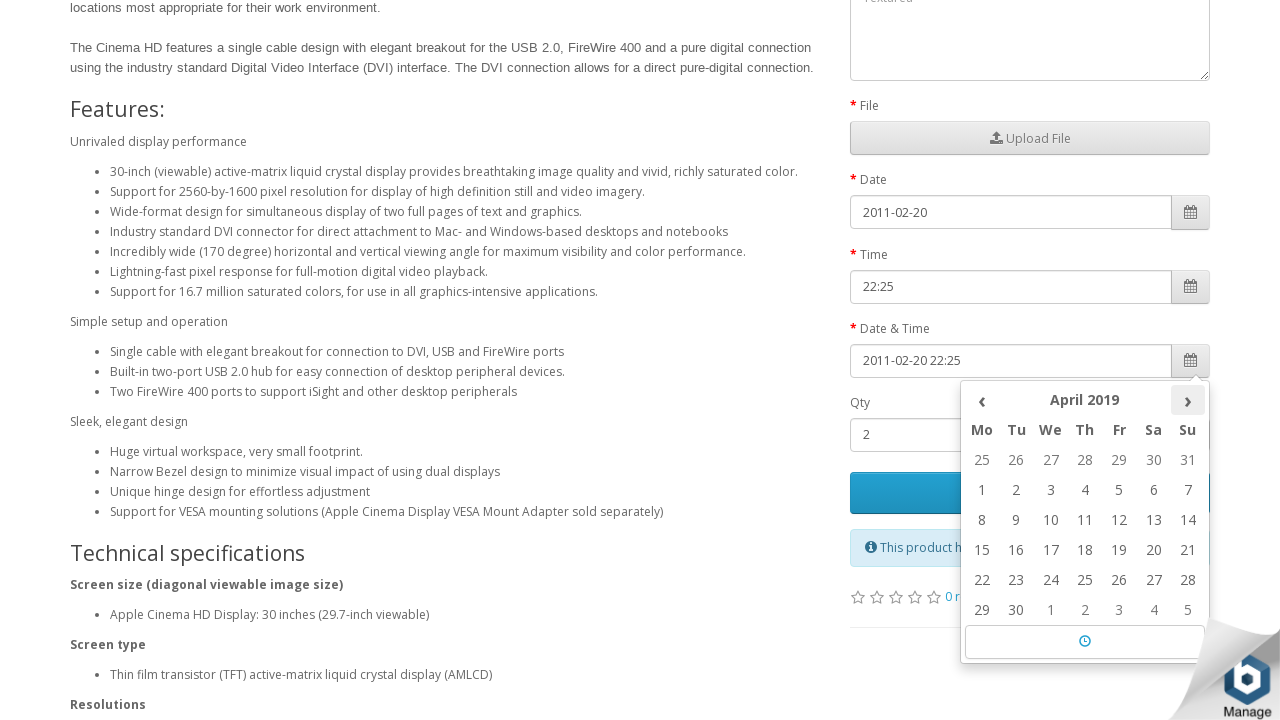

Navigated to next month (current: April 2019) at (1188, 400) on (//th[@class='picker-switch'])[4]/following-sibling::th[@class='next']
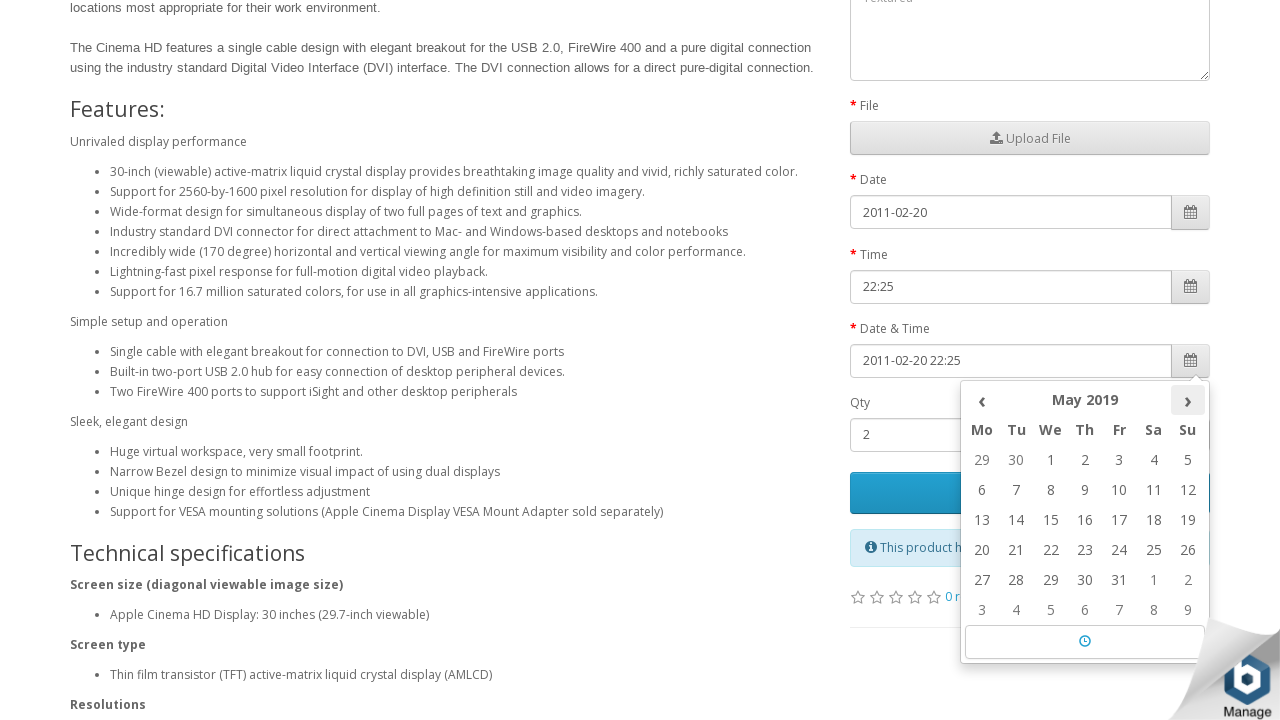

Navigated to next month (current: May 2019) at (1188, 400) on (//th[@class='picker-switch'])[4]/following-sibling::th[@class='next']
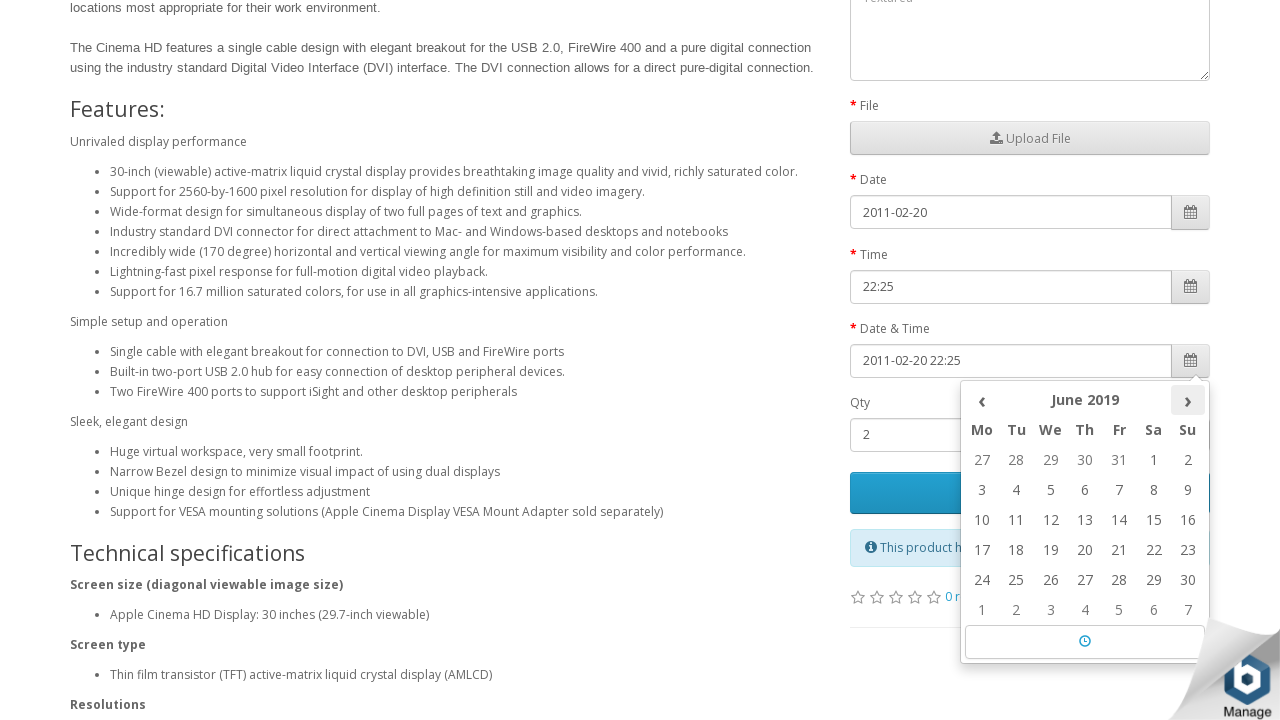

Navigated to next month (current: June 2019) at (1188, 400) on (//th[@class='picker-switch'])[4]/following-sibling::th[@class='next']
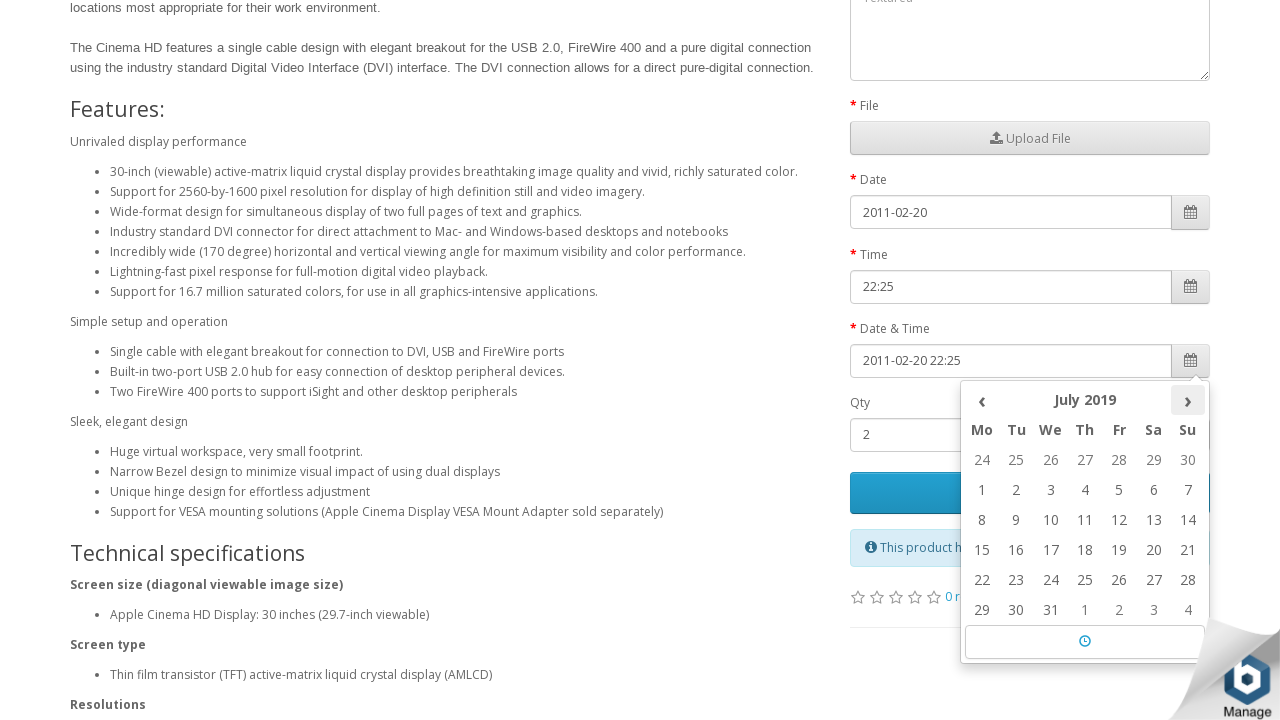

Navigated to next month (current: July 2019) at (1188, 400) on (//th[@class='picker-switch'])[4]/following-sibling::th[@class='next']
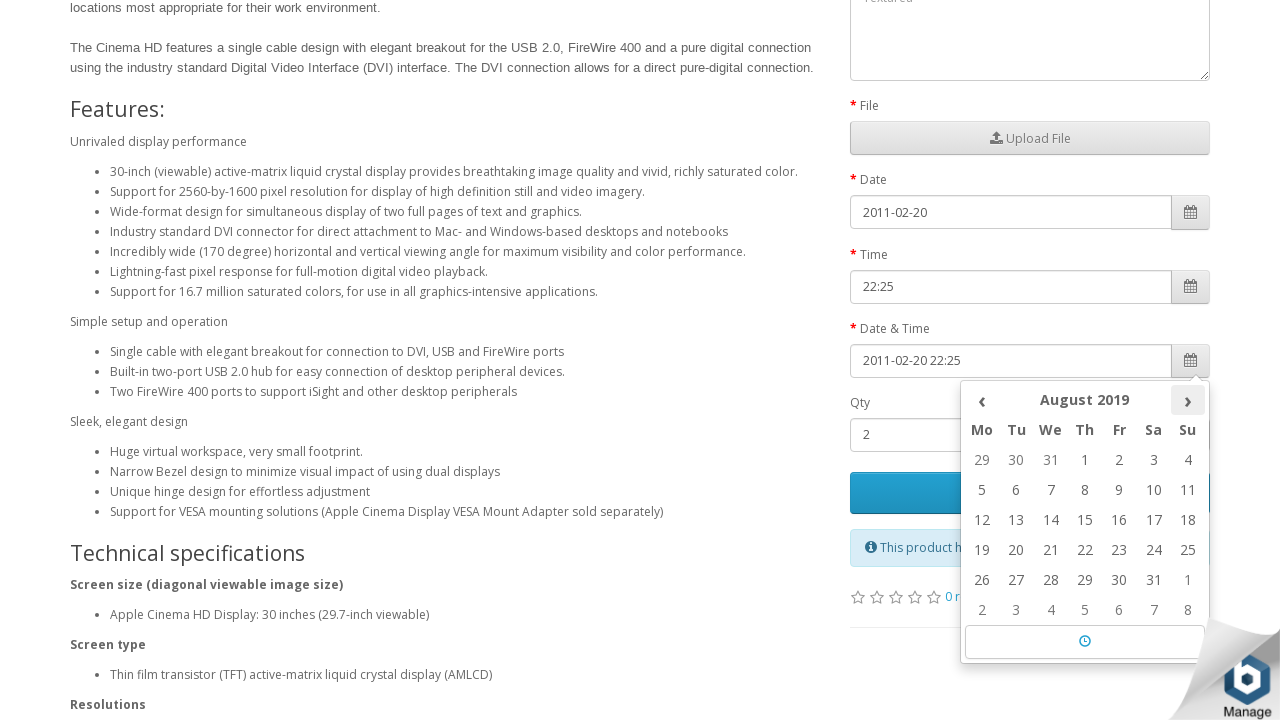

Navigated to next month (current: August 2019) at (1188, 400) on (//th[@class='picker-switch'])[4]/following-sibling::th[@class='next']
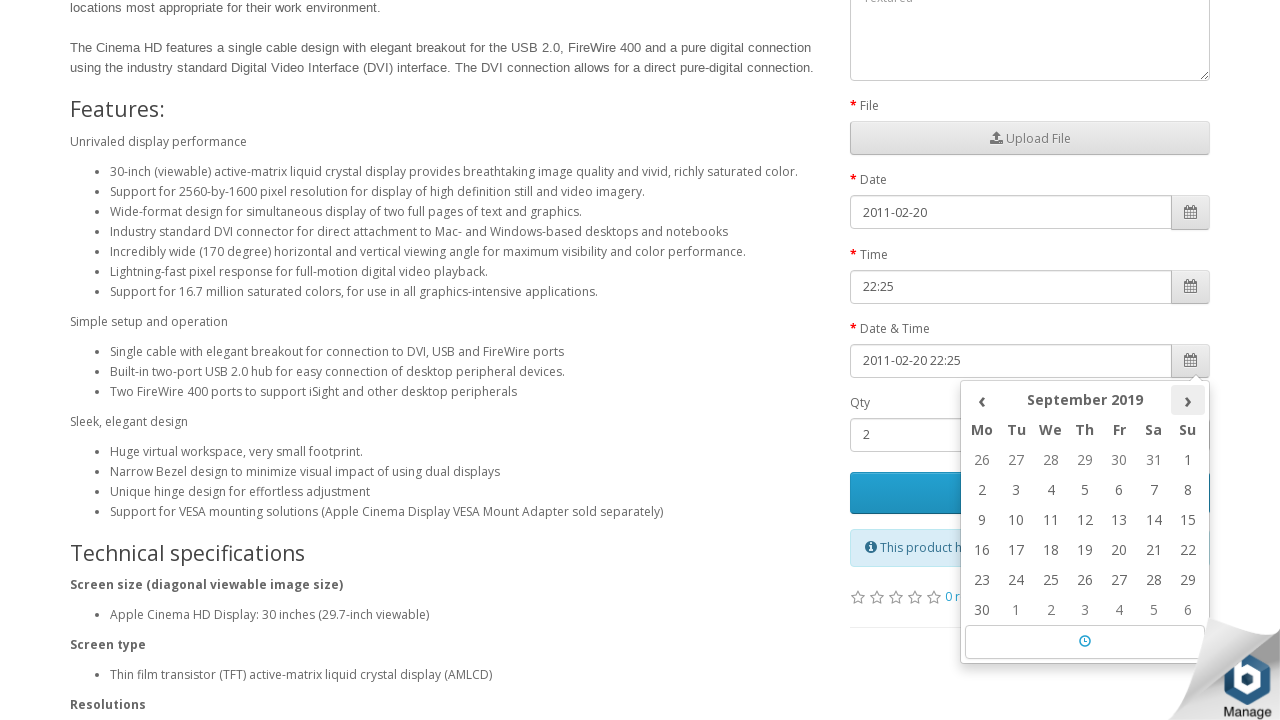

Navigated to next month (current: September 2019) at (1188, 400) on (//th[@class='picker-switch'])[4]/following-sibling::th[@class='next']
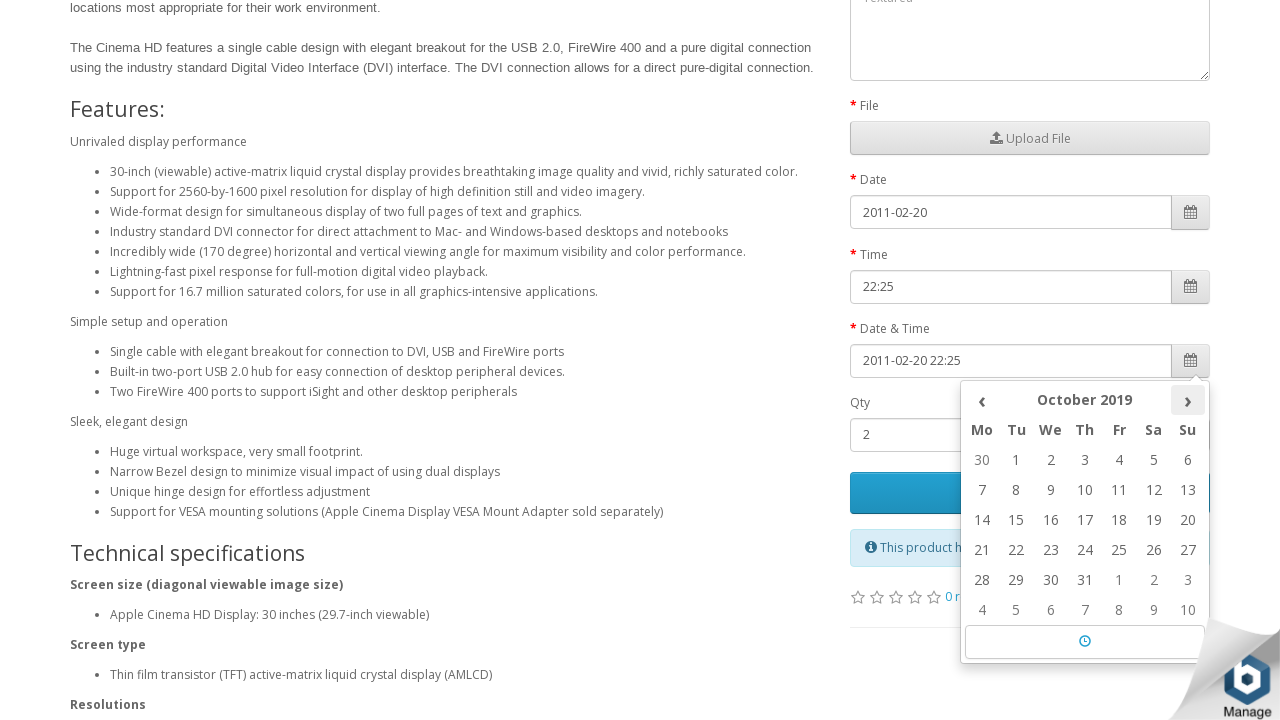

Navigated to next month (current: October 2019) at (1188, 400) on (//th[@class='picker-switch'])[4]/following-sibling::th[@class='next']
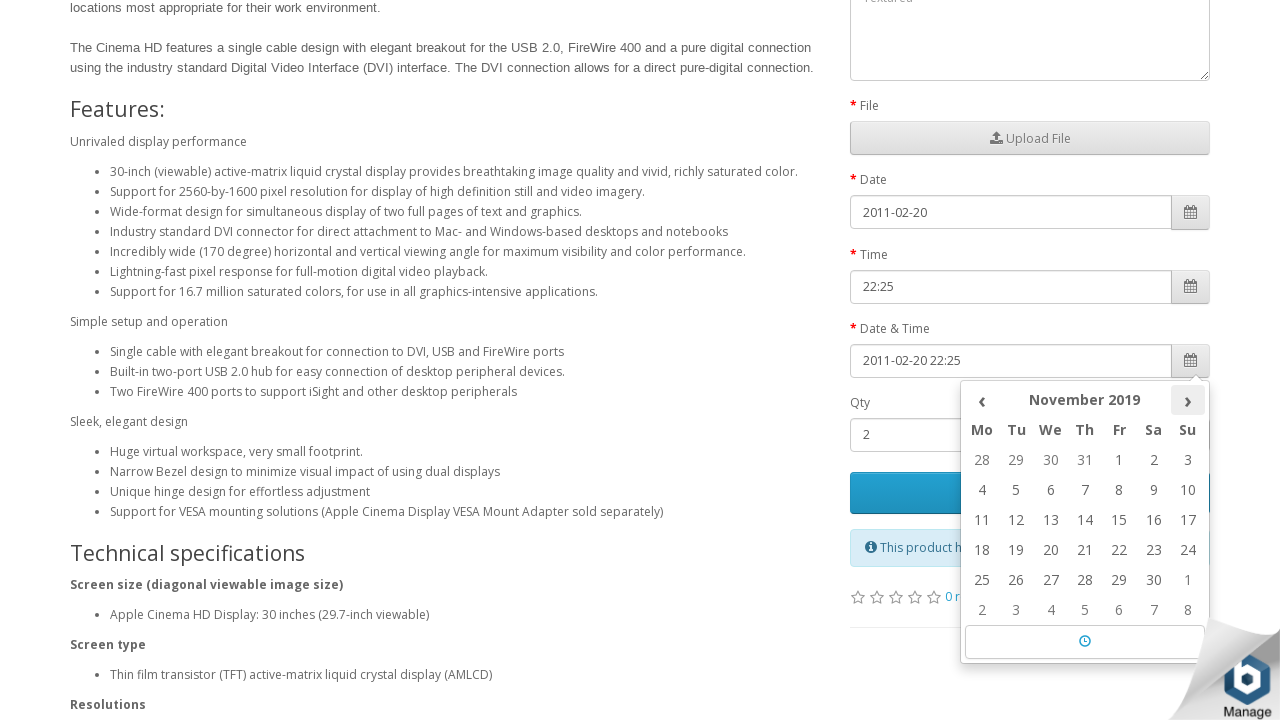

Navigated to next month (current: November 2019) at (1188, 400) on (//th[@class='picker-switch'])[4]/following-sibling::th[@class='next']
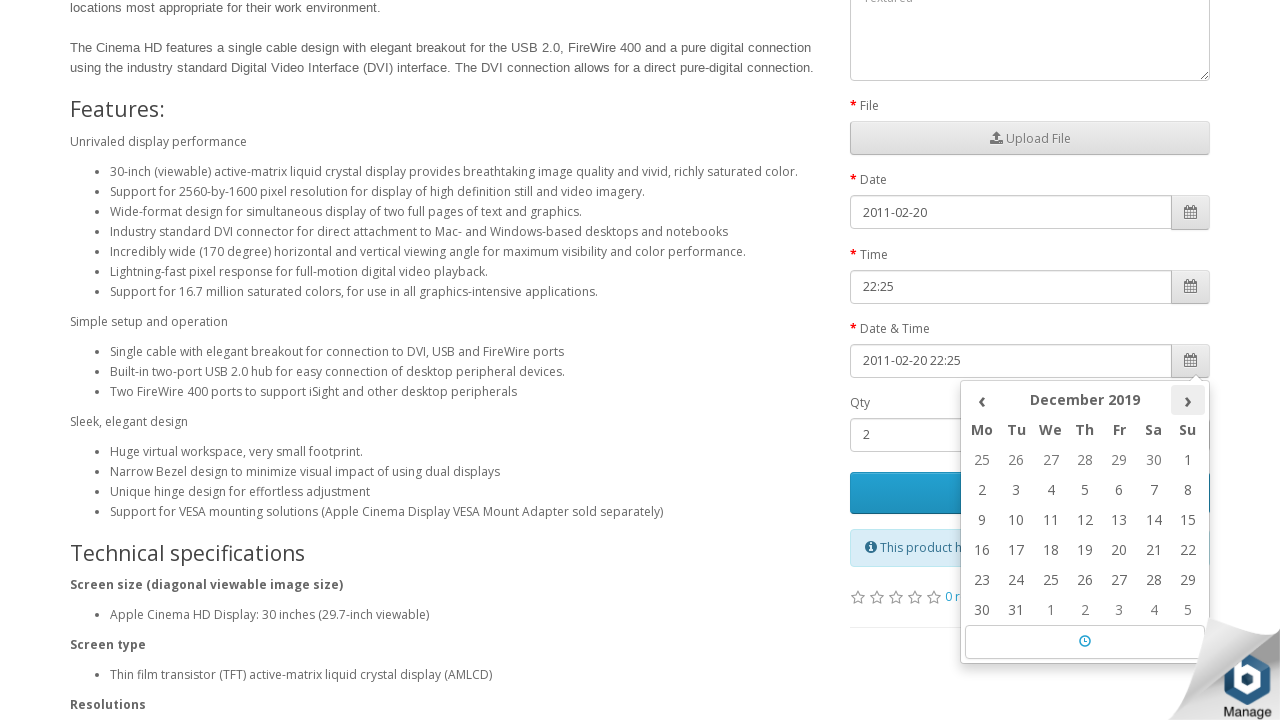

Navigated to next month (current: December 2019) at (1188, 400) on (//th[@class='picker-switch'])[4]/following-sibling::th[@class='next']
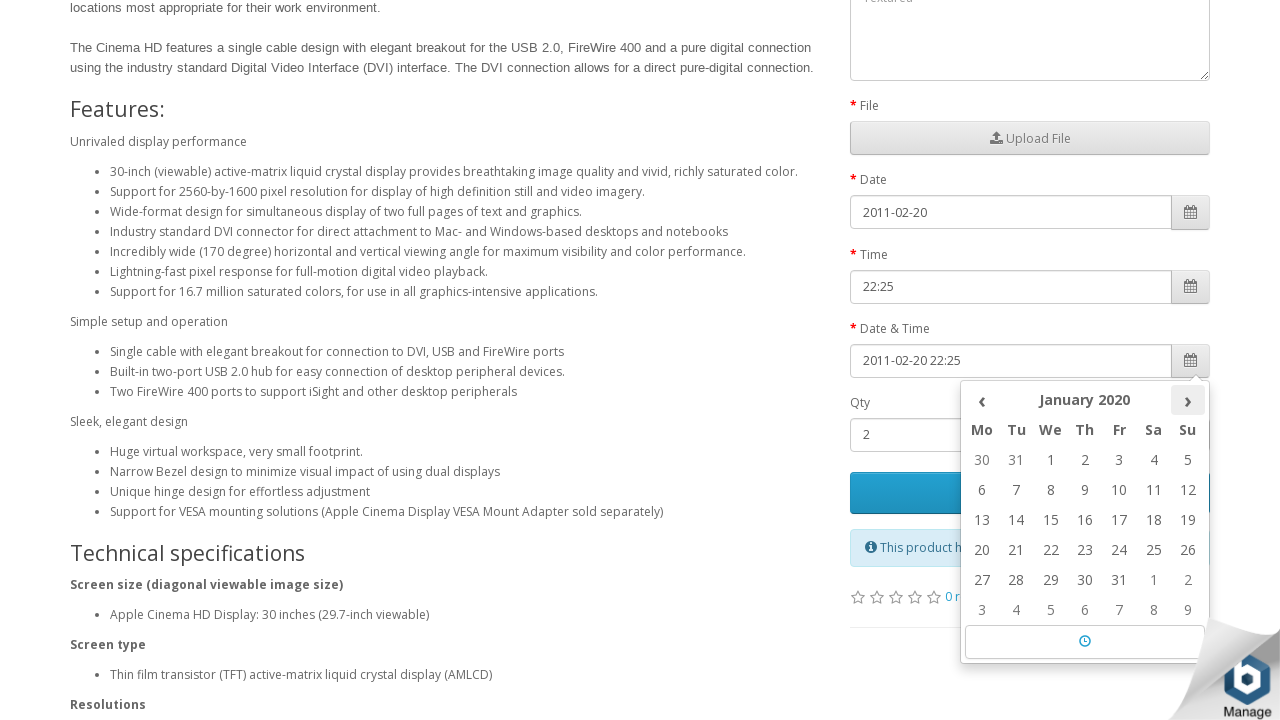

Navigated to next month (current: January 2020) at (1188, 400) on (//th[@class='picker-switch'])[4]/following-sibling::th[@class='next']
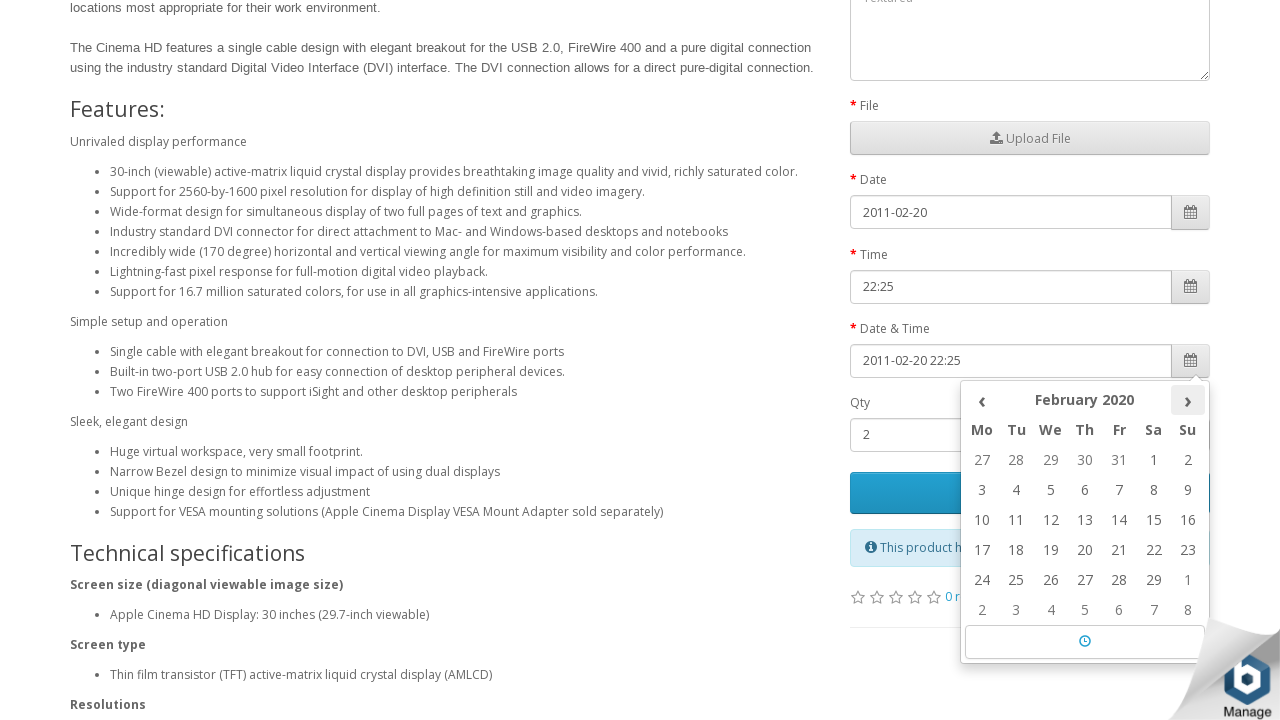

Navigated to next month (current: February 2020) at (1188, 400) on (//th[@class='picker-switch'])[4]/following-sibling::th[@class='next']
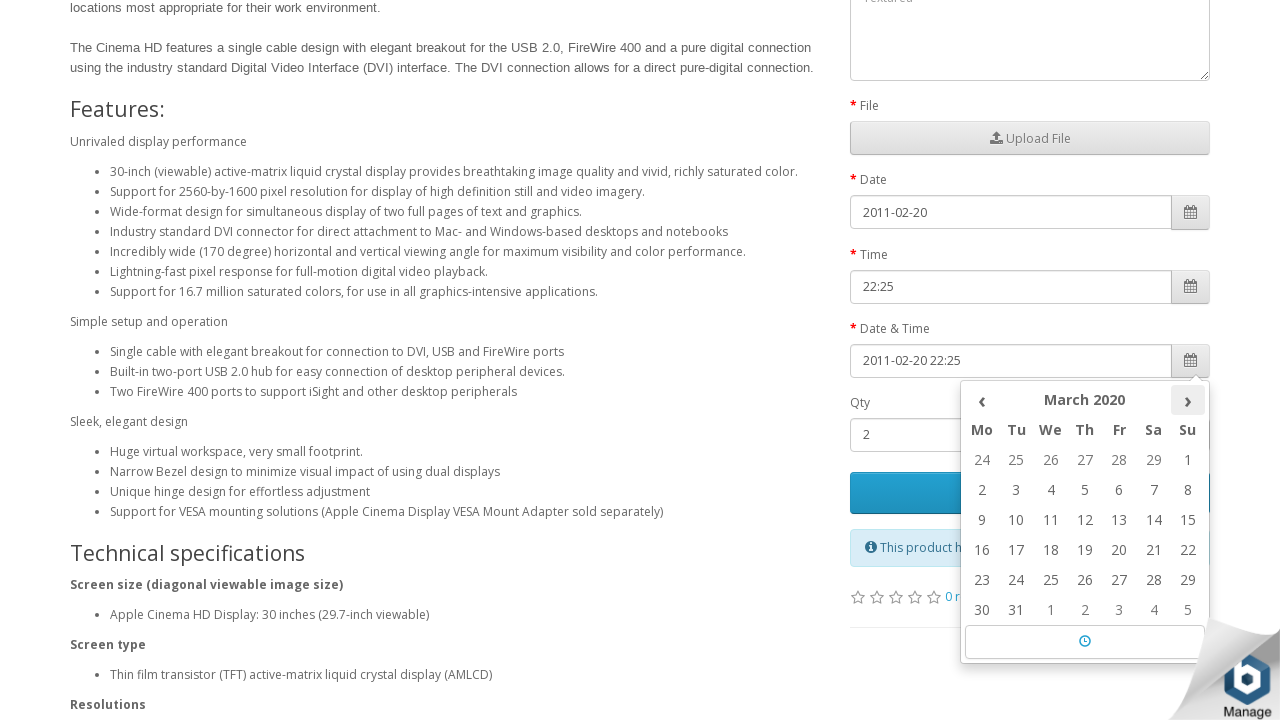

Navigated to next month (current: March 2020) at (1188, 400) on (//th[@class='picker-switch'])[4]/following-sibling::th[@class='next']
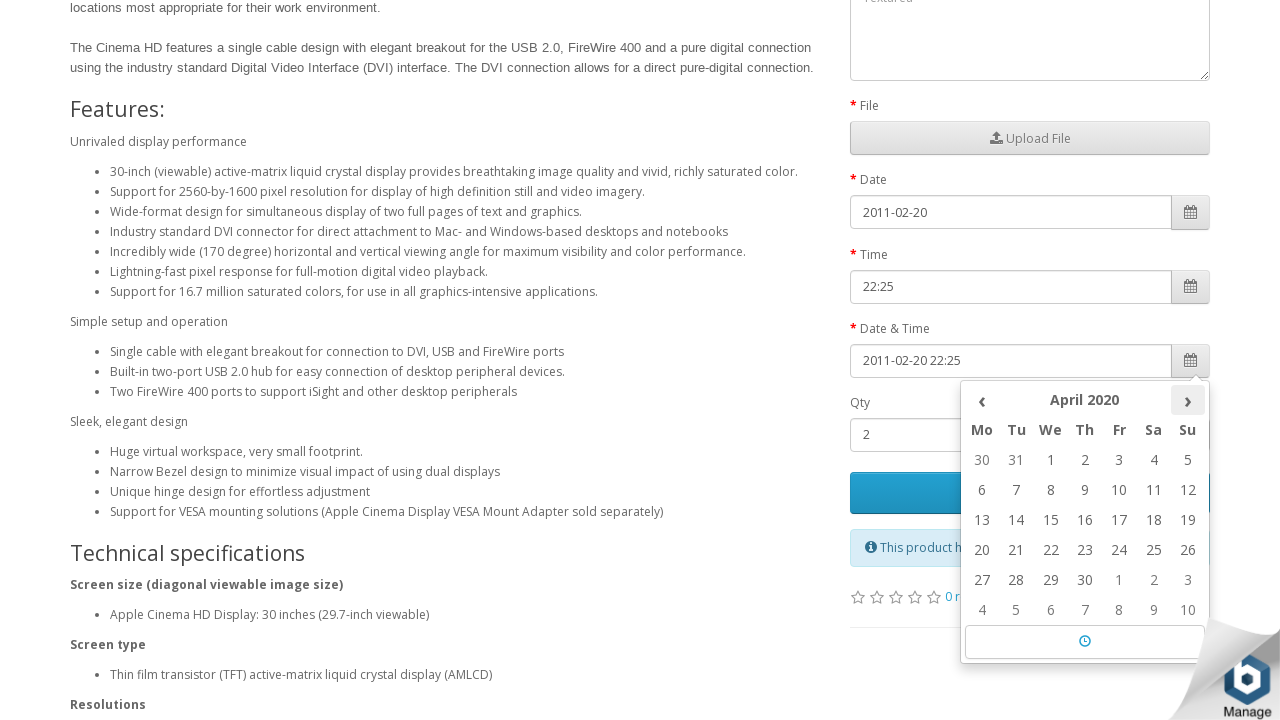

Navigated to next month (current: April 2020) at (1188, 400) on (//th[@class='picker-switch'])[4]/following-sibling::th[@class='next']
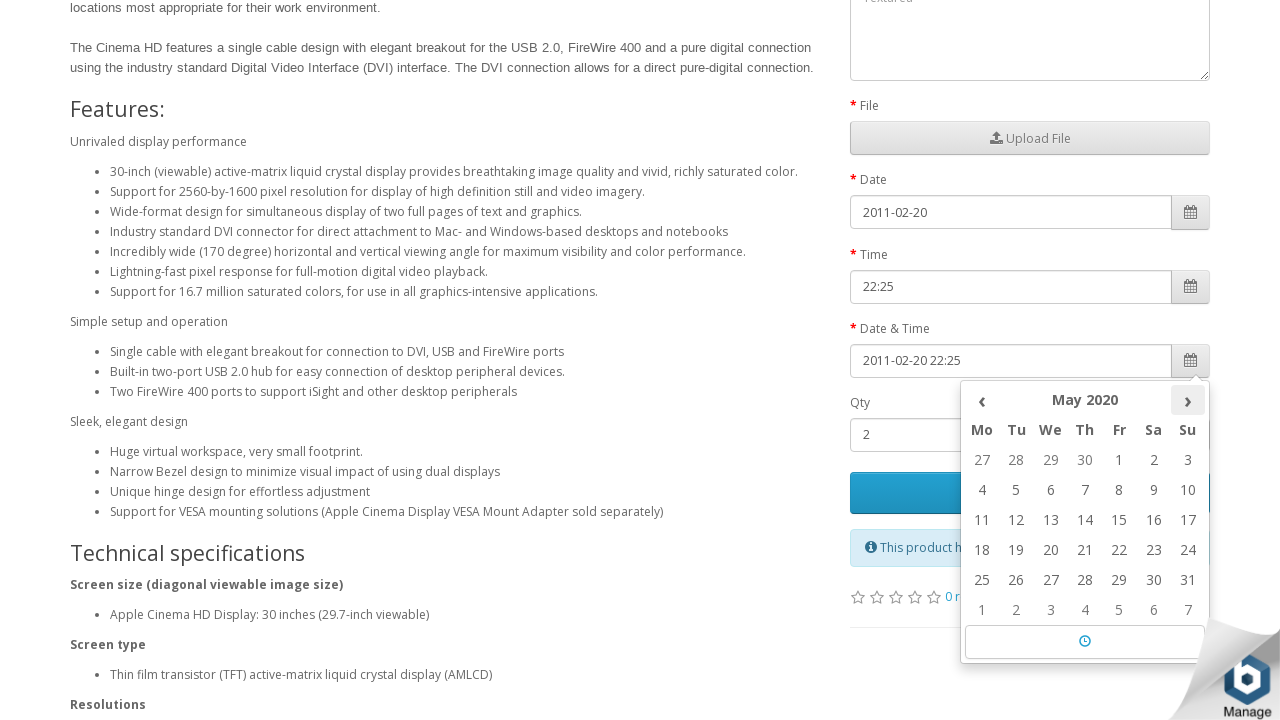

Navigated to next month (current: May 2020) at (1188, 400) on (//th[@class='picker-switch'])[4]/following-sibling::th[@class='next']
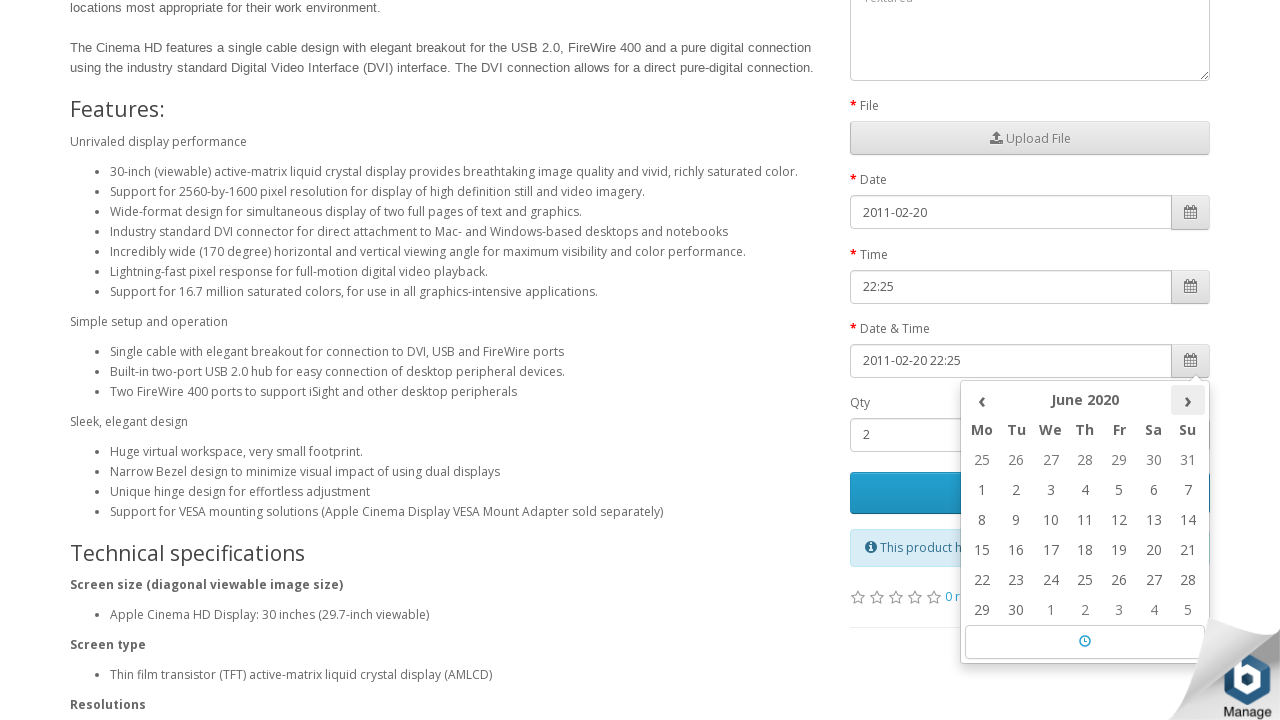

Navigated to next month (current: June 2020) at (1188, 400) on (//th[@class='picker-switch'])[4]/following-sibling::th[@class='next']
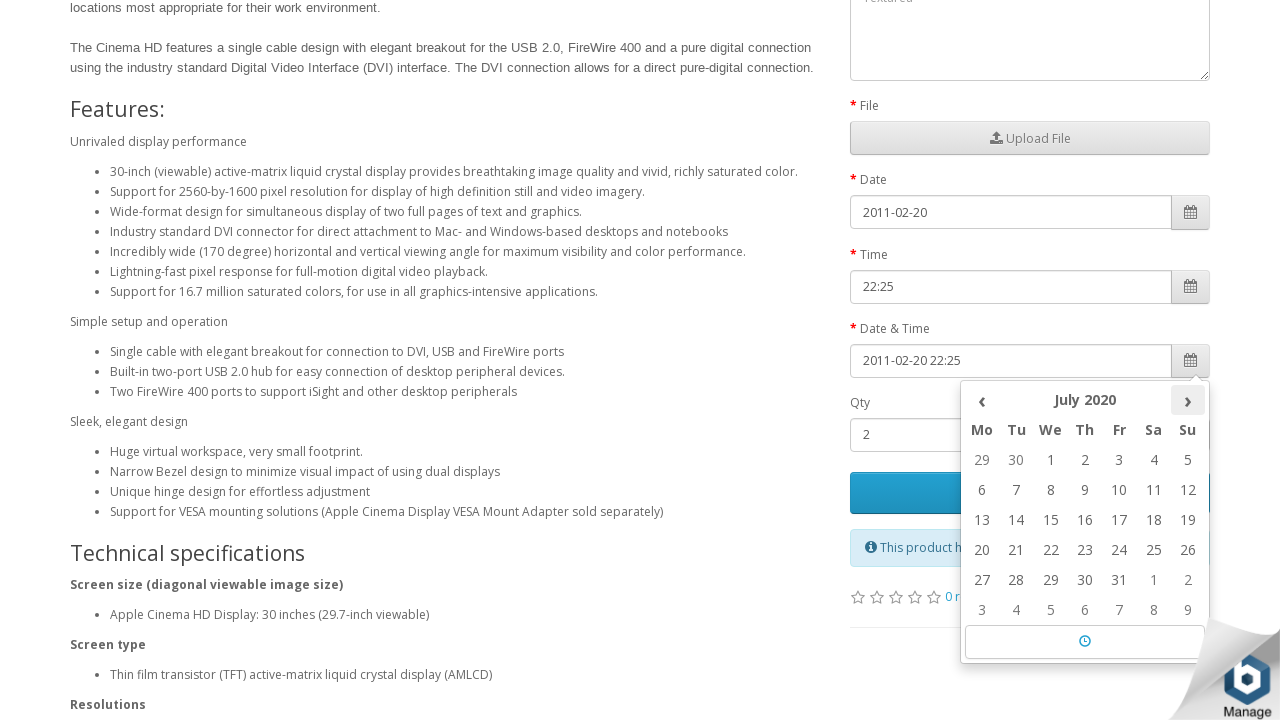

Navigated to next month (current: July 2020) at (1188, 400) on (//th[@class='picker-switch'])[4]/following-sibling::th[@class='next']
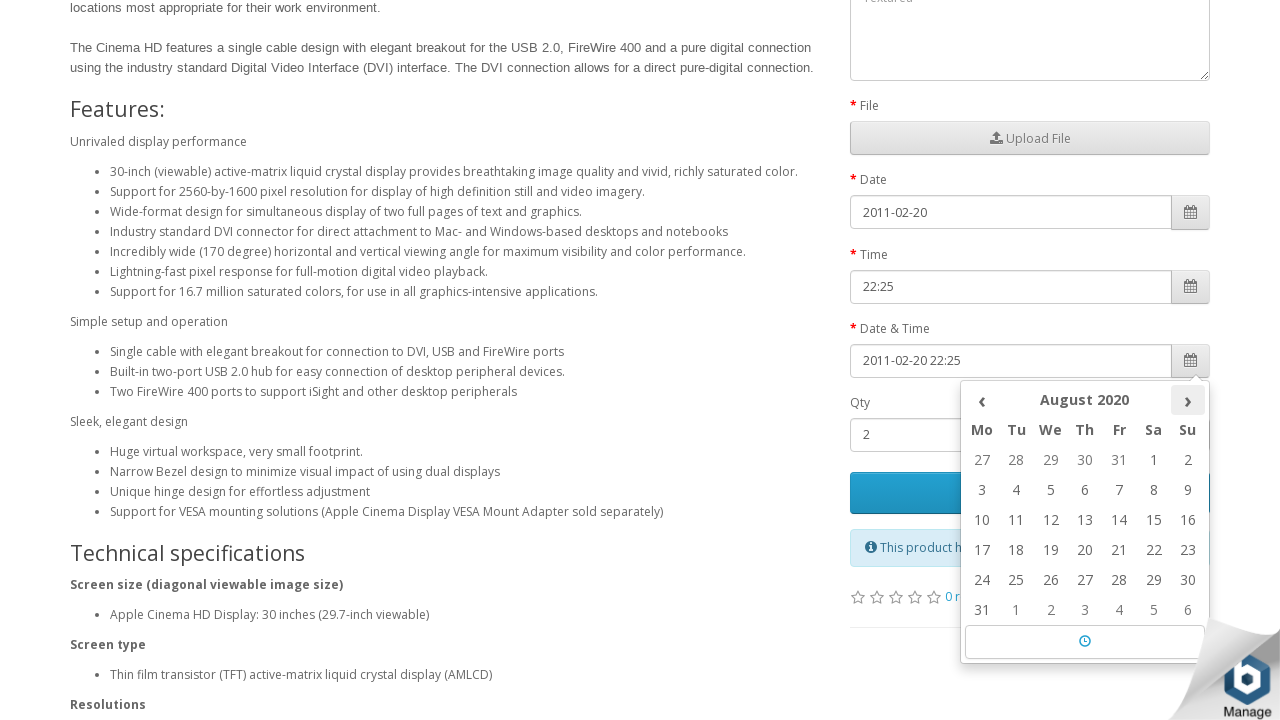

Navigated to next month (current: August 2020) at (1188, 400) on (//th[@class='picker-switch'])[4]/following-sibling::th[@class='next']
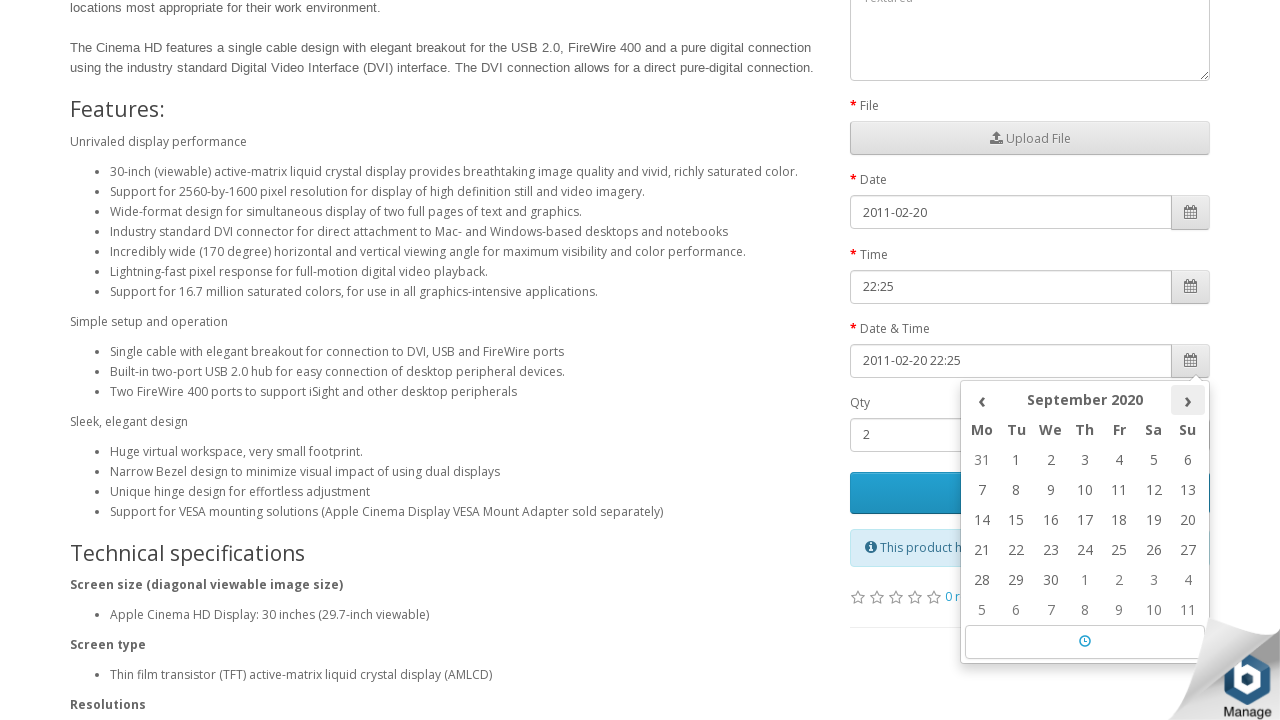

Navigated to next month (current: September 2020) at (1188, 400) on (//th[@class='picker-switch'])[4]/following-sibling::th[@class='next']
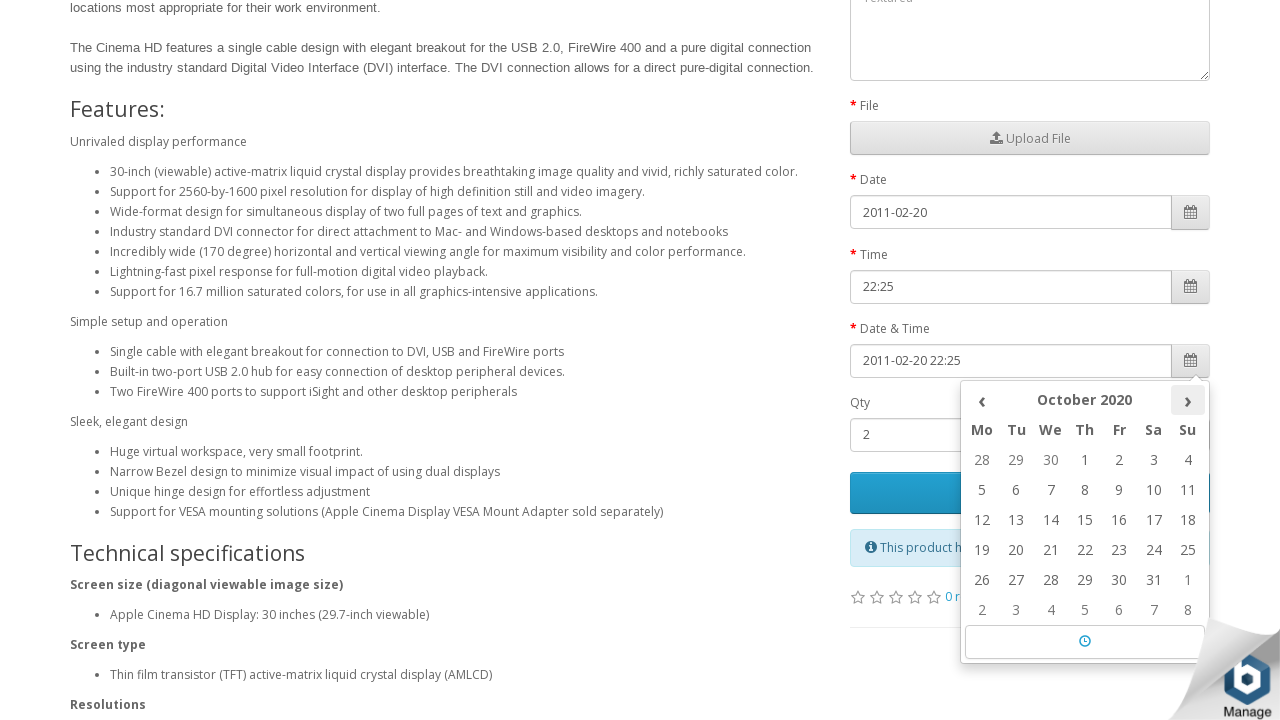

Navigated to next month (current: October 2020) at (1188, 400) on (//th[@class='picker-switch'])[4]/following-sibling::th[@class='next']
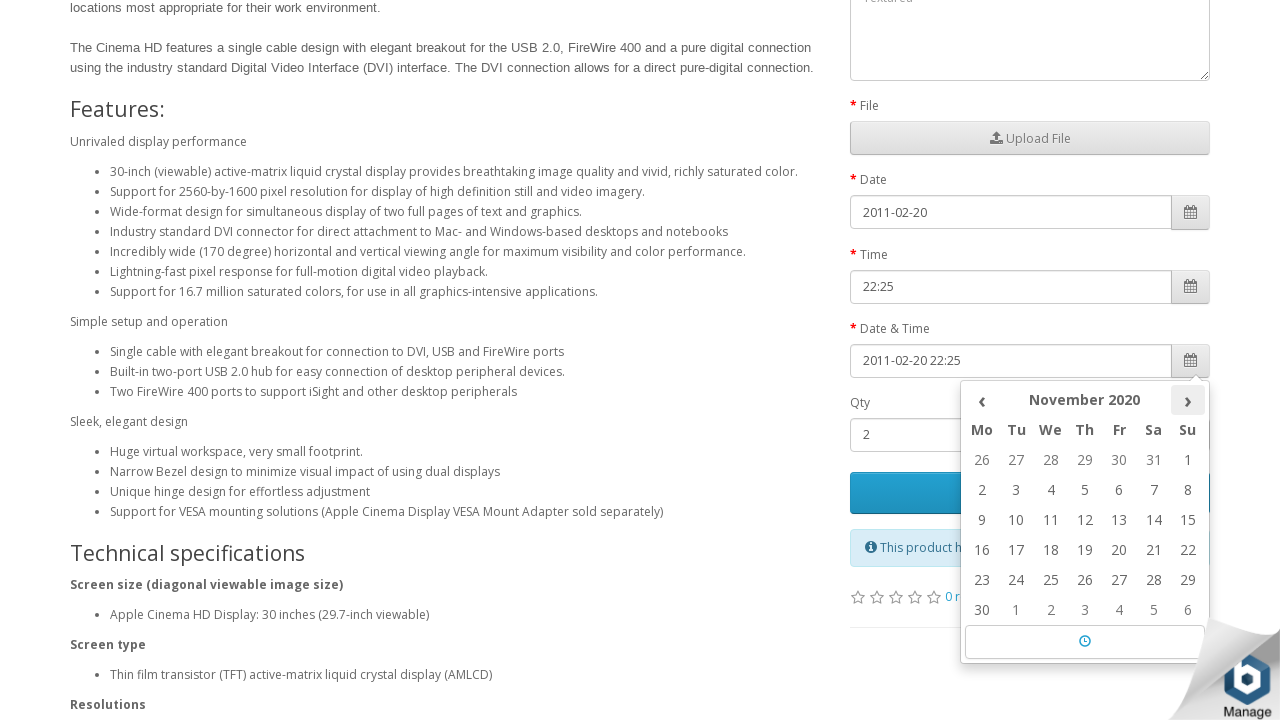

Navigated to next month (current: November 2020) at (1188, 400) on (//th[@class='picker-switch'])[4]/following-sibling::th[@class='next']
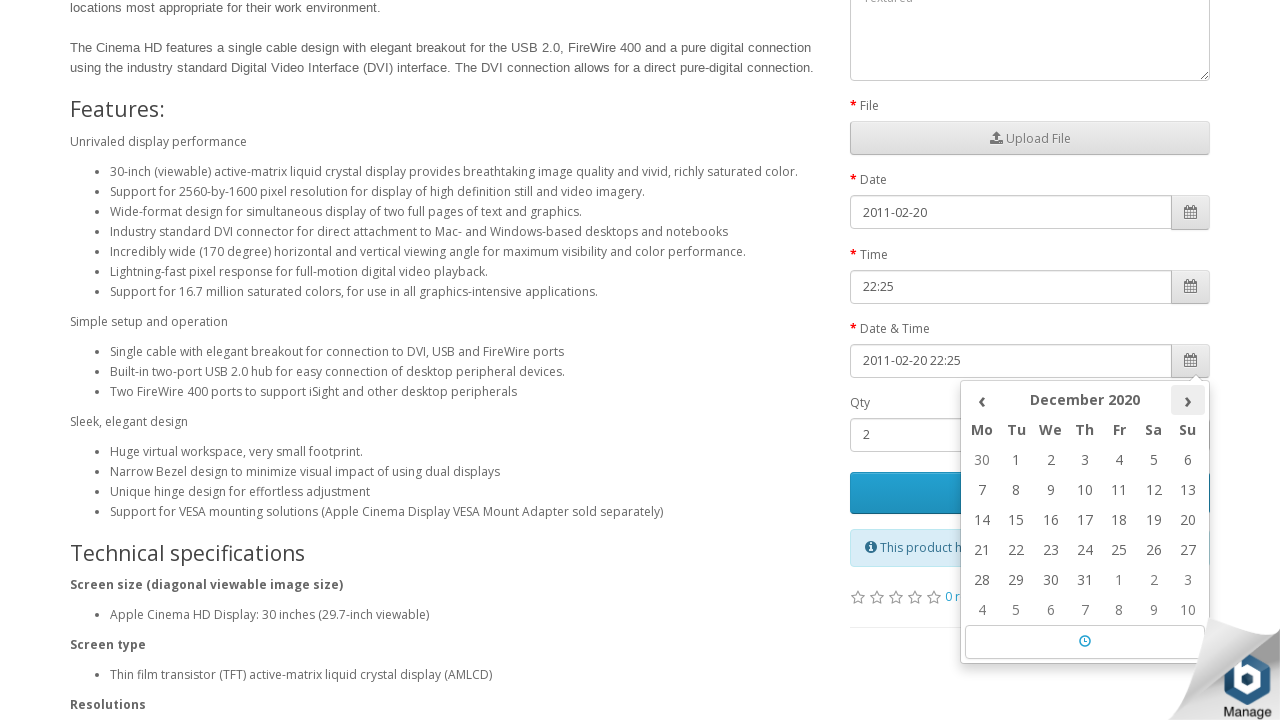

Navigated to next month (current: December 2020) at (1188, 400) on (//th[@class='picker-switch'])[4]/following-sibling::th[@class='next']
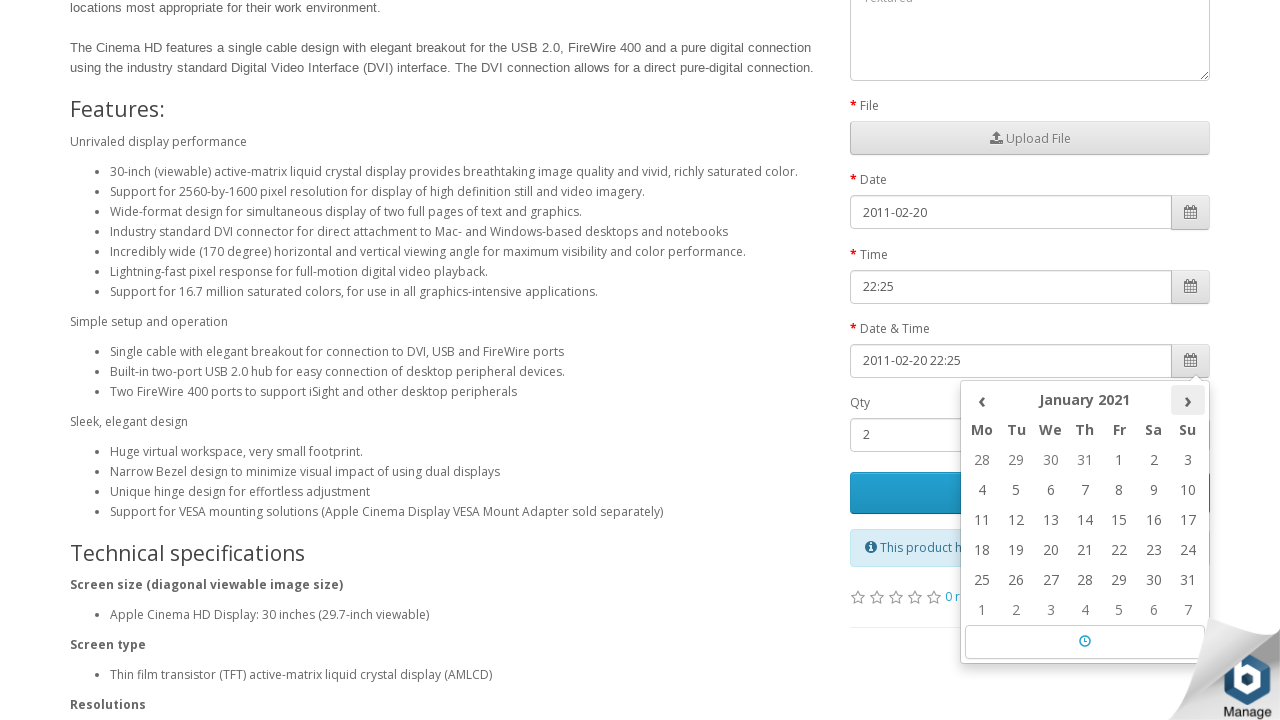

Navigated to next month (current: January 2021) at (1188, 400) on (//th[@class='picker-switch'])[4]/following-sibling::th[@class='next']
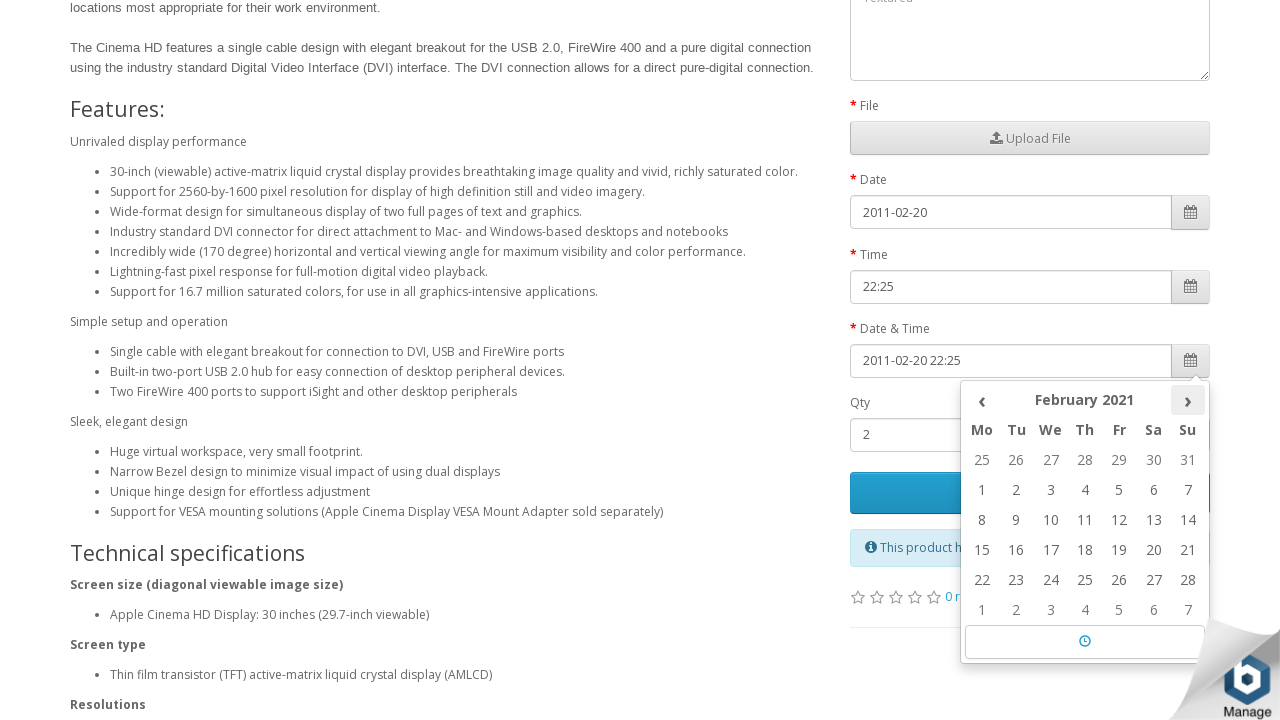

Navigated to next month (current: February 2021) at (1188, 400) on (//th[@class='picker-switch'])[4]/following-sibling::th[@class='next']
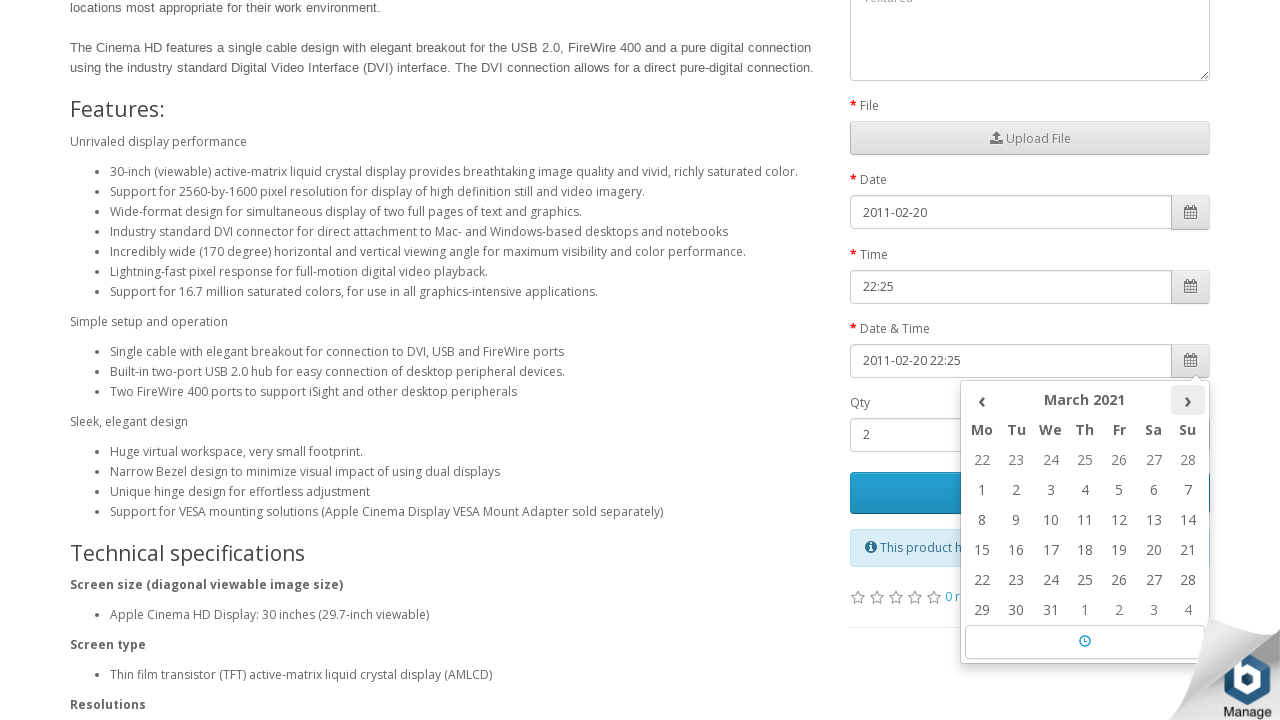

Navigated to next month (current: March 2021) at (1188, 400) on (//th[@class='picker-switch'])[4]/following-sibling::th[@class='next']
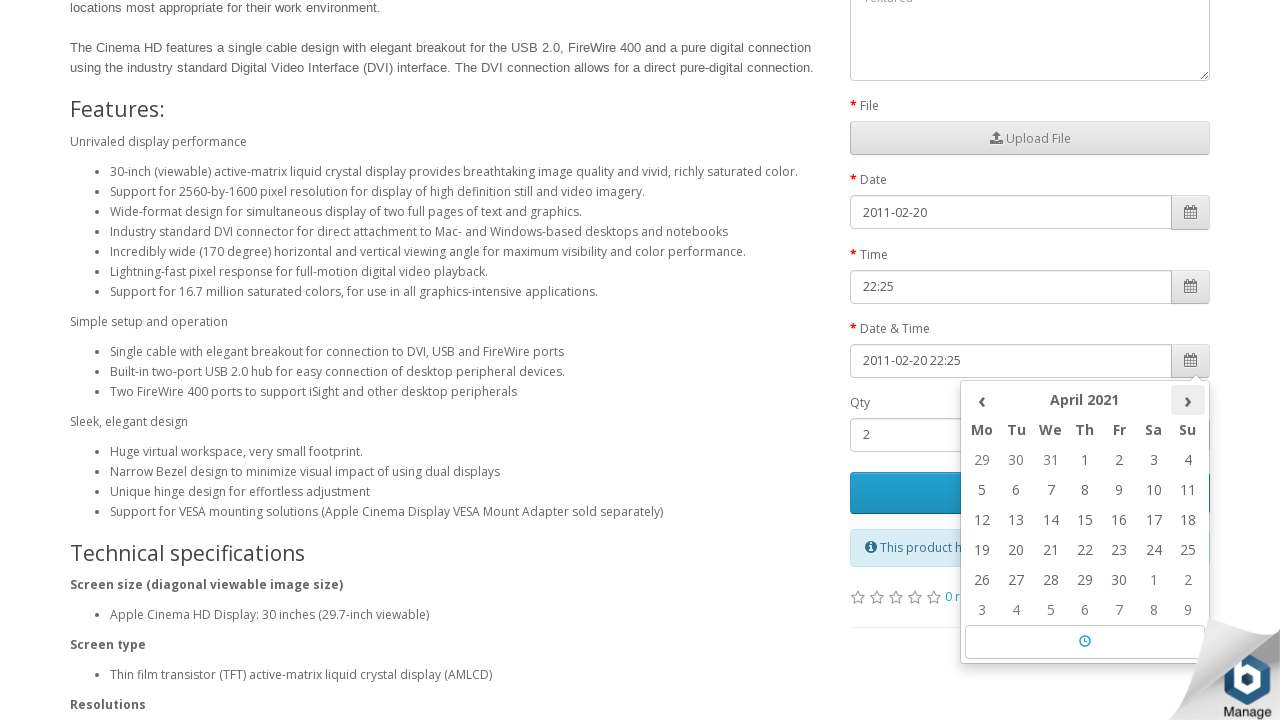

Navigated to next month (current: April 2021) at (1188, 400) on (//th[@class='picker-switch'])[4]/following-sibling::th[@class='next']
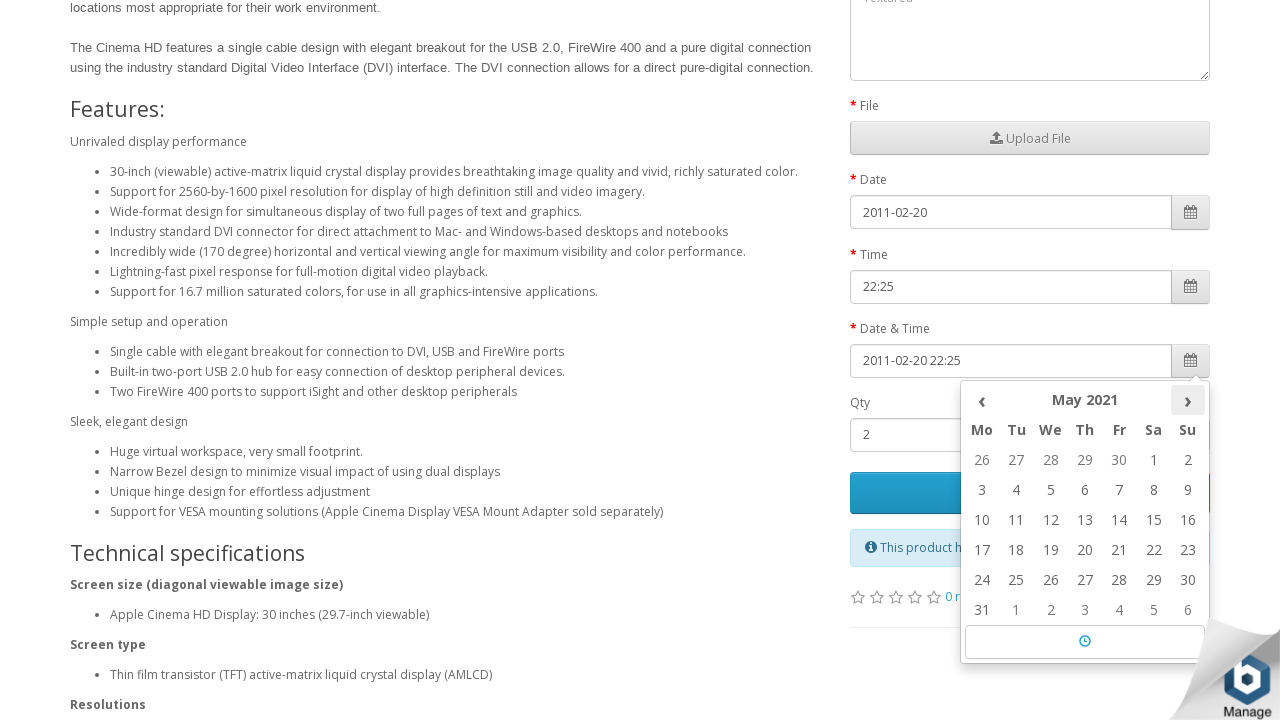

Navigated to next month (current: May 2021) at (1188, 400) on (//th[@class='picker-switch'])[4]/following-sibling::th[@class='next']
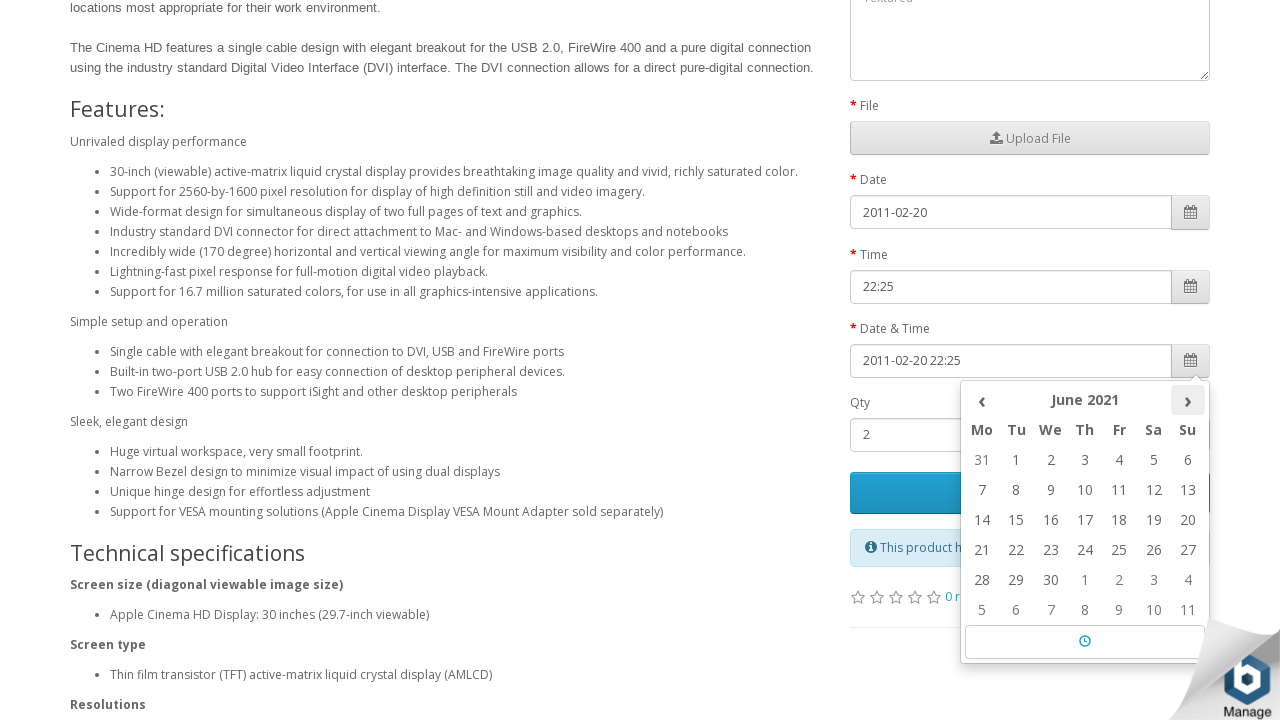

Navigated to next month (current: June 2021) at (1188, 400) on (//th[@class='picker-switch'])[4]/following-sibling::th[@class='next']
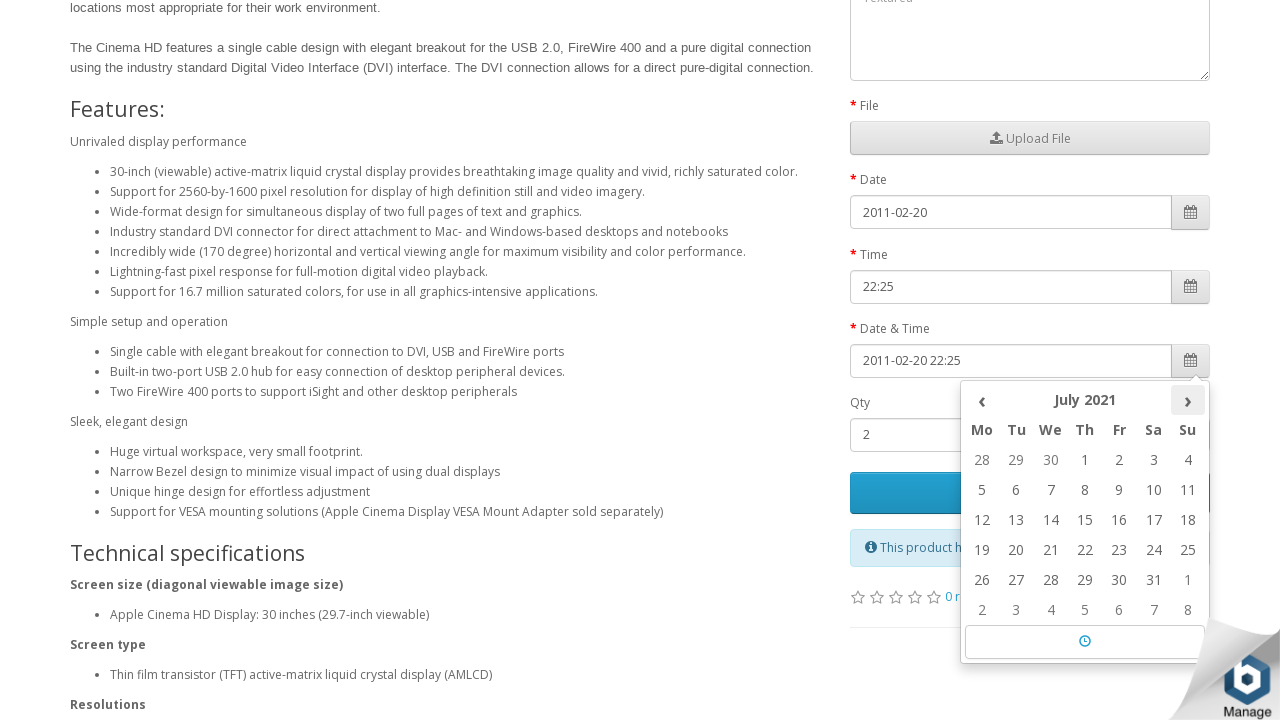

Navigated to next month (current: July 2021) at (1188, 400) on (//th[@class='picker-switch'])[4]/following-sibling::th[@class='next']
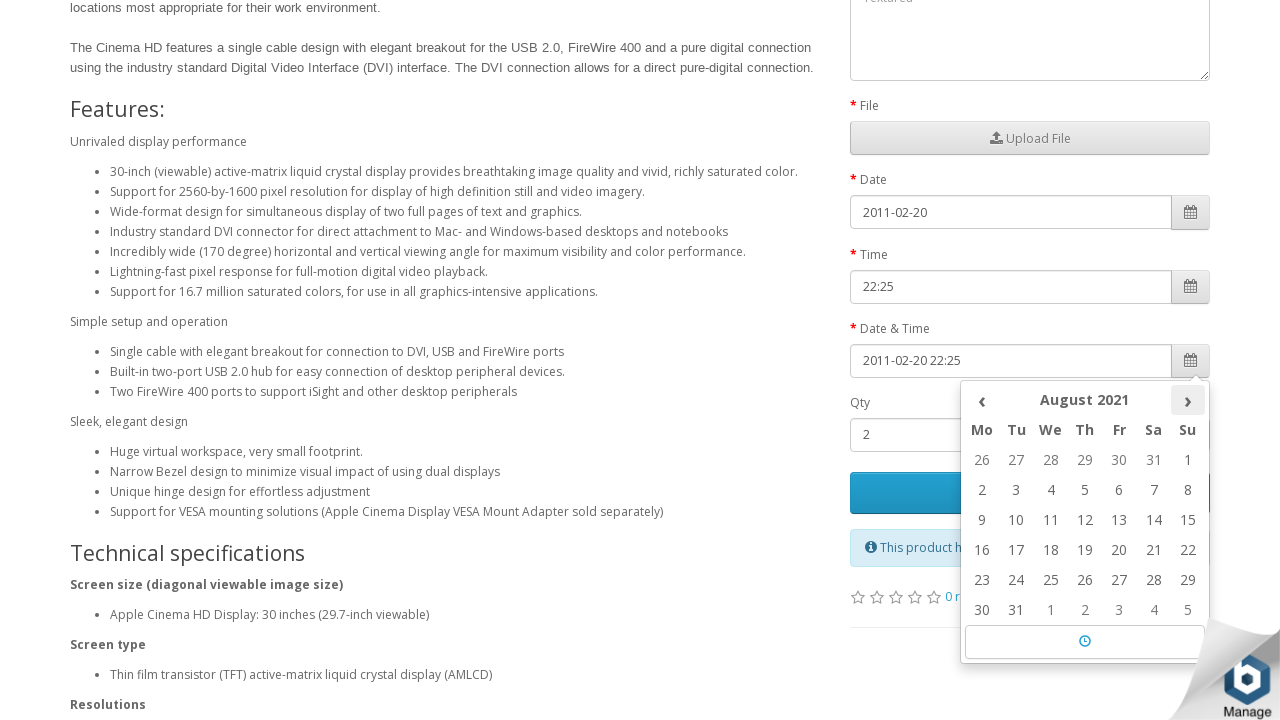

Navigated to next month (current: August 2021) at (1188, 400) on (//th[@class='picker-switch'])[4]/following-sibling::th[@class='next']
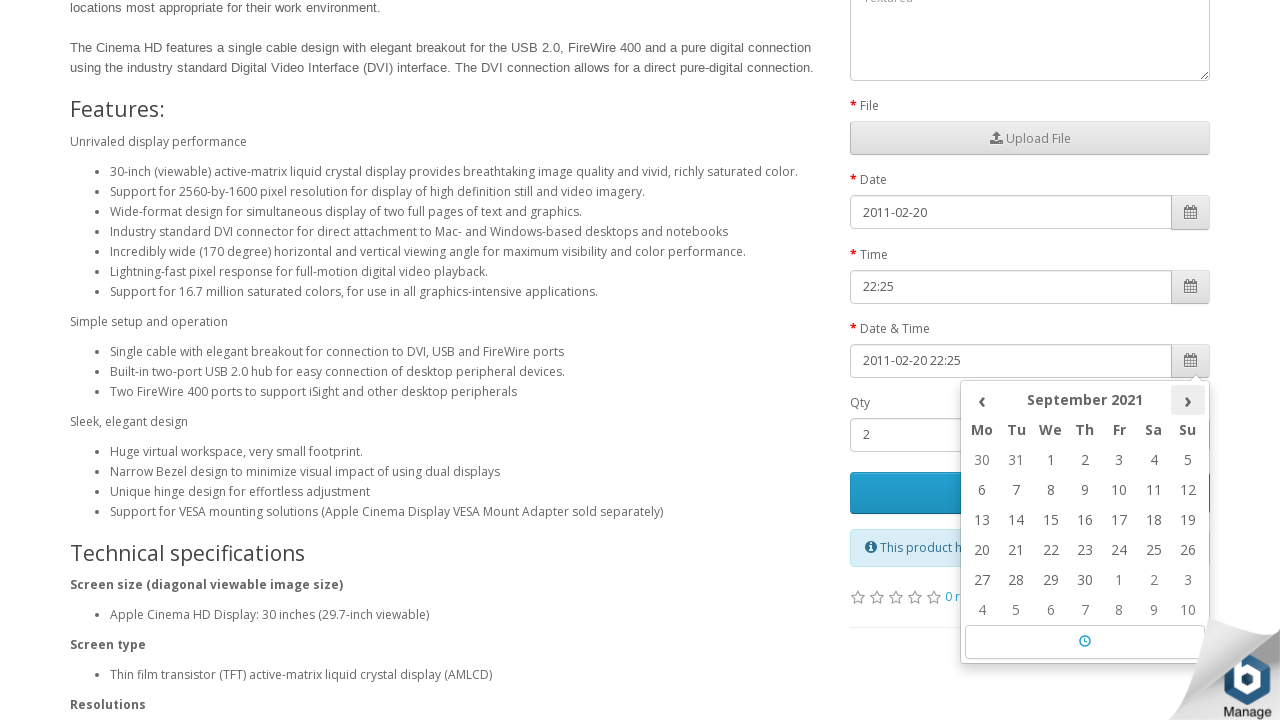

Navigated to next month (current: September 2021) at (1188, 400) on (//th[@class='picker-switch'])[4]/following-sibling::th[@class='next']
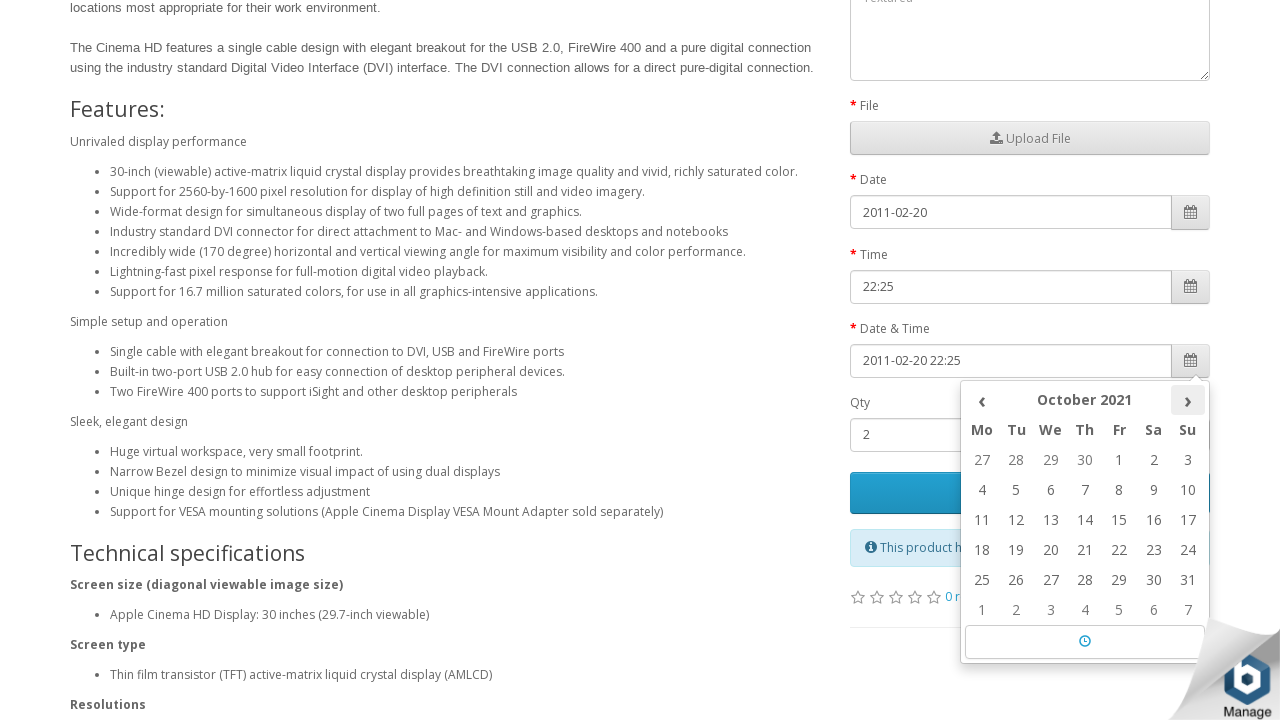

Navigated to next month (current: October 2021) at (1188, 400) on (//th[@class='picker-switch'])[4]/following-sibling::th[@class='next']
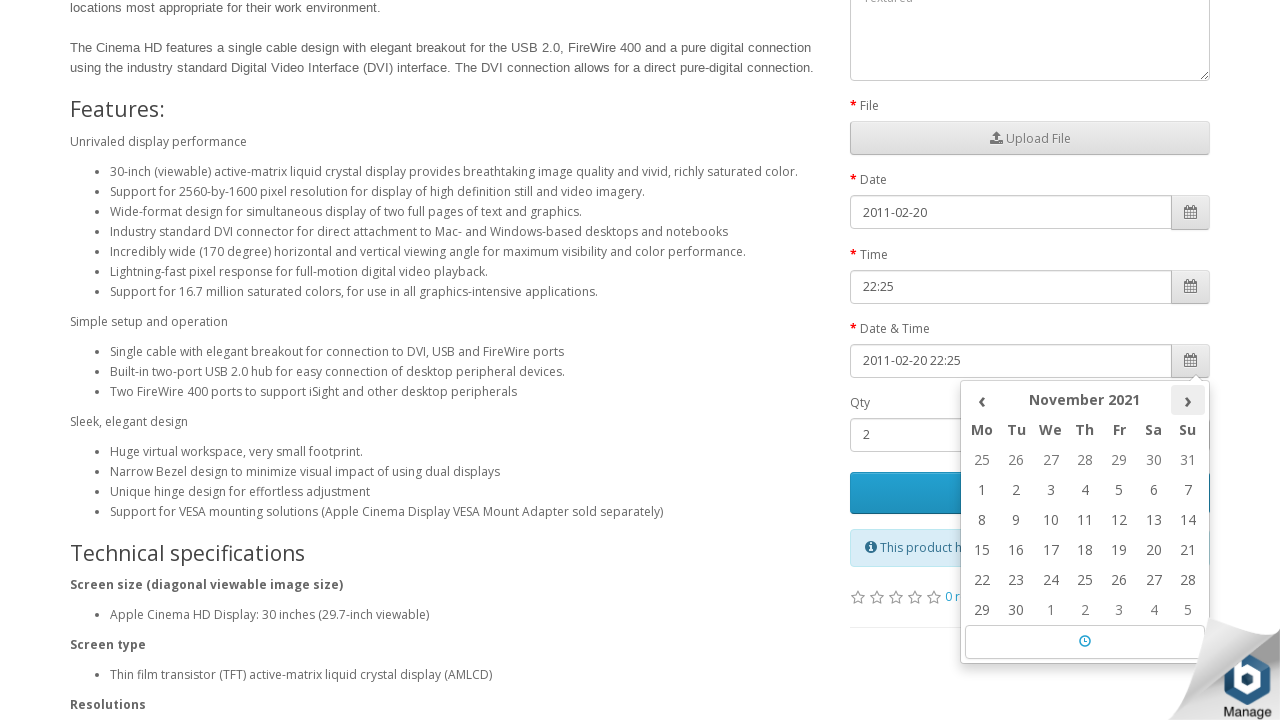

Navigated to next month (current: November 2021) at (1188, 400) on (//th[@class='picker-switch'])[4]/following-sibling::th[@class='next']
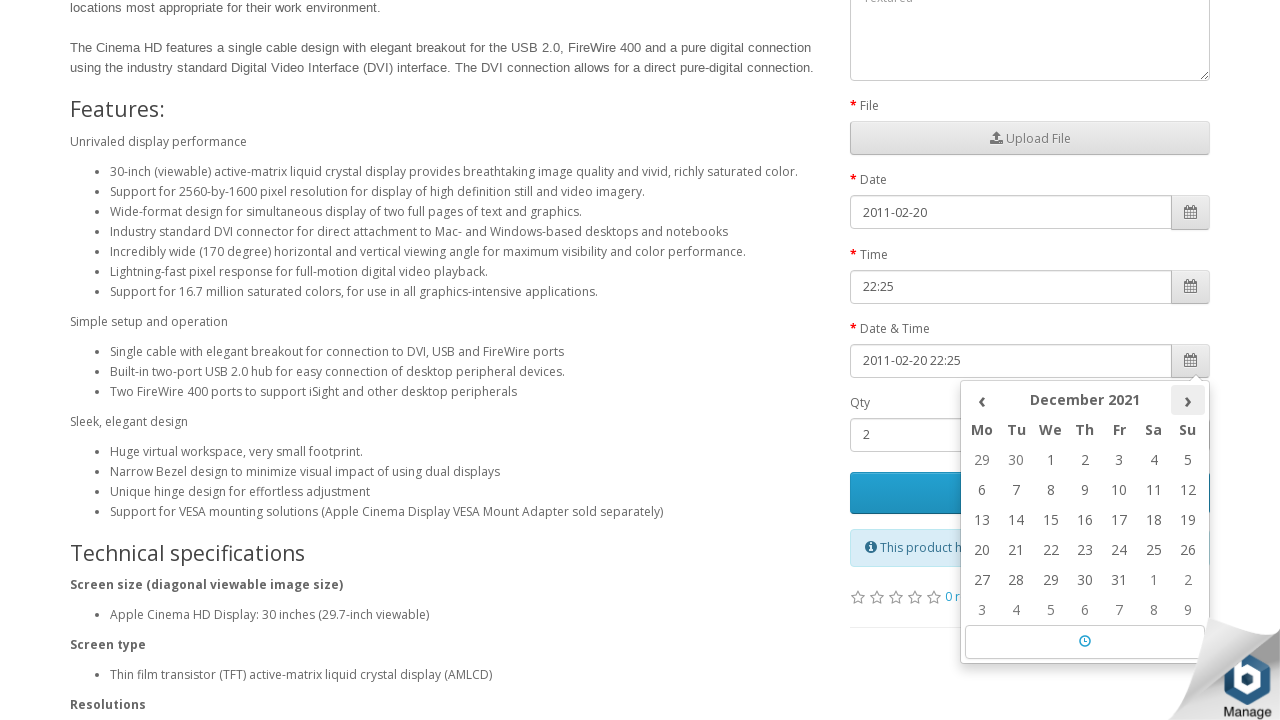

Navigated to next month (current: December 2021) at (1188, 400) on (//th[@class='picker-switch'])[4]/following-sibling::th[@class='next']
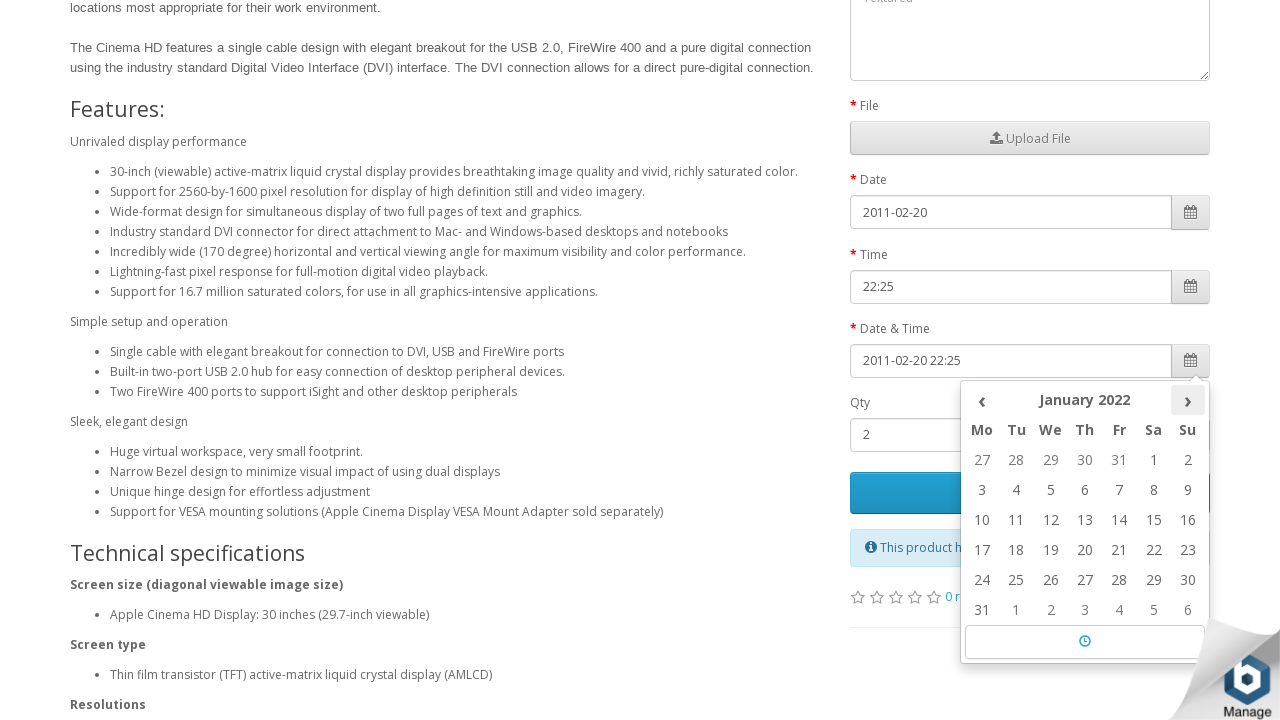

Navigated to next month (current: January 2022) at (1188, 400) on (//th[@class='picker-switch'])[4]/following-sibling::th[@class='next']
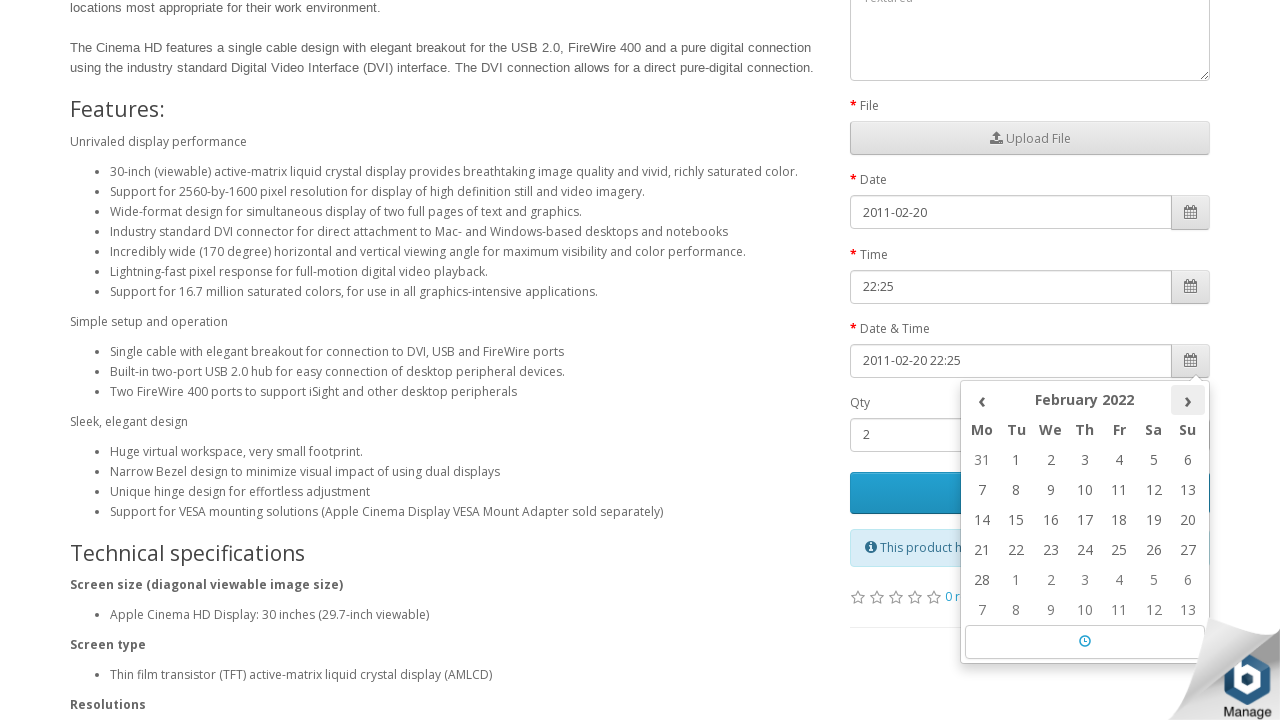

Navigated to next month (current: February 2022) at (1188, 400) on (//th[@class='picker-switch'])[4]/following-sibling::th[@class='next']
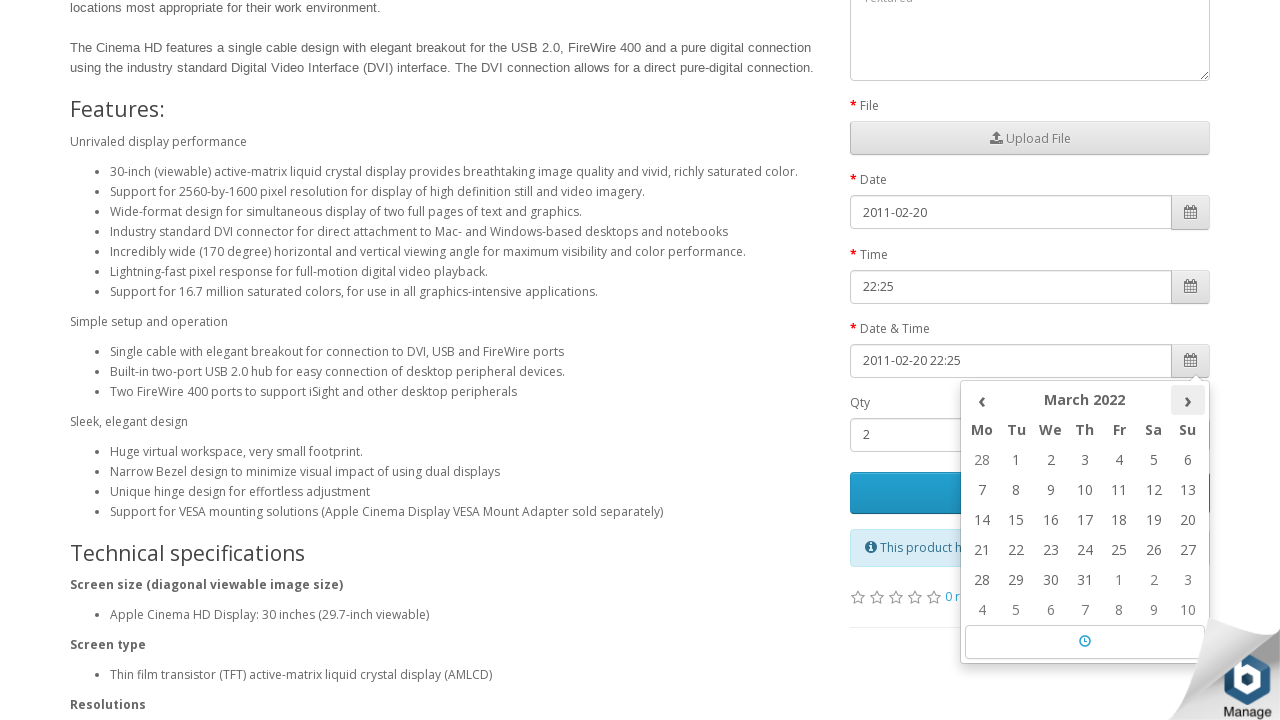

Reached target month/year: March 2022
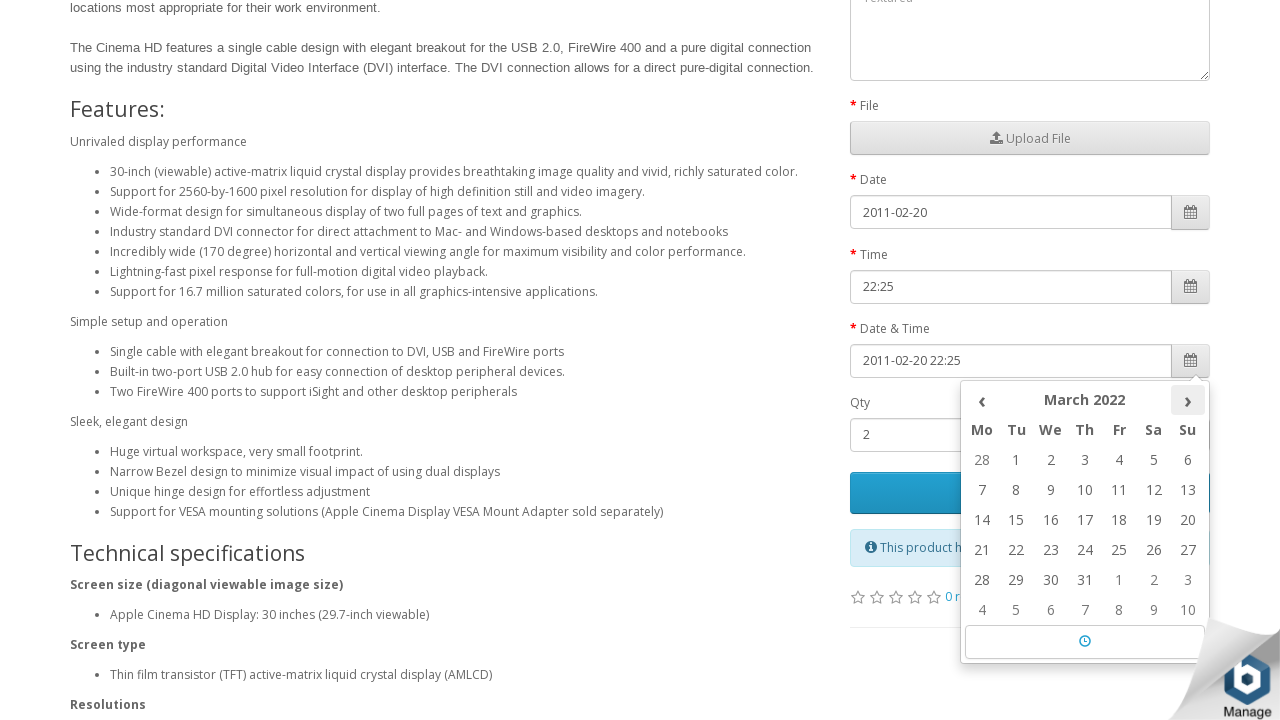

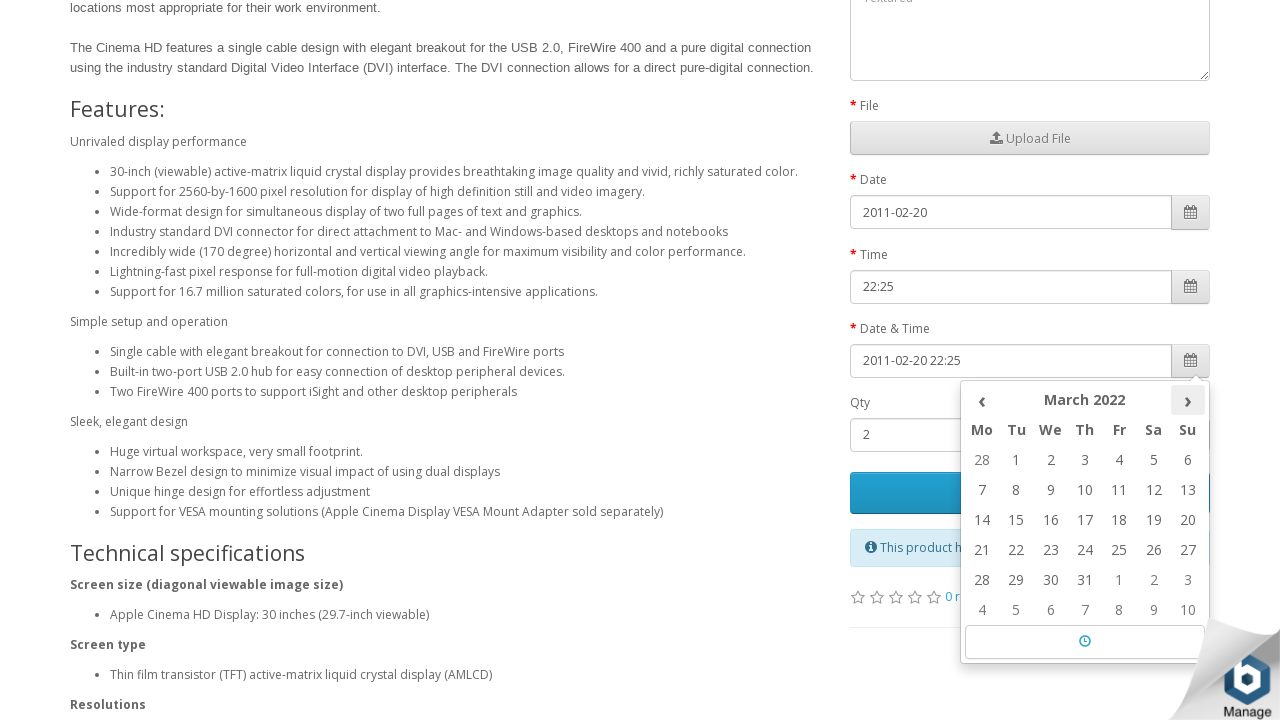